Tests filling out a large form by entering text into all input fields and clicking the submit button

Starting URL: http://suninjuly.github.io/huge_form.html

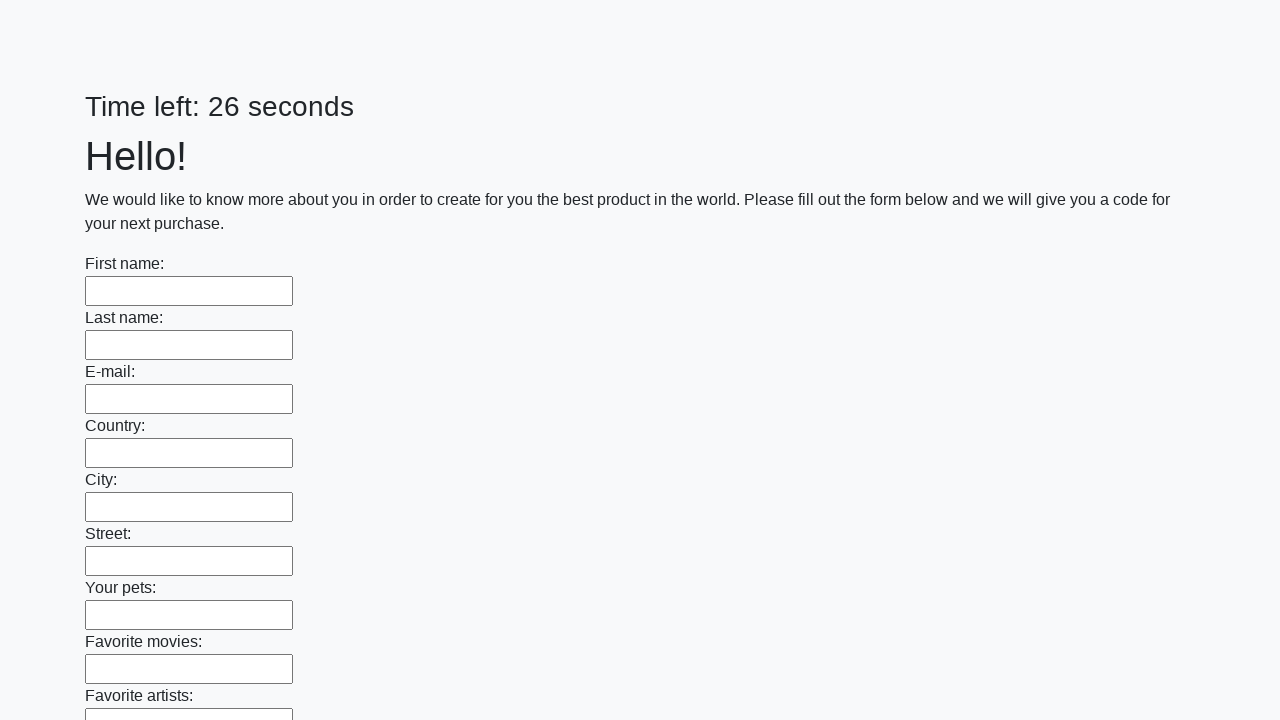

Located all input elements on the form
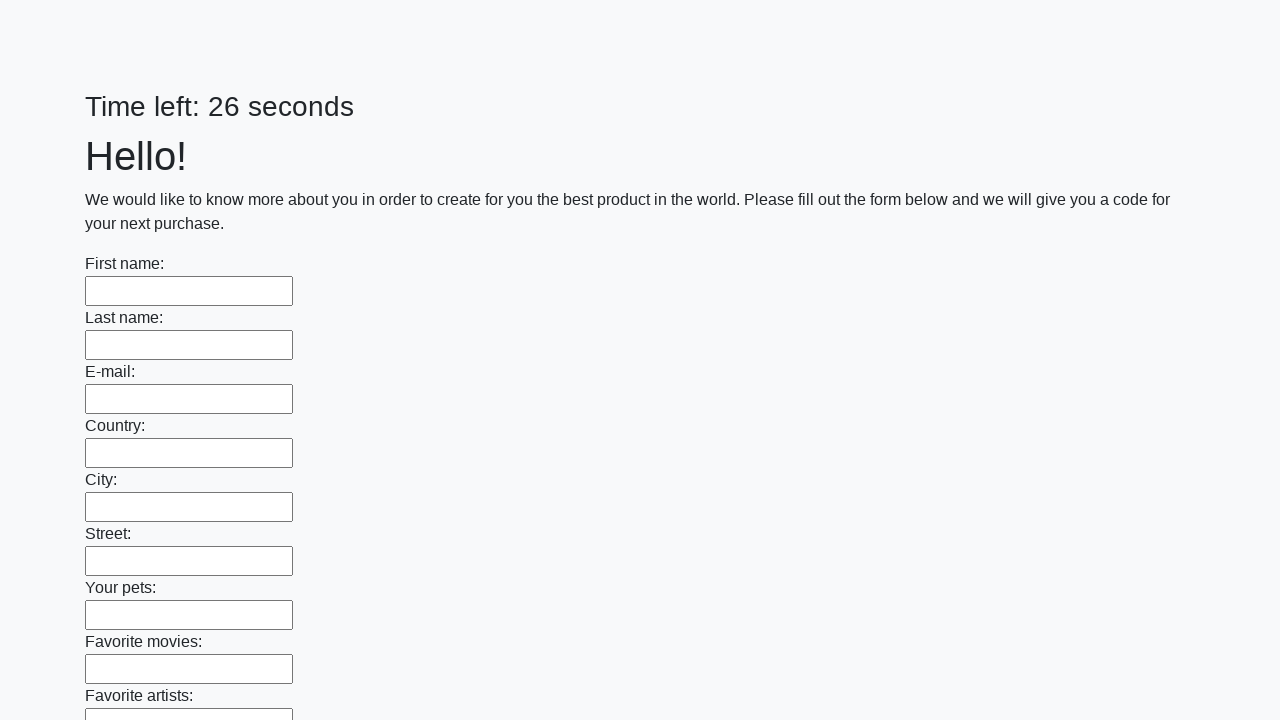

Filled input field with 'Sample Test Input 123' on input >> nth=0
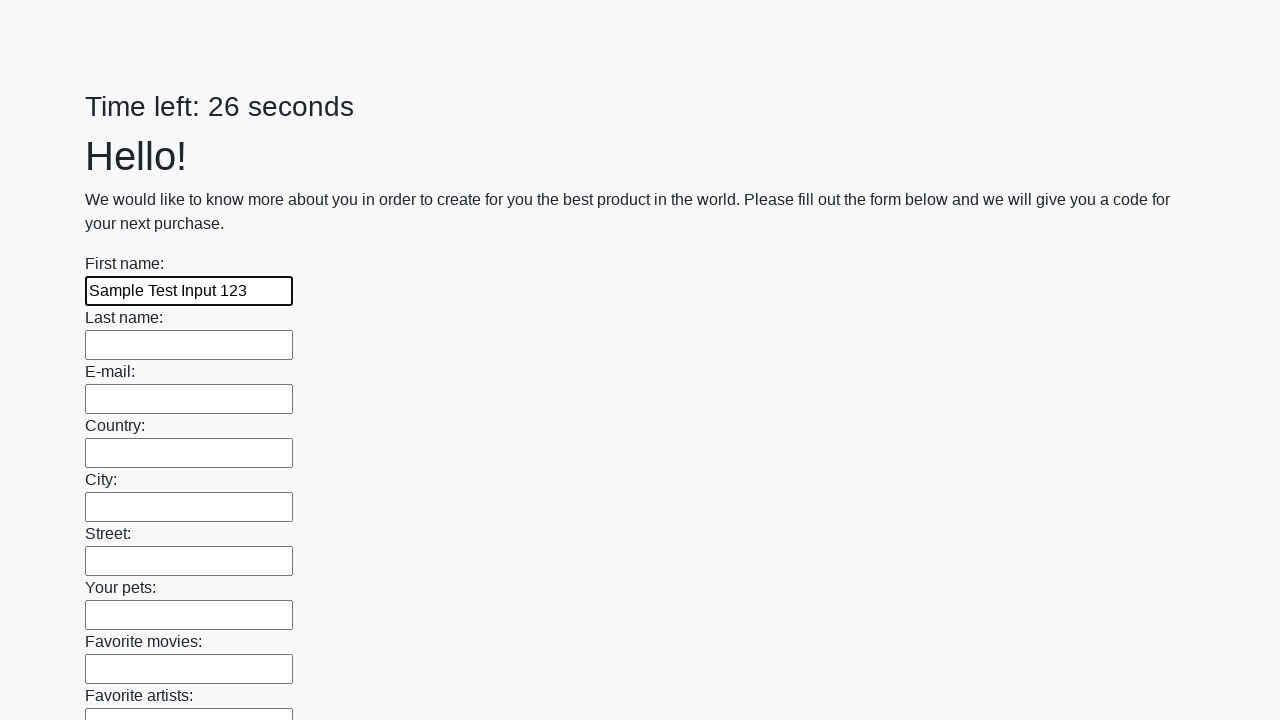

Filled input field with 'Sample Test Input 123' on input >> nth=1
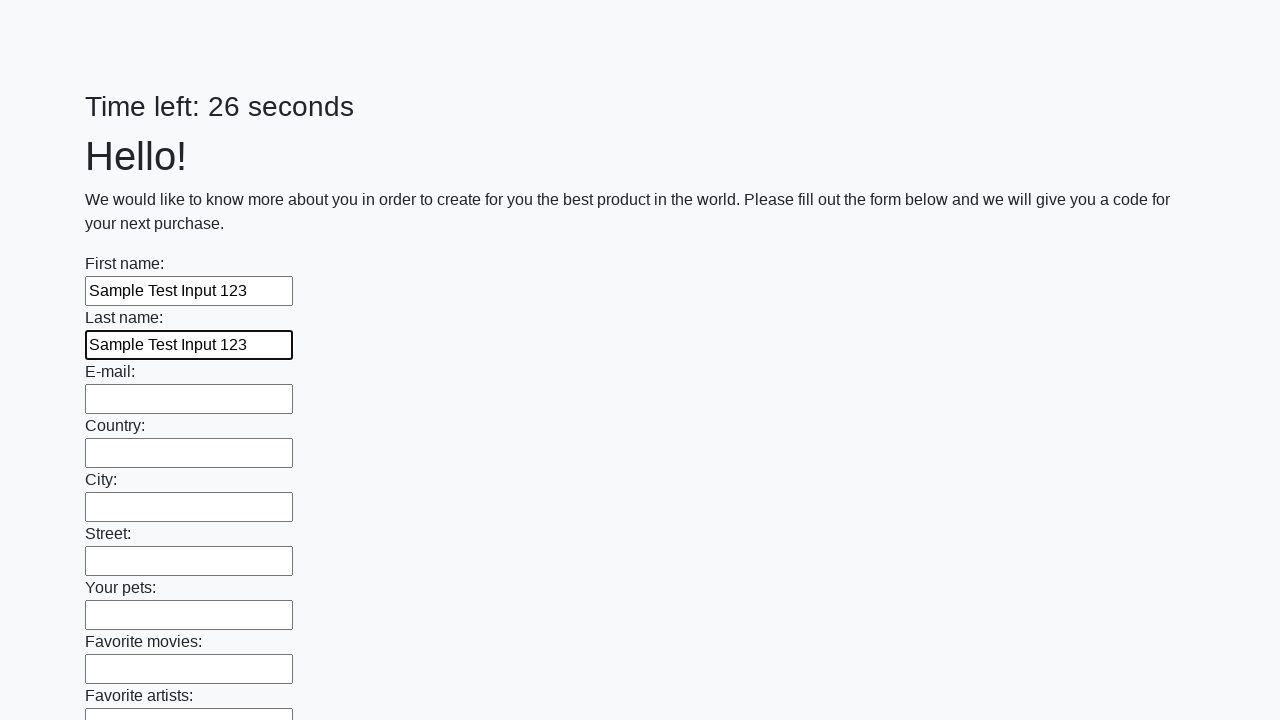

Filled input field with 'Sample Test Input 123' on input >> nth=2
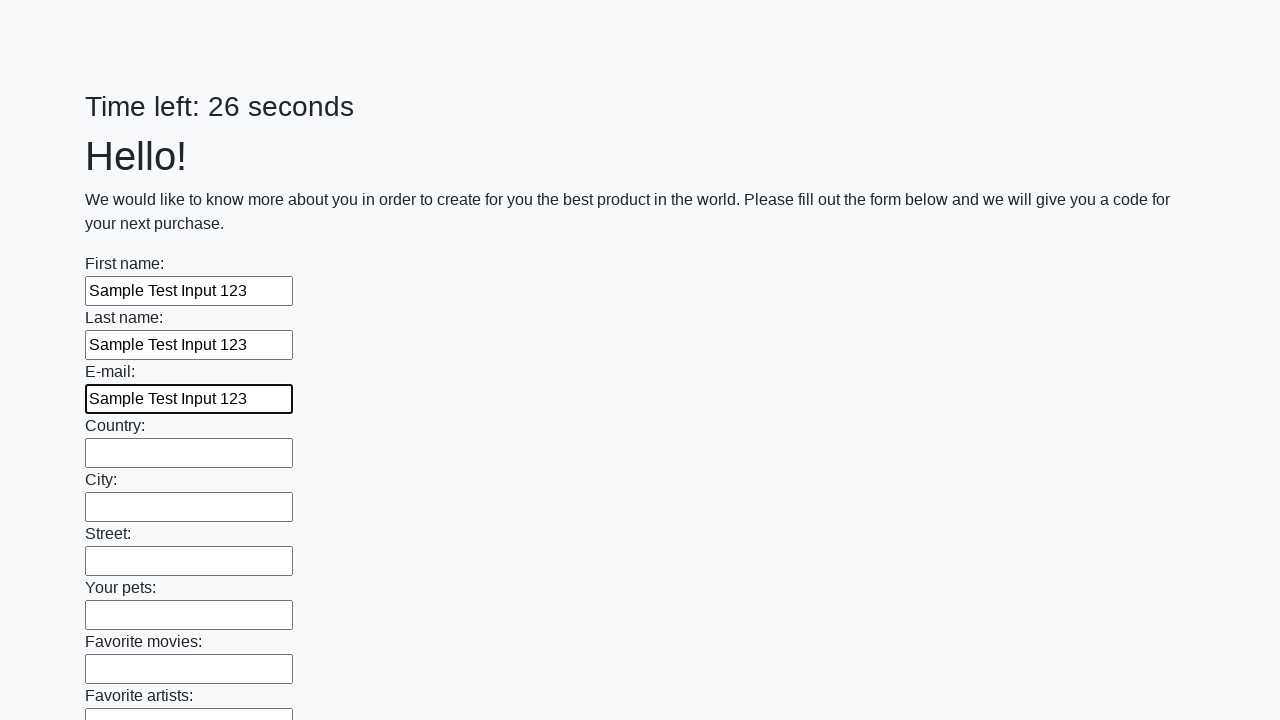

Filled input field with 'Sample Test Input 123' on input >> nth=3
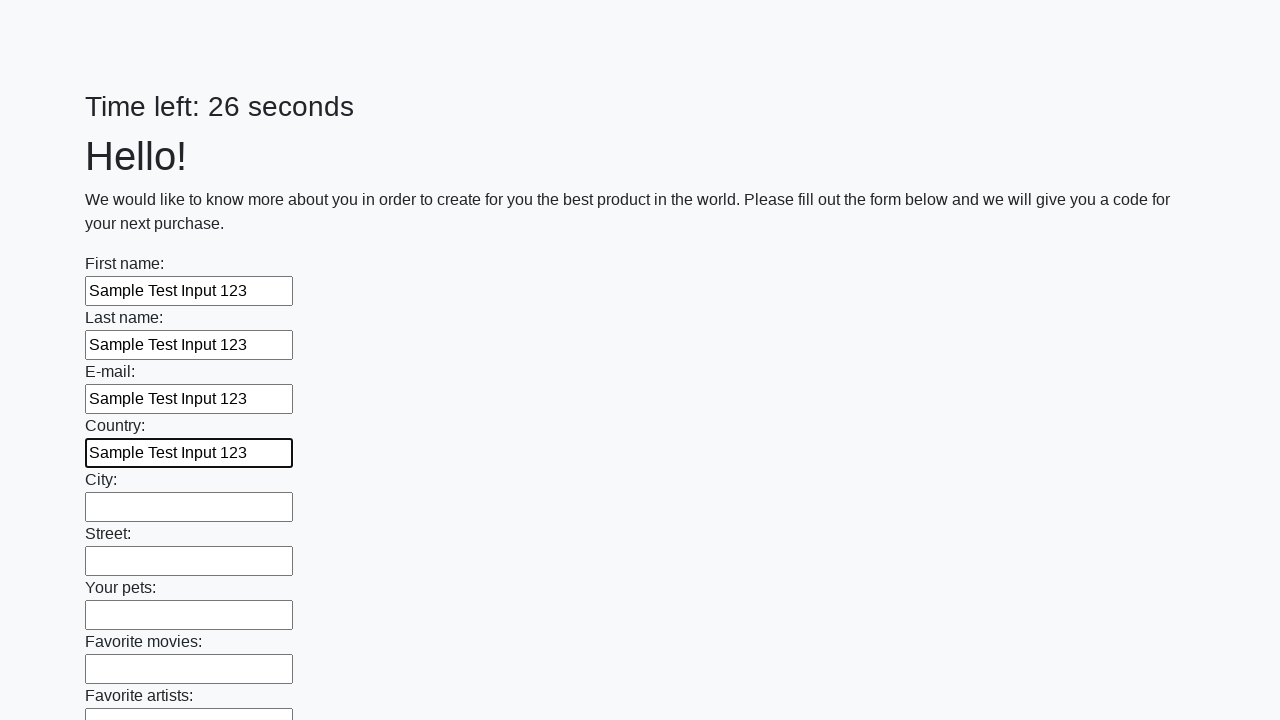

Filled input field with 'Sample Test Input 123' on input >> nth=4
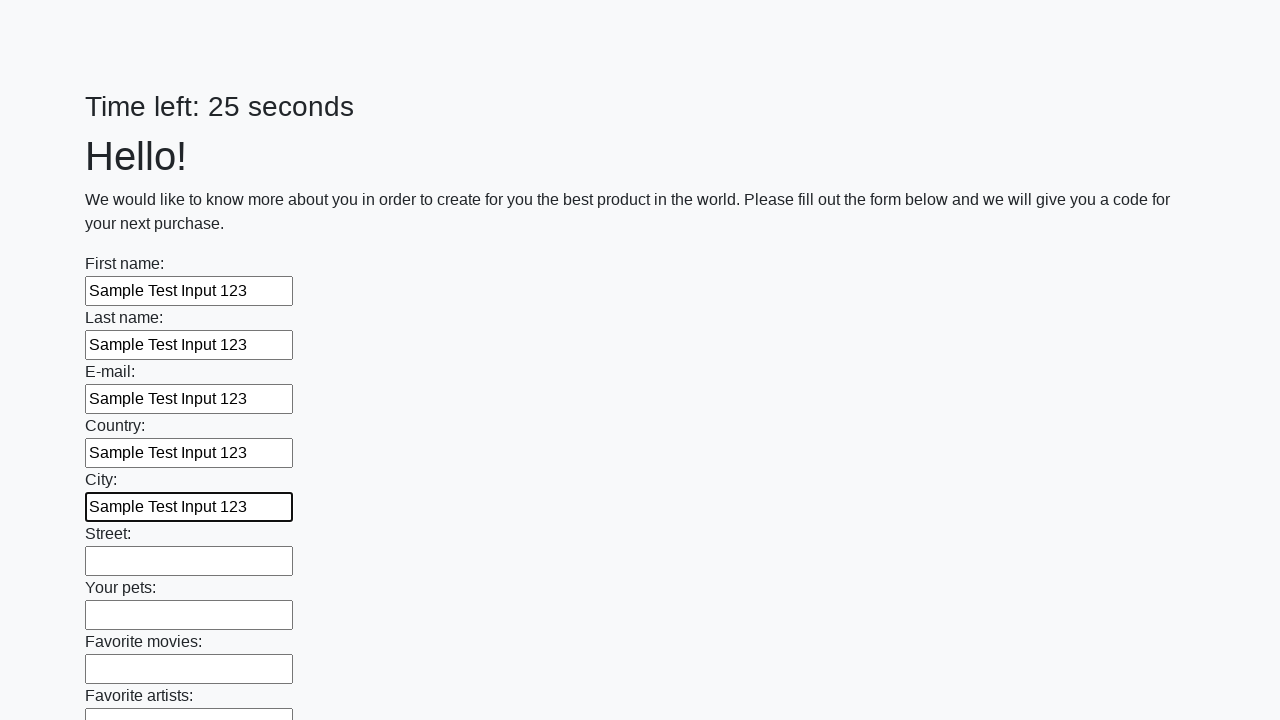

Filled input field with 'Sample Test Input 123' on input >> nth=5
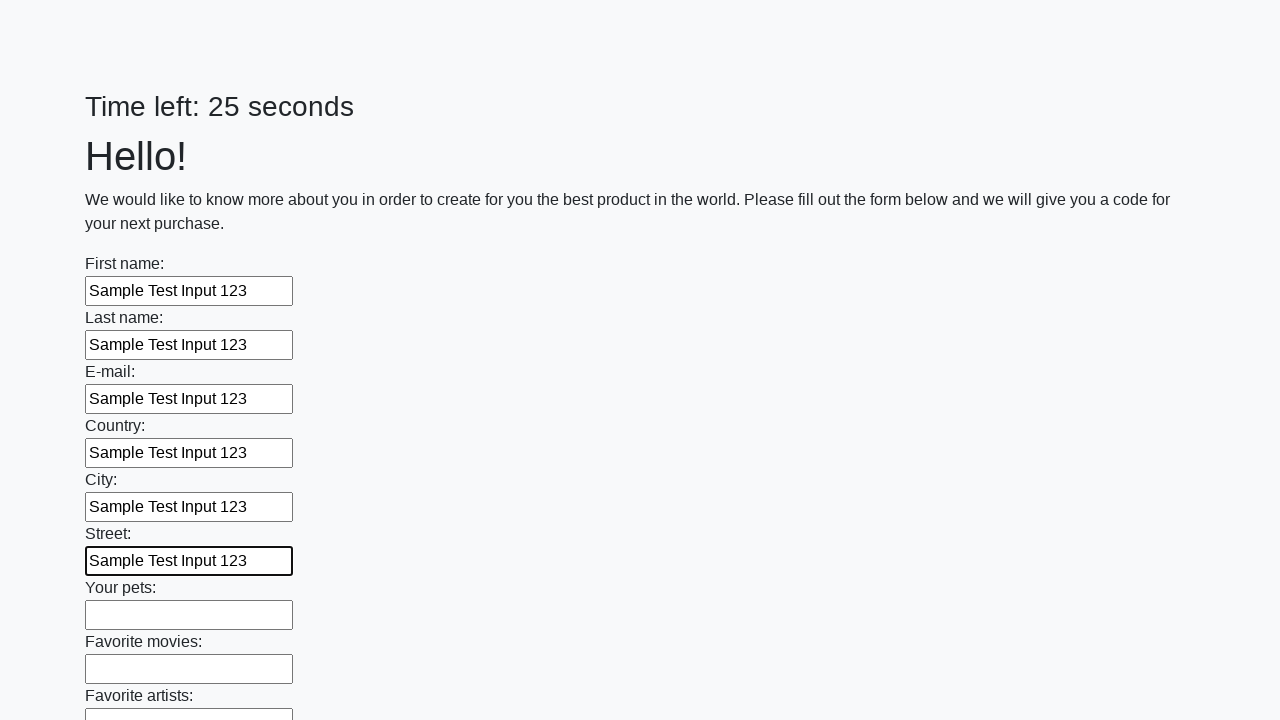

Filled input field with 'Sample Test Input 123' on input >> nth=6
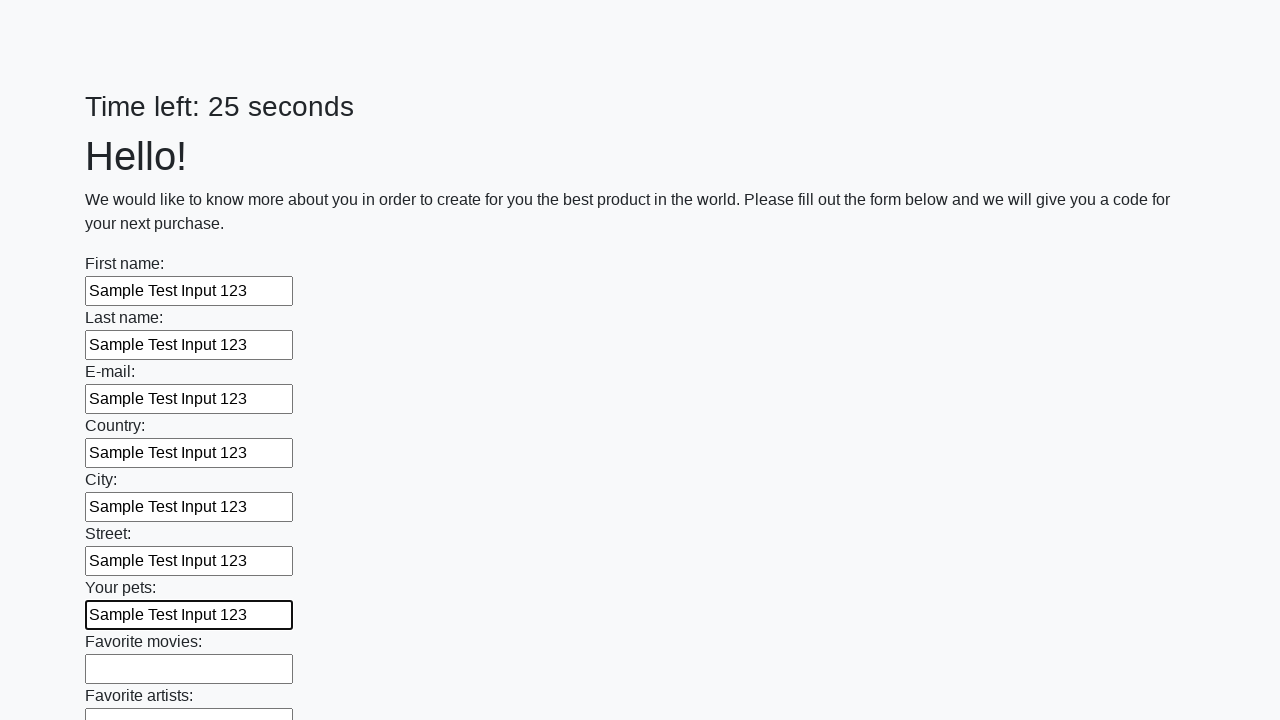

Filled input field with 'Sample Test Input 123' on input >> nth=7
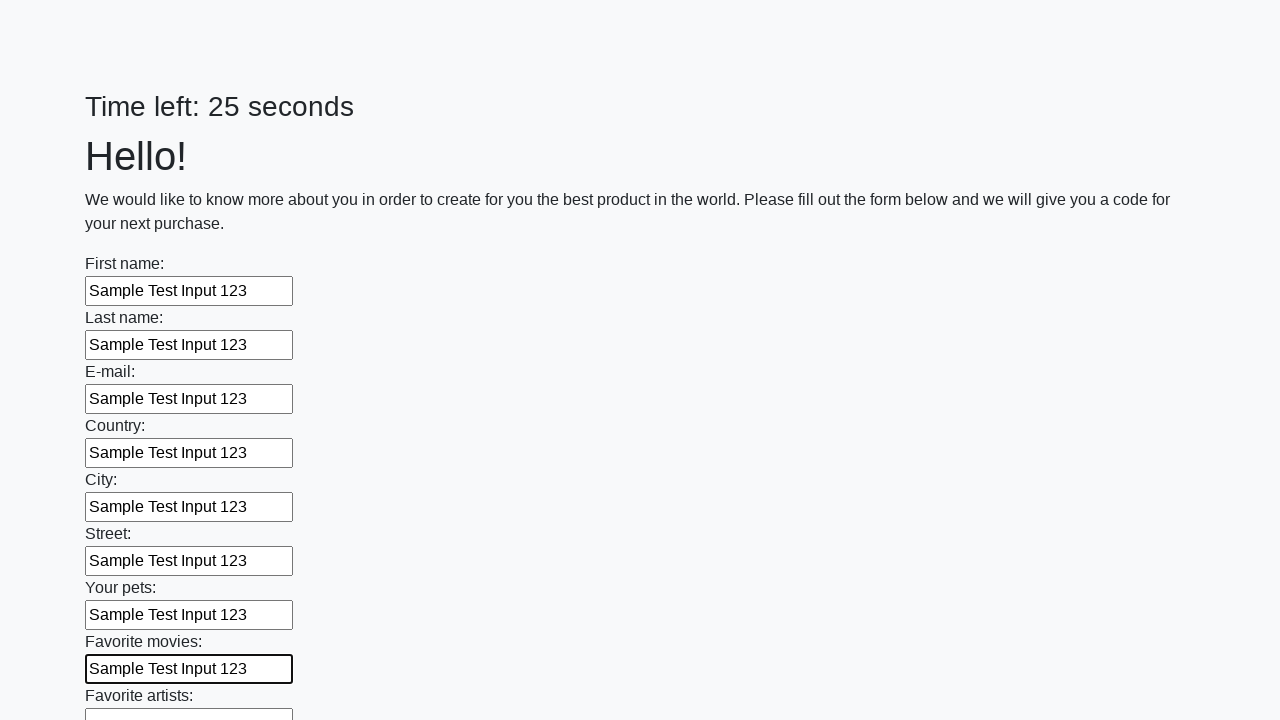

Filled input field with 'Sample Test Input 123' on input >> nth=8
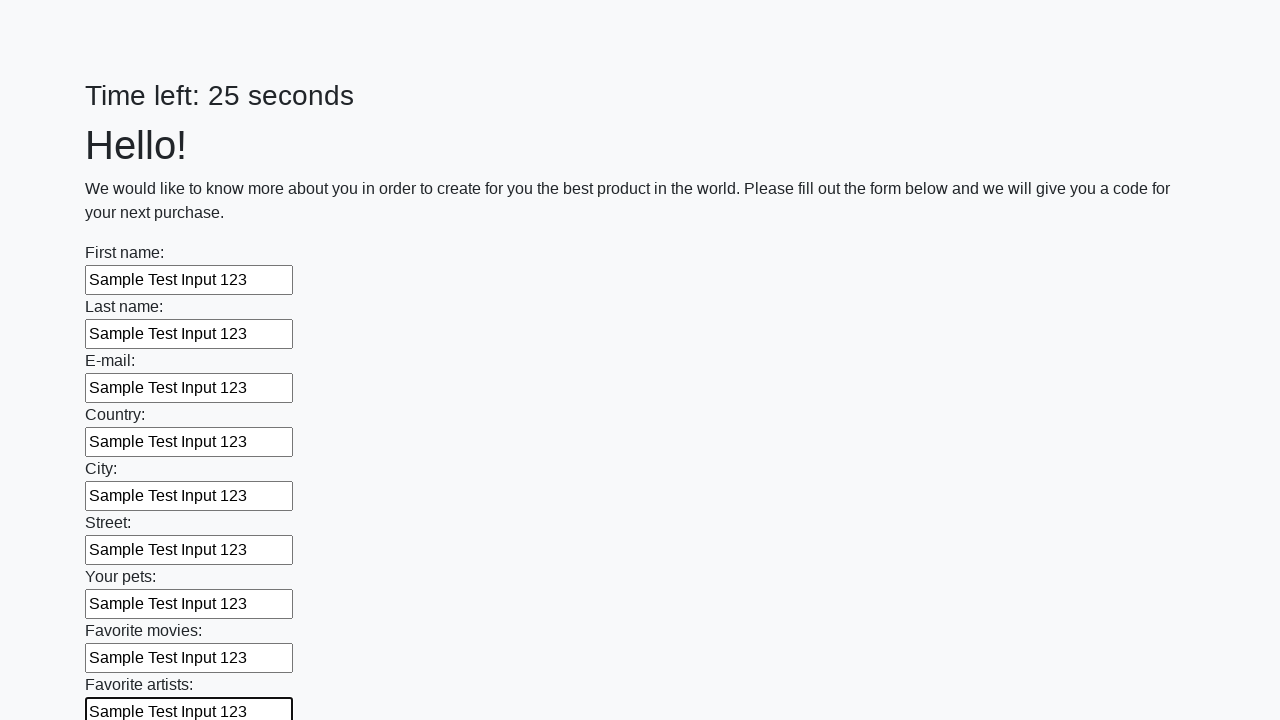

Filled input field with 'Sample Test Input 123' on input >> nth=9
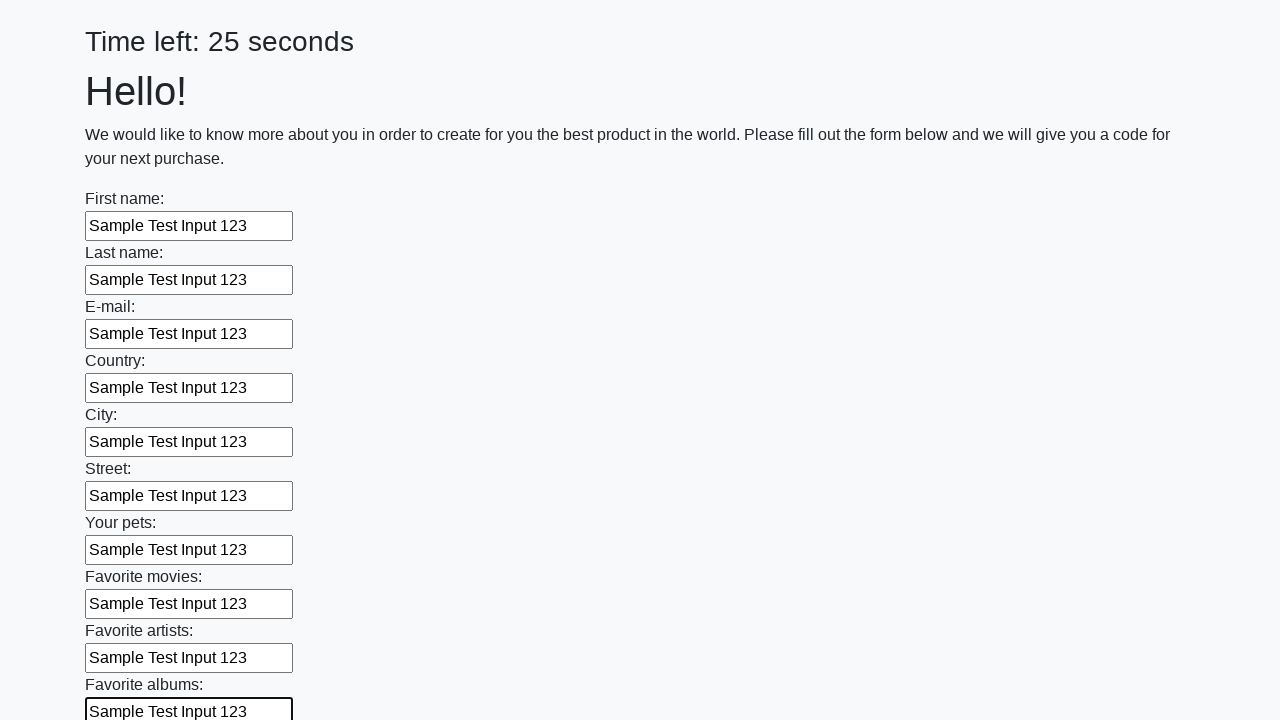

Filled input field with 'Sample Test Input 123' on input >> nth=10
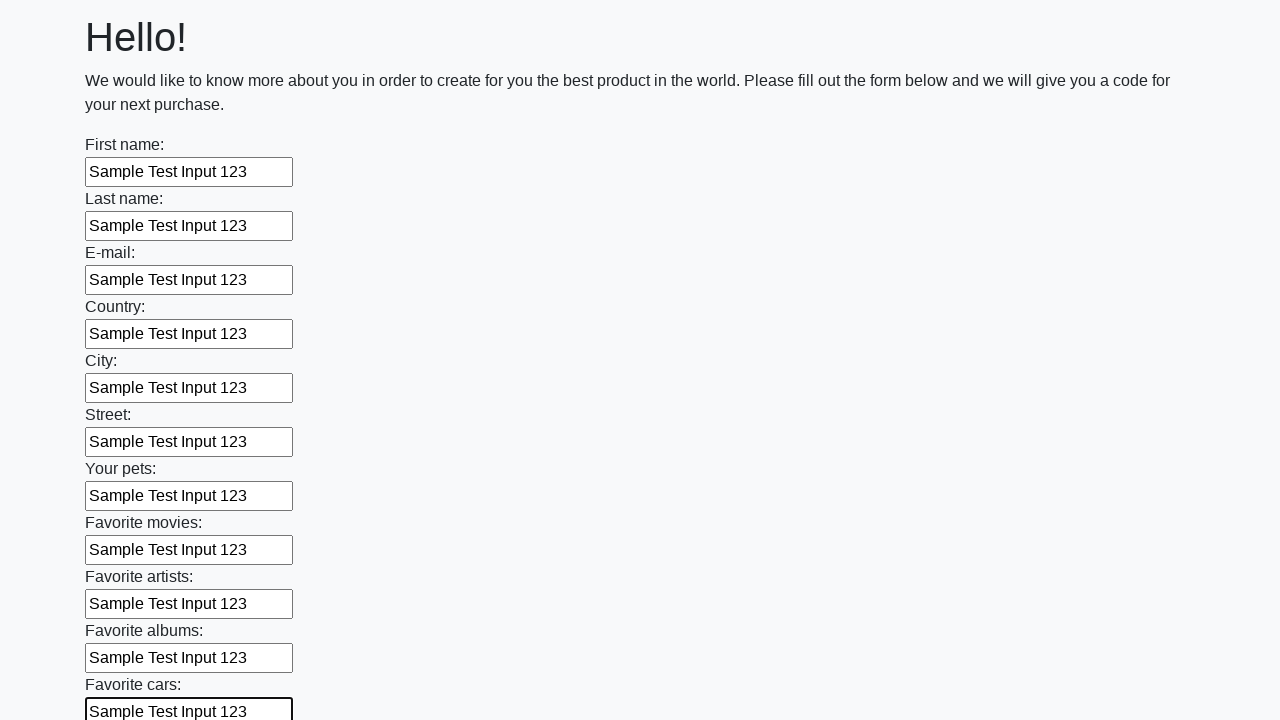

Filled input field with 'Sample Test Input 123' on input >> nth=11
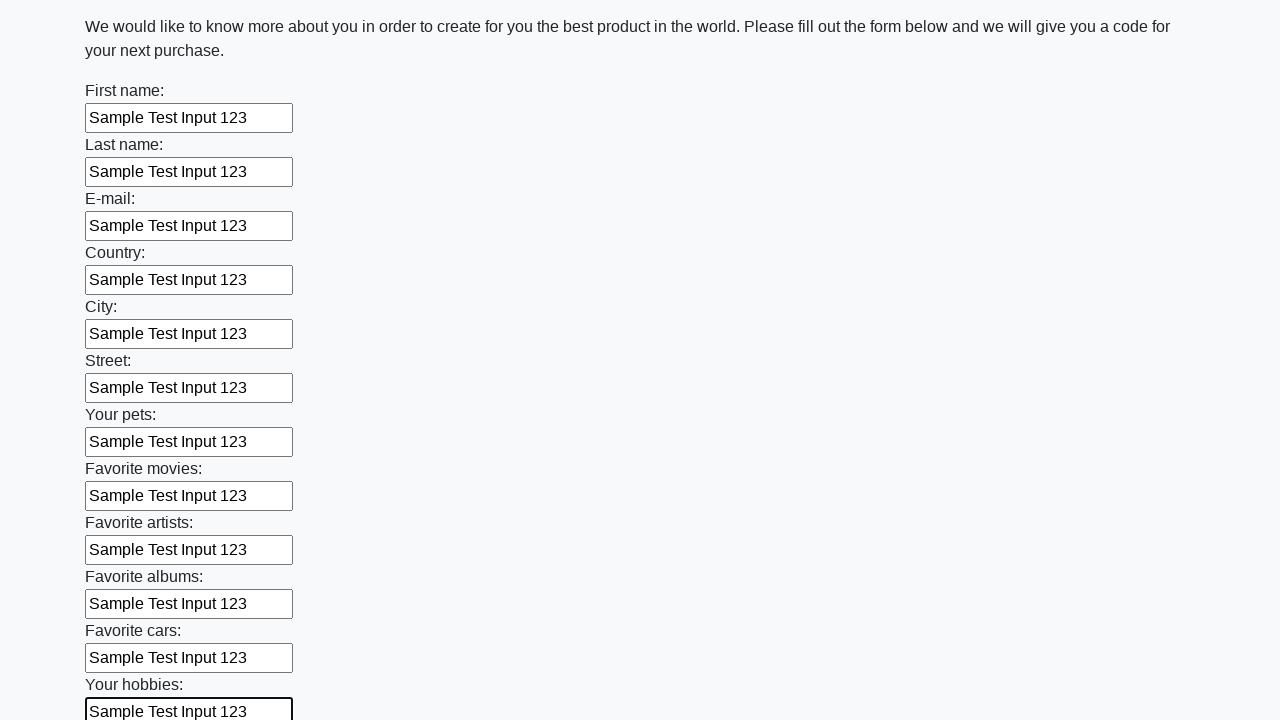

Filled input field with 'Sample Test Input 123' on input >> nth=12
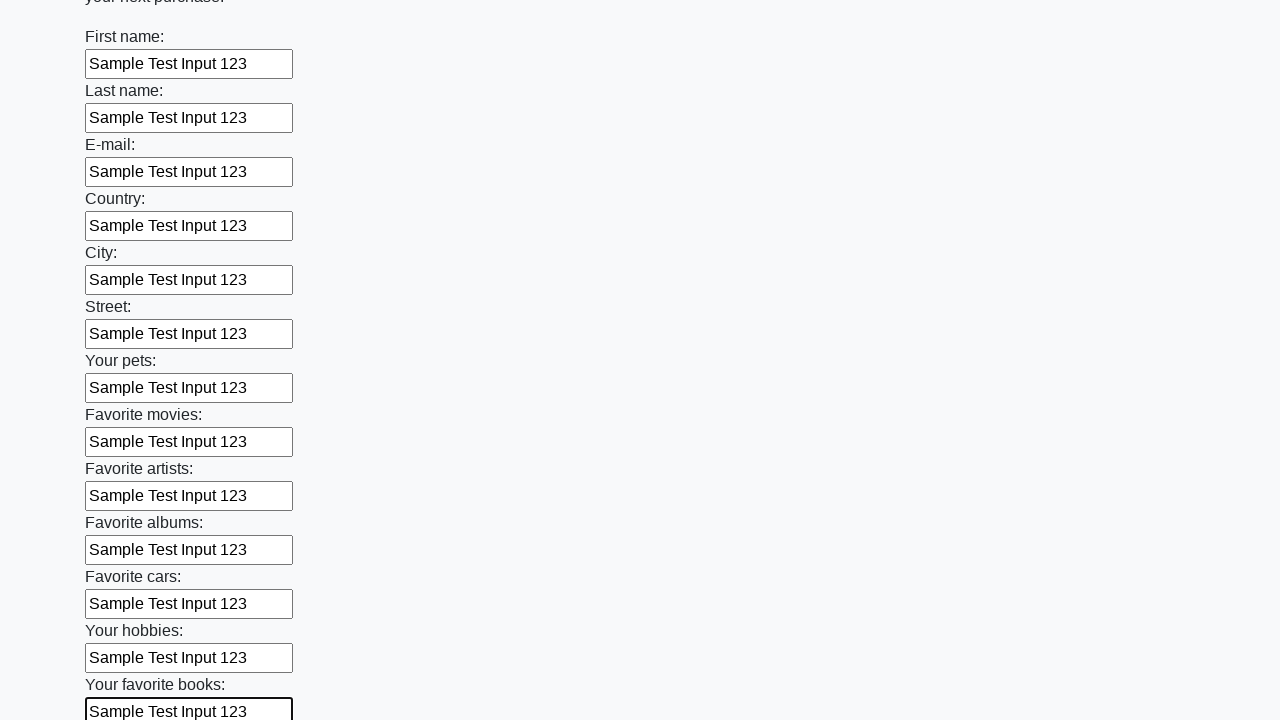

Filled input field with 'Sample Test Input 123' on input >> nth=13
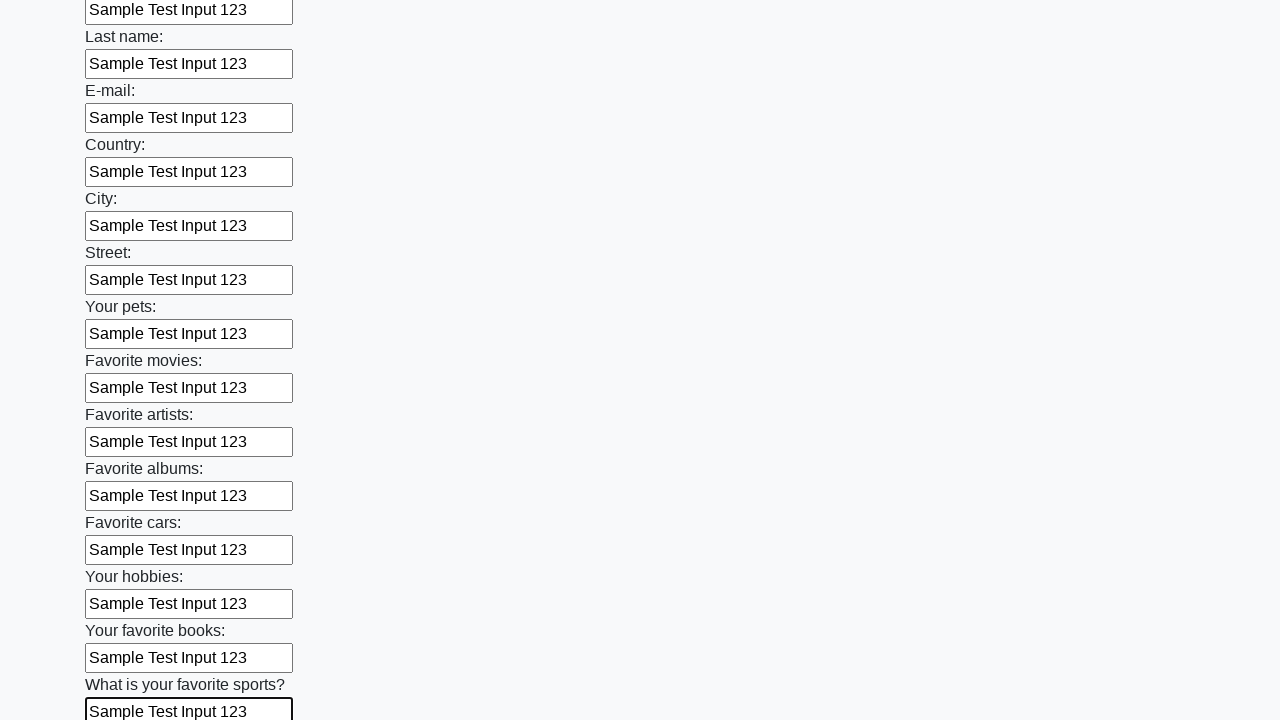

Filled input field with 'Sample Test Input 123' on input >> nth=14
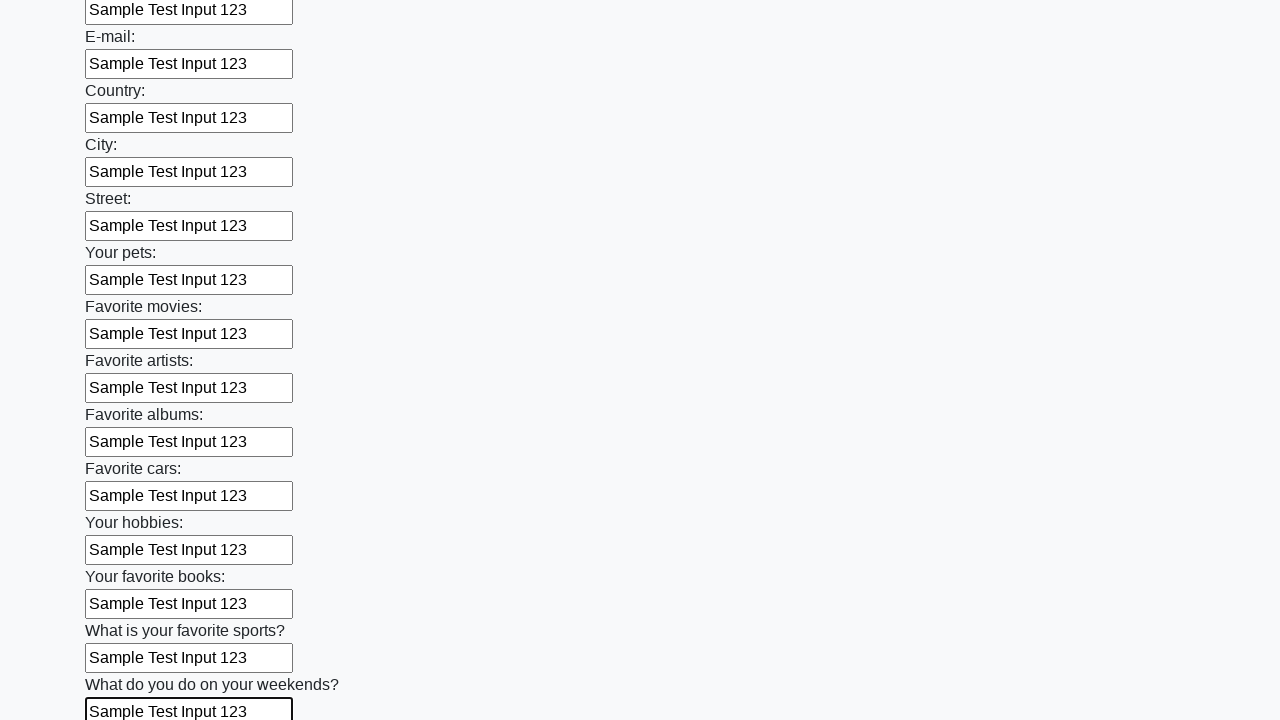

Filled input field with 'Sample Test Input 123' on input >> nth=15
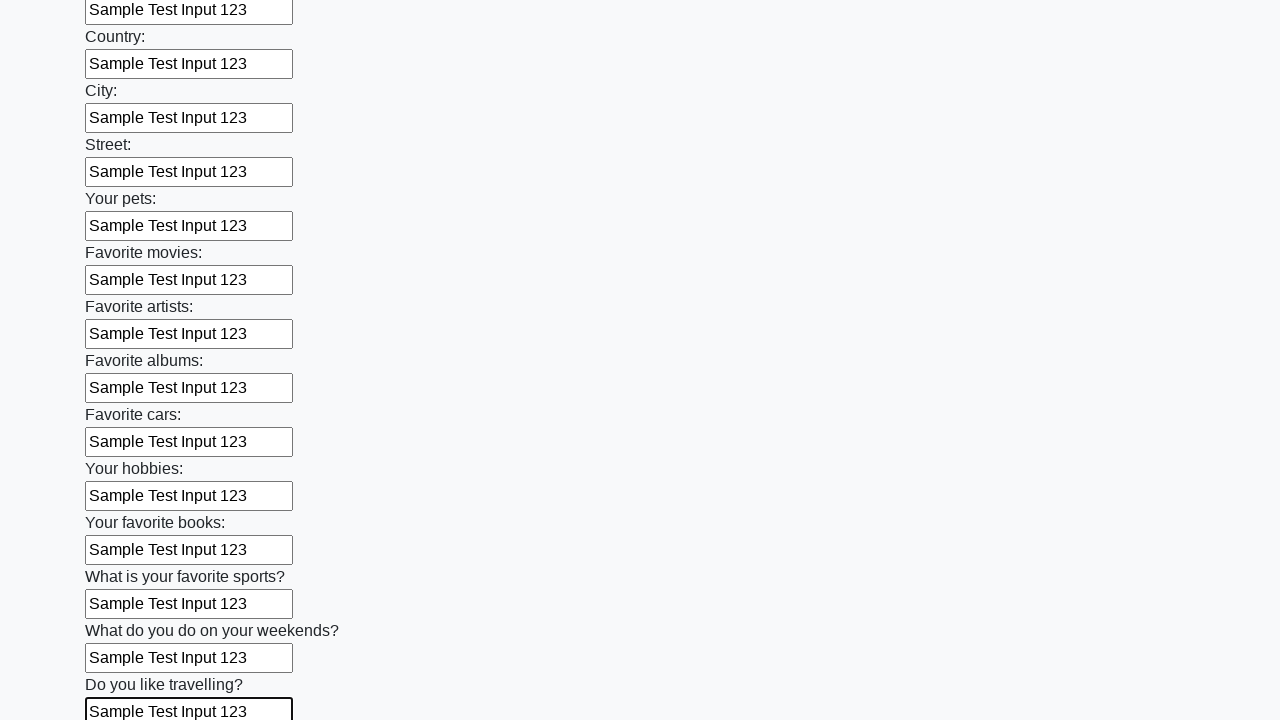

Filled input field with 'Sample Test Input 123' on input >> nth=16
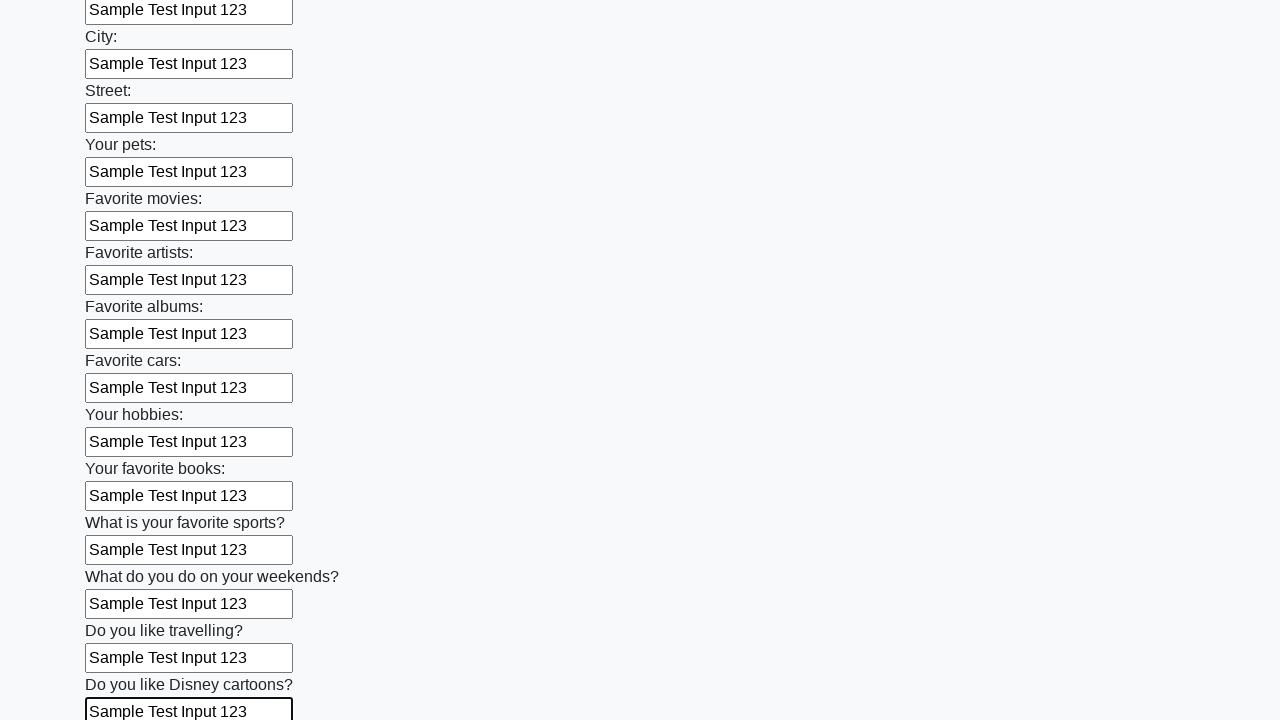

Filled input field with 'Sample Test Input 123' on input >> nth=17
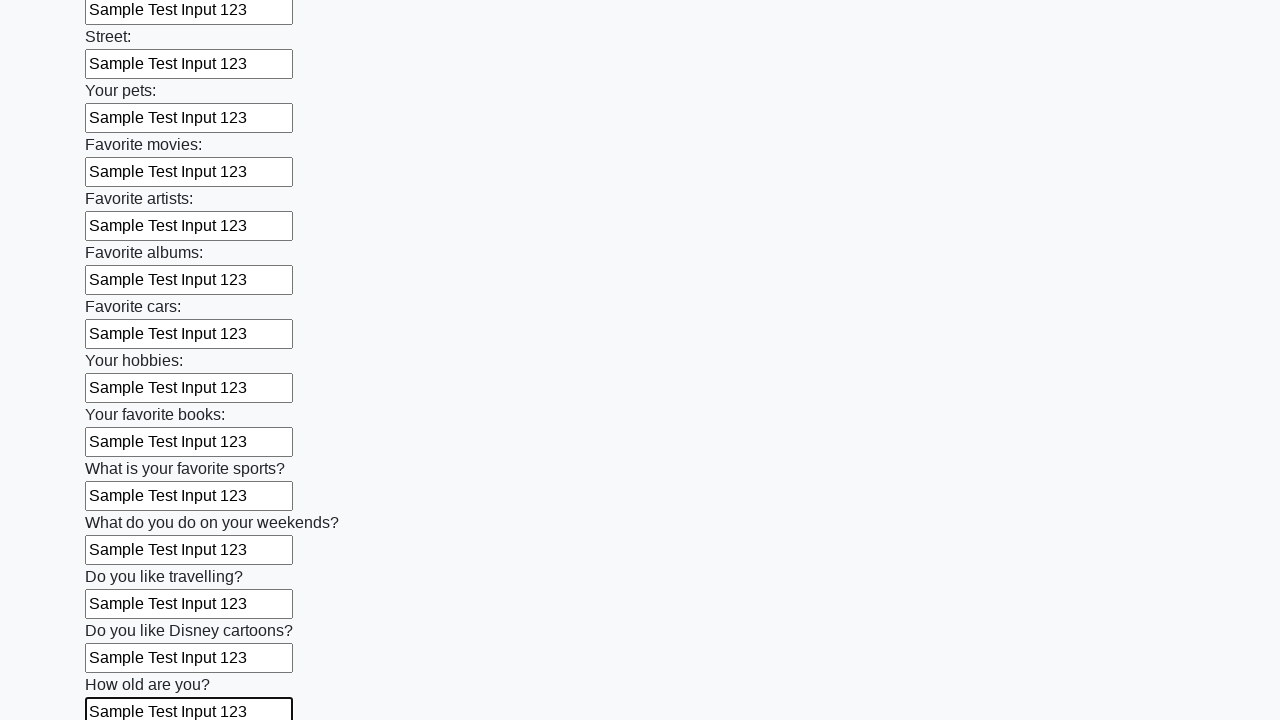

Filled input field with 'Sample Test Input 123' on input >> nth=18
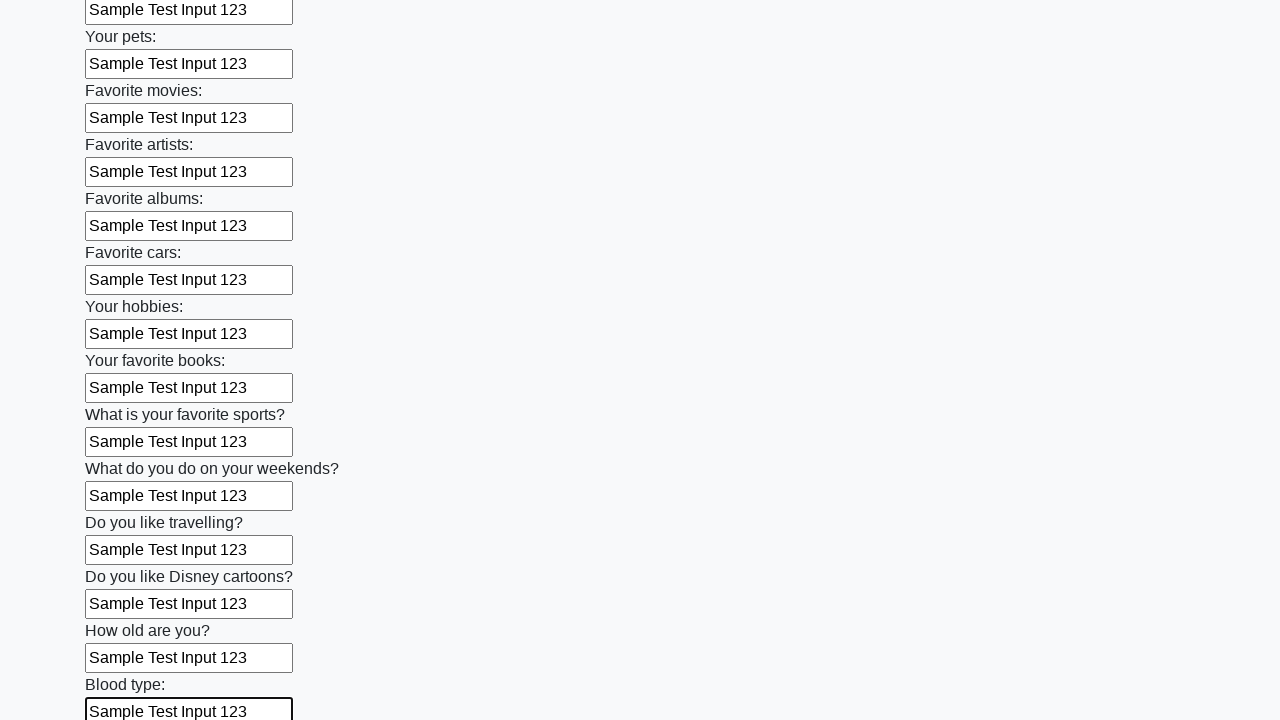

Filled input field with 'Sample Test Input 123' on input >> nth=19
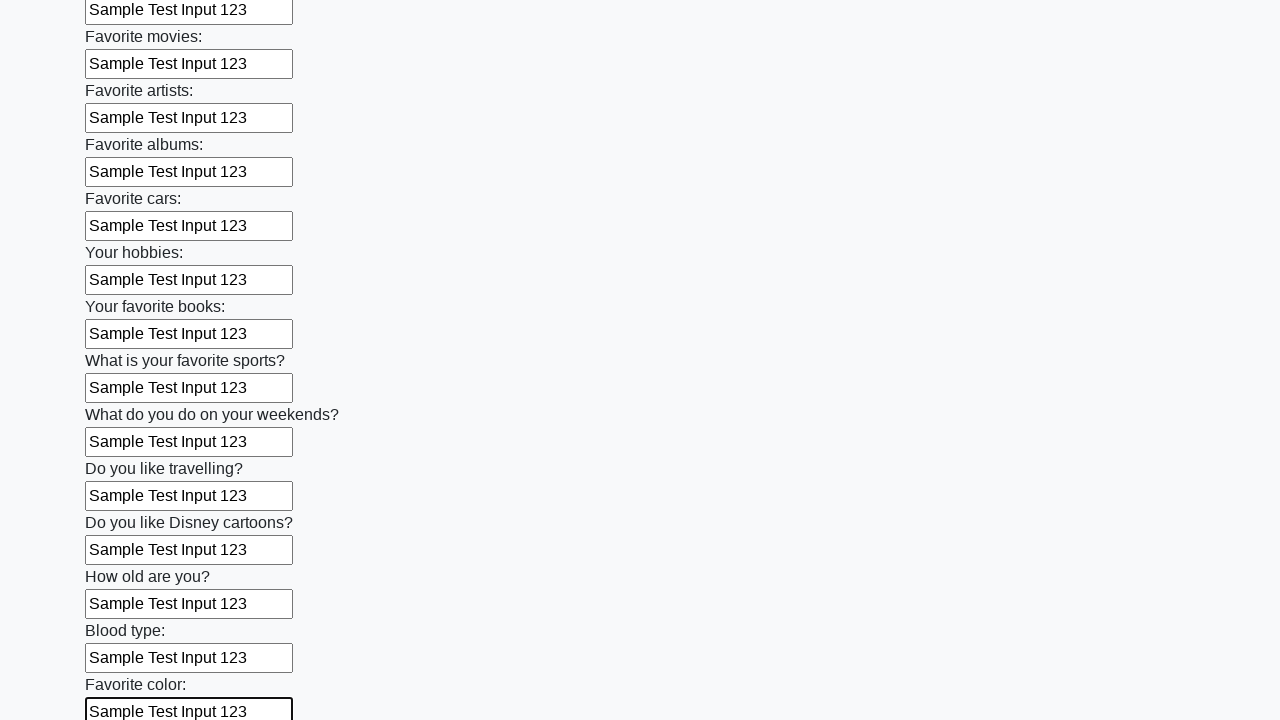

Filled input field with 'Sample Test Input 123' on input >> nth=20
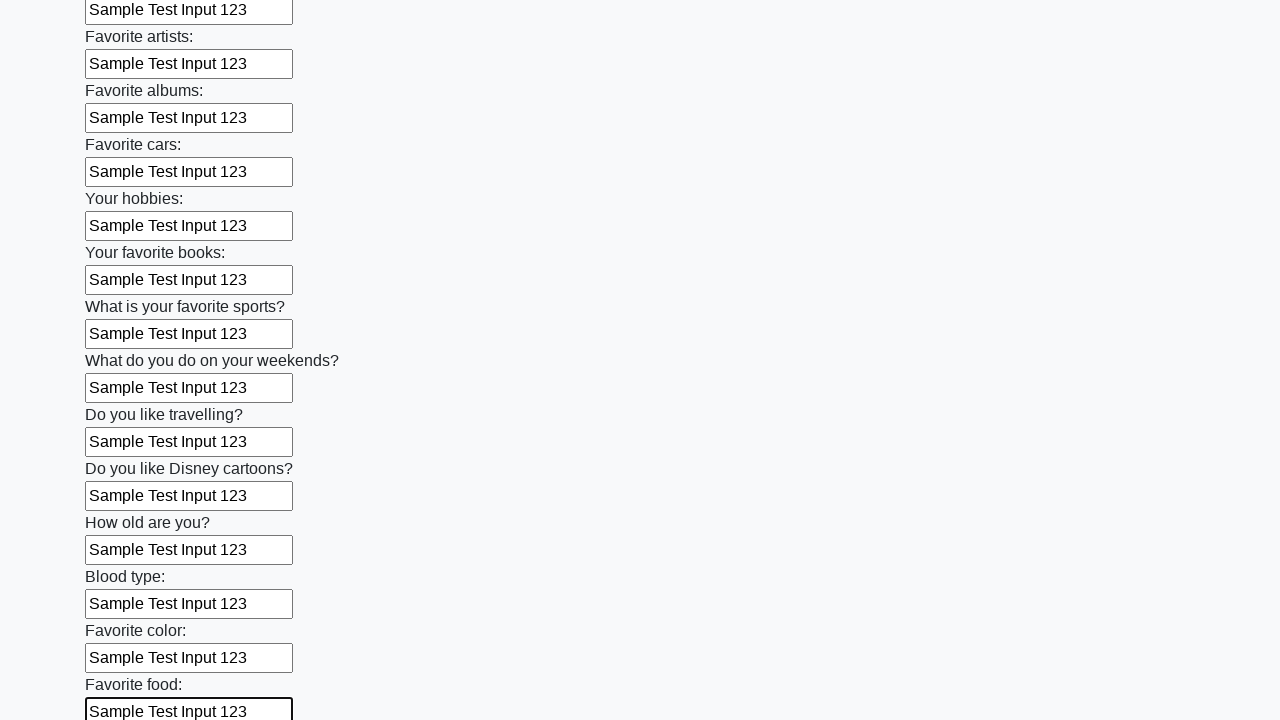

Filled input field with 'Sample Test Input 123' on input >> nth=21
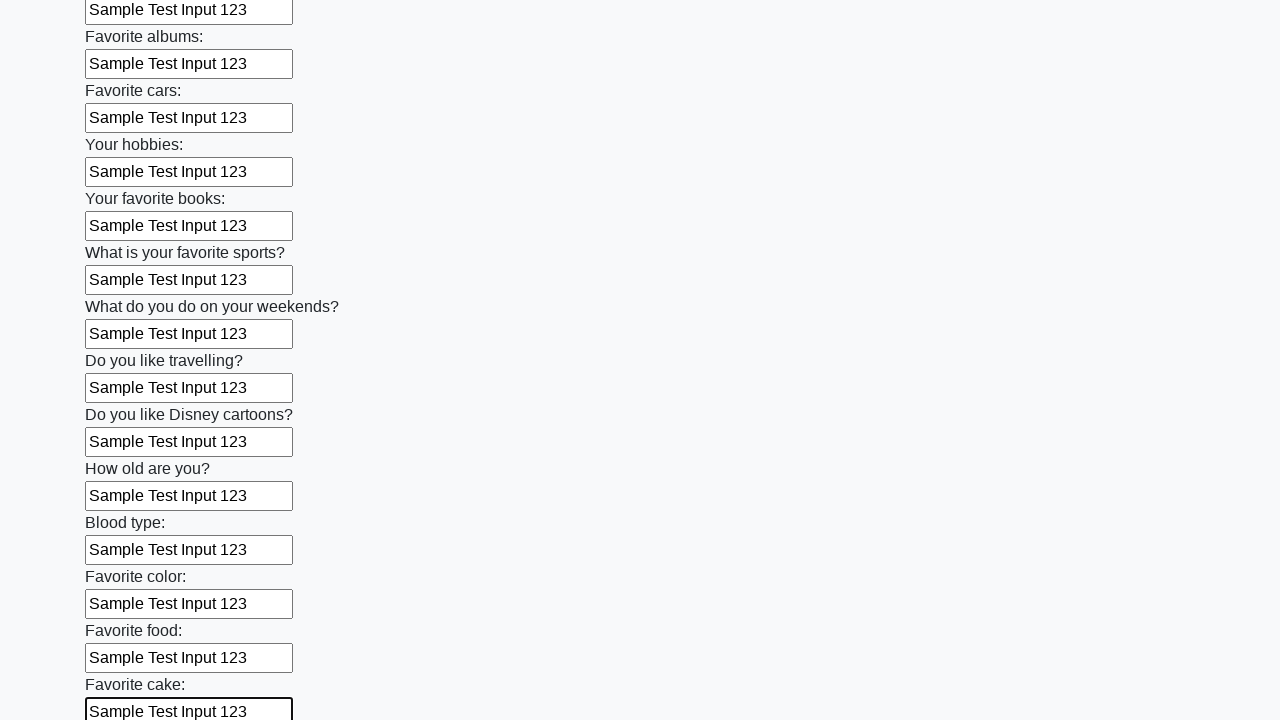

Filled input field with 'Sample Test Input 123' on input >> nth=22
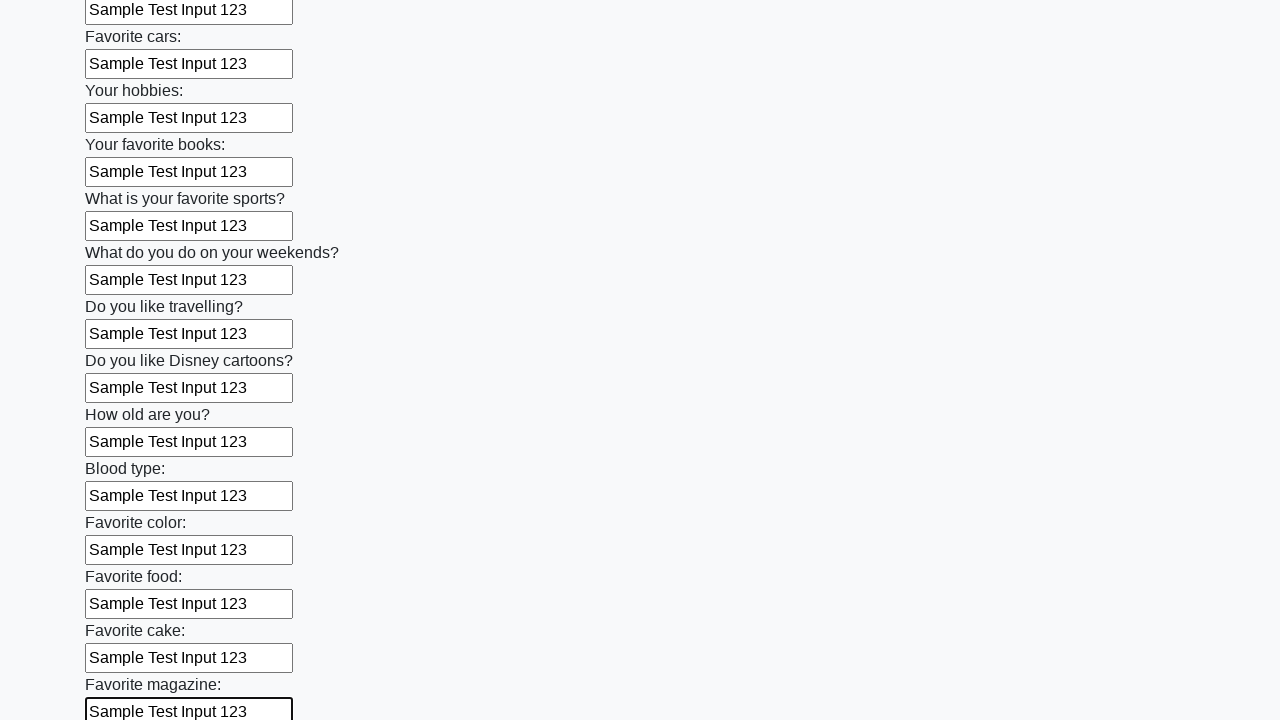

Filled input field with 'Sample Test Input 123' on input >> nth=23
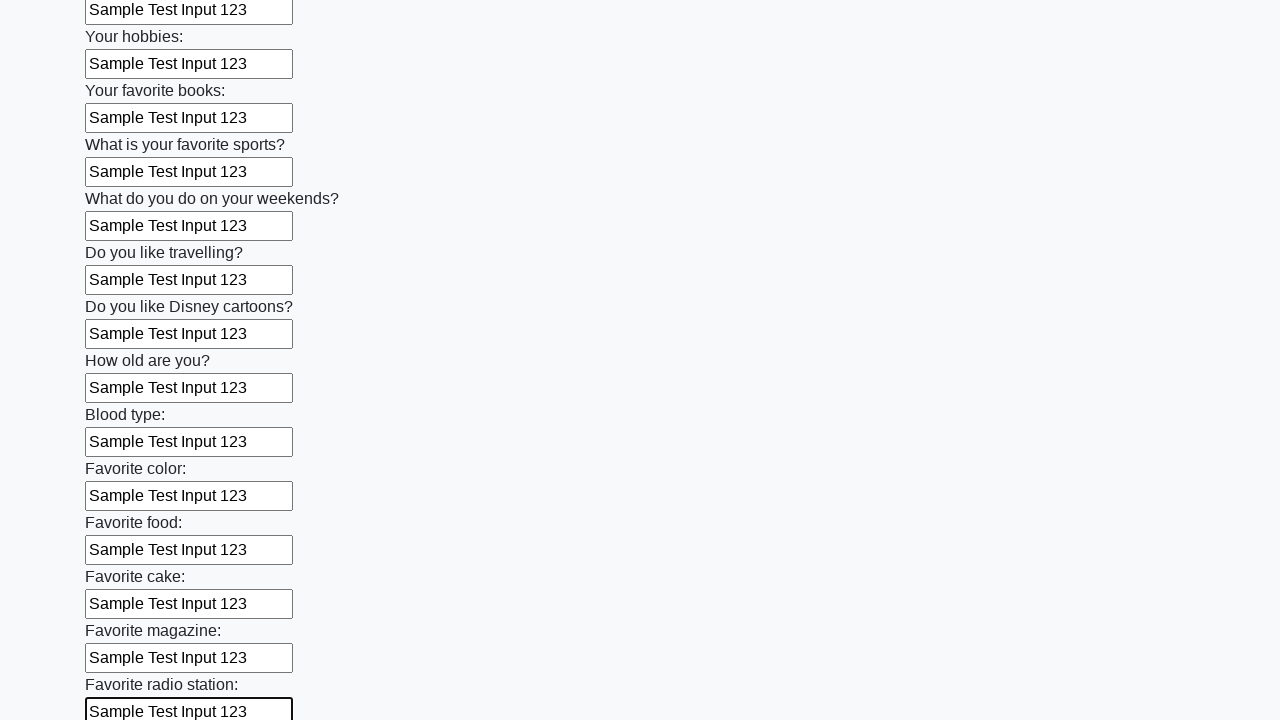

Filled input field with 'Sample Test Input 123' on input >> nth=24
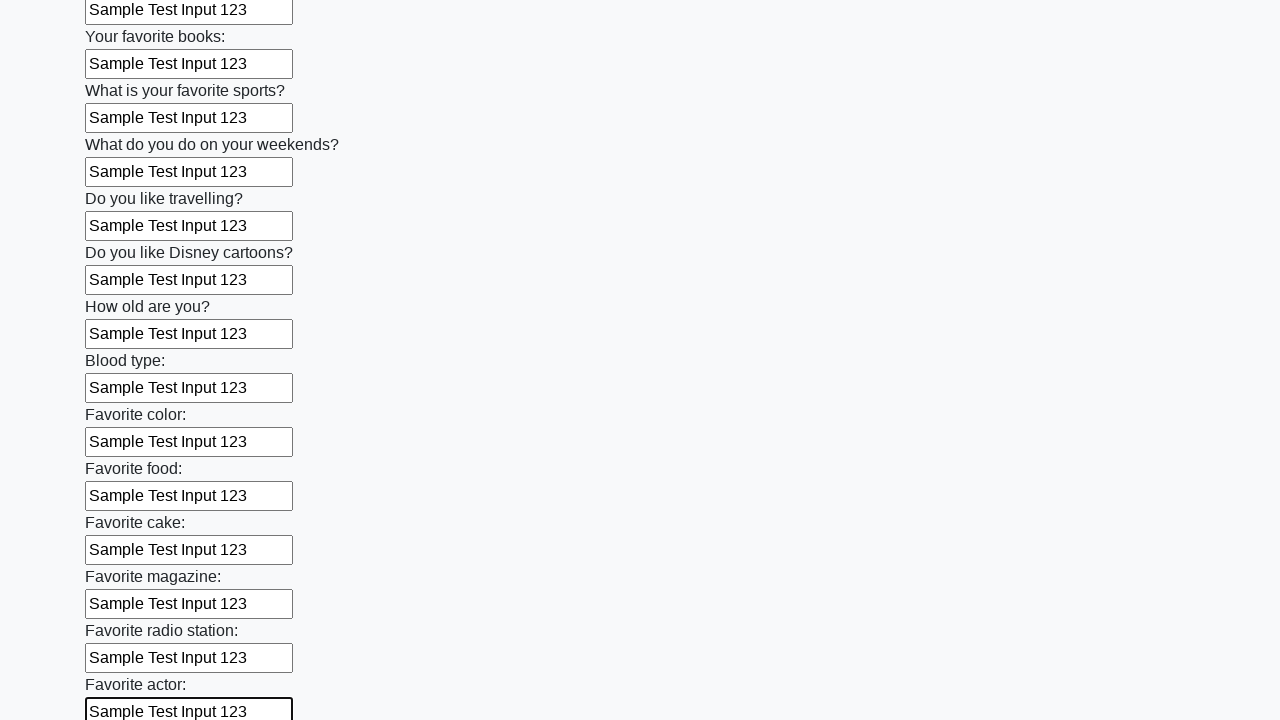

Filled input field with 'Sample Test Input 123' on input >> nth=25
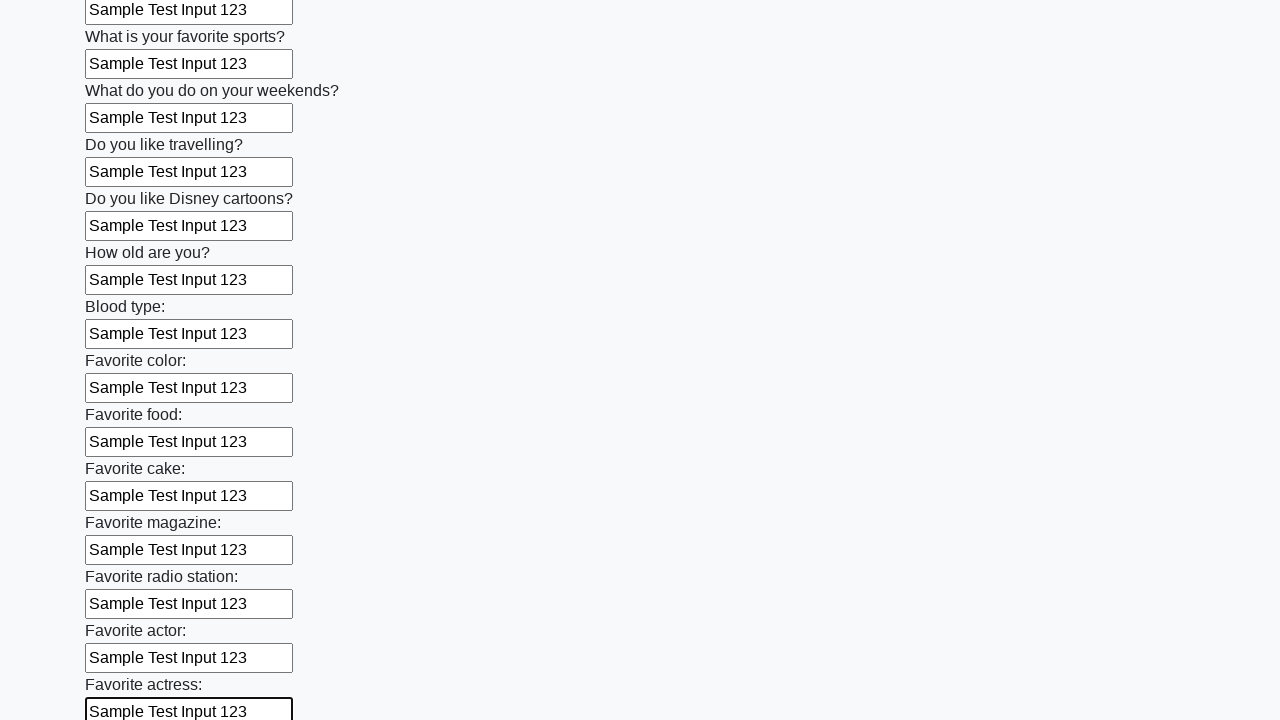

Filled input field with 'Sample Test Input 123' on input >> nth=26
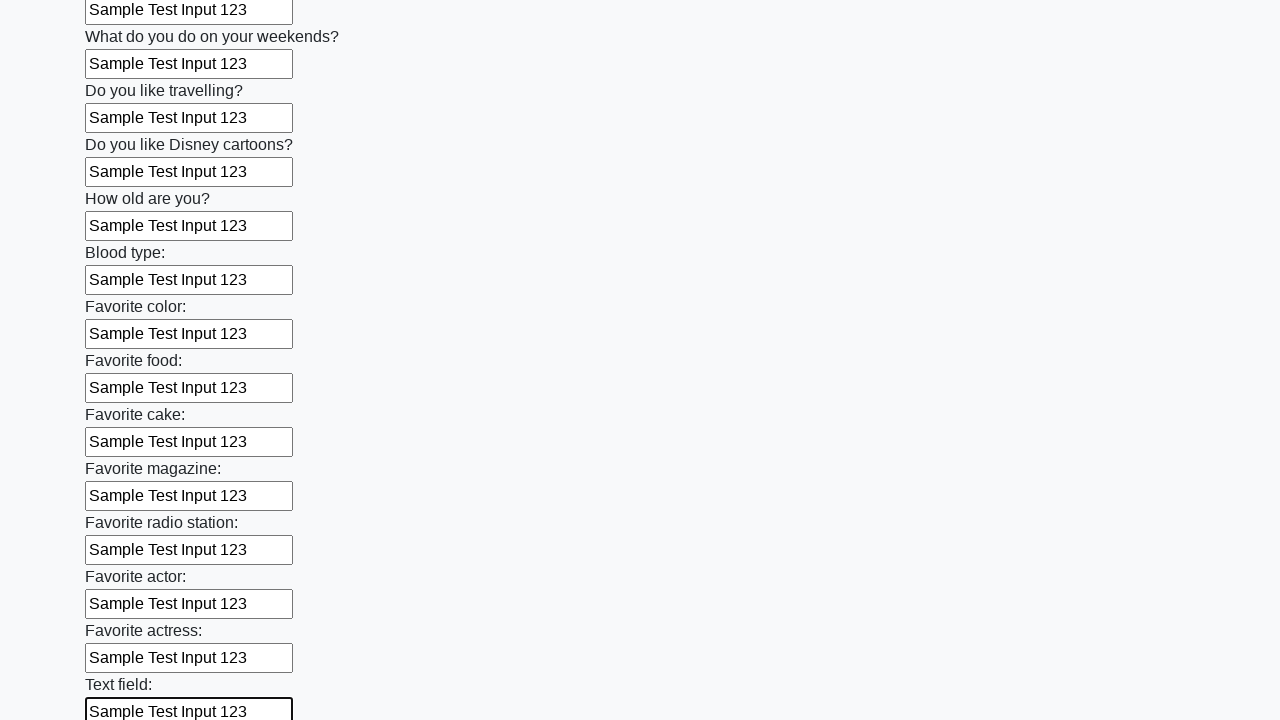

Filled input field with 'Sample Test Input 123' on input >> nth=27
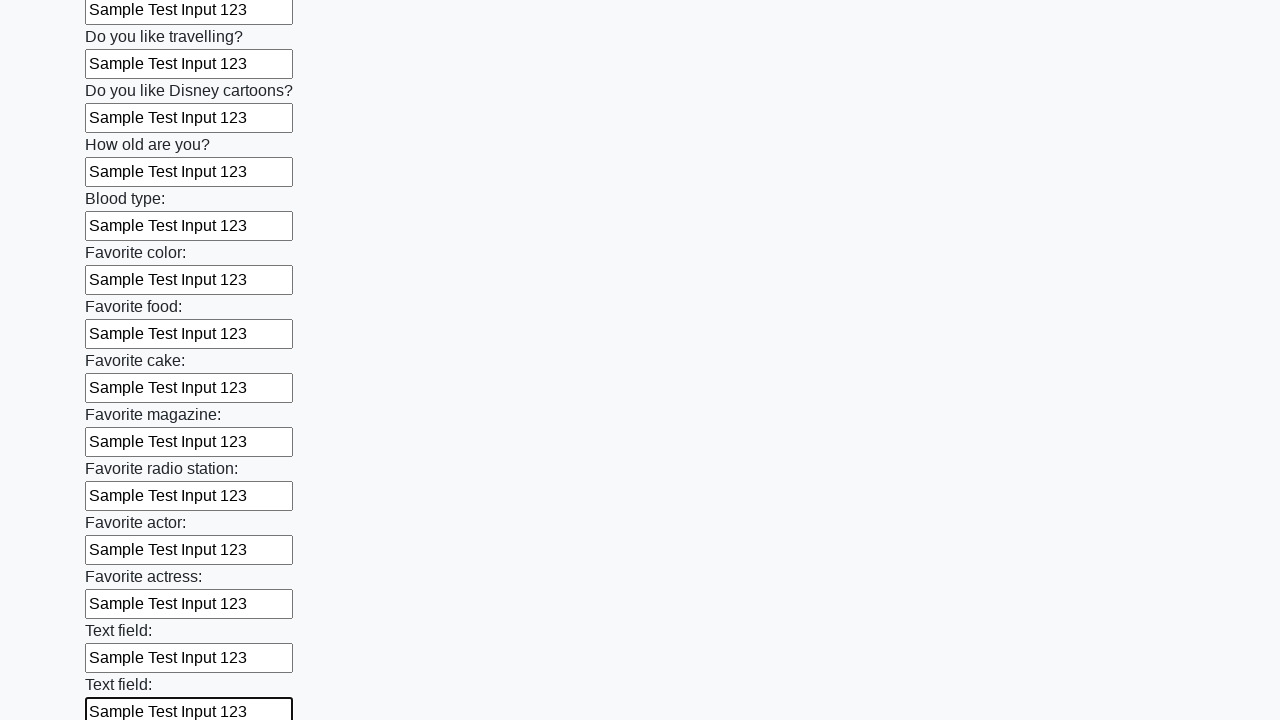

Filled input field with 'Sample Test Input 123' on input >> nth=28
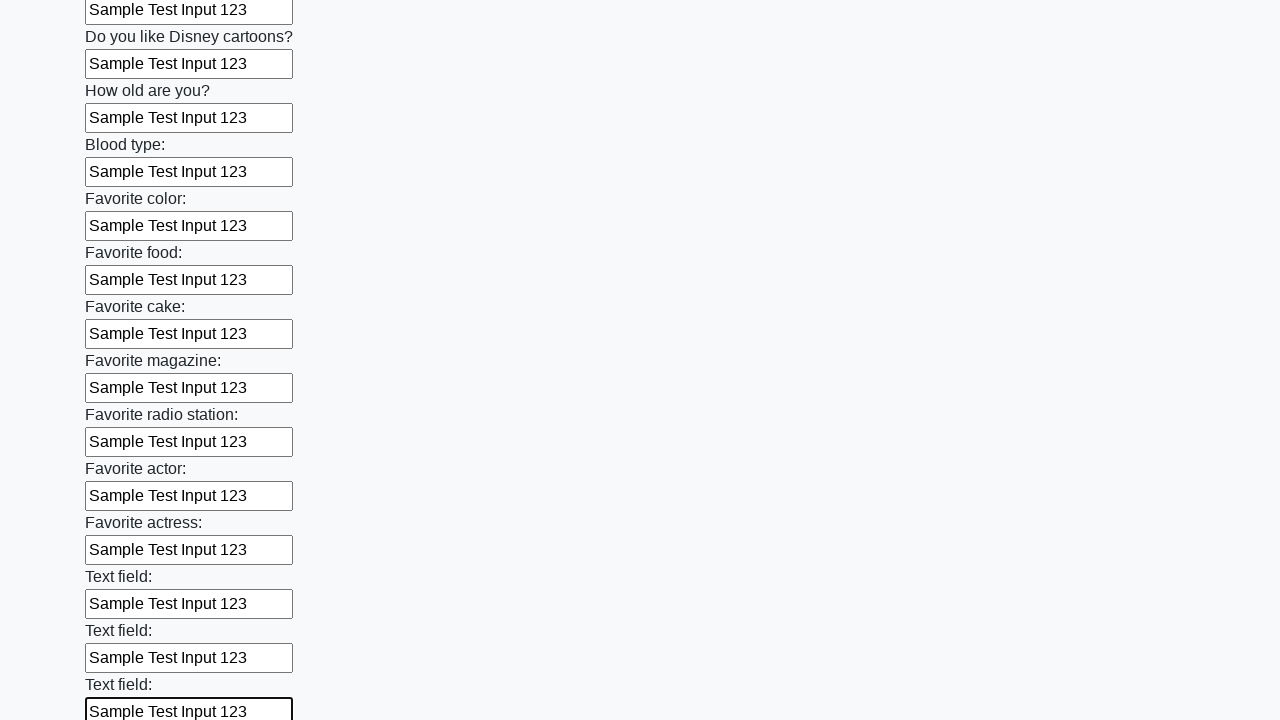

Filled input field with 'Sample Test Input 123' on input >> nth=29
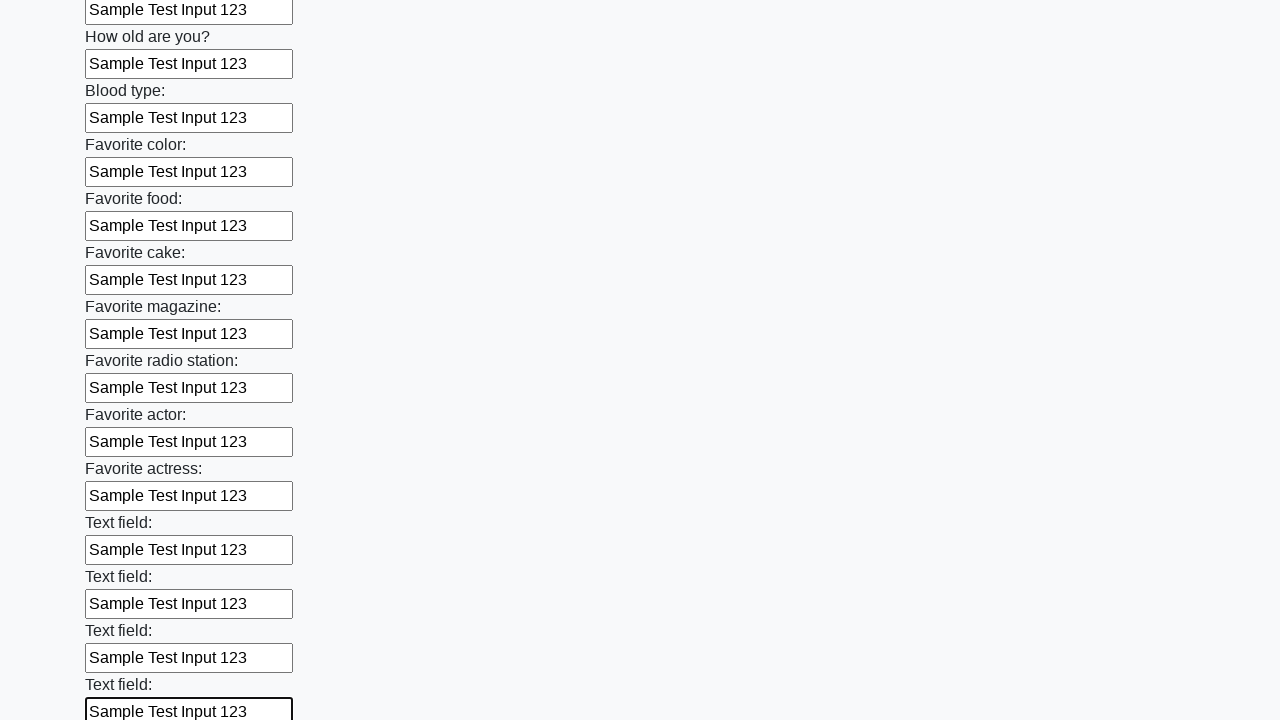

Filled input field with 'Sample Test Input 123' on input >> nth=30
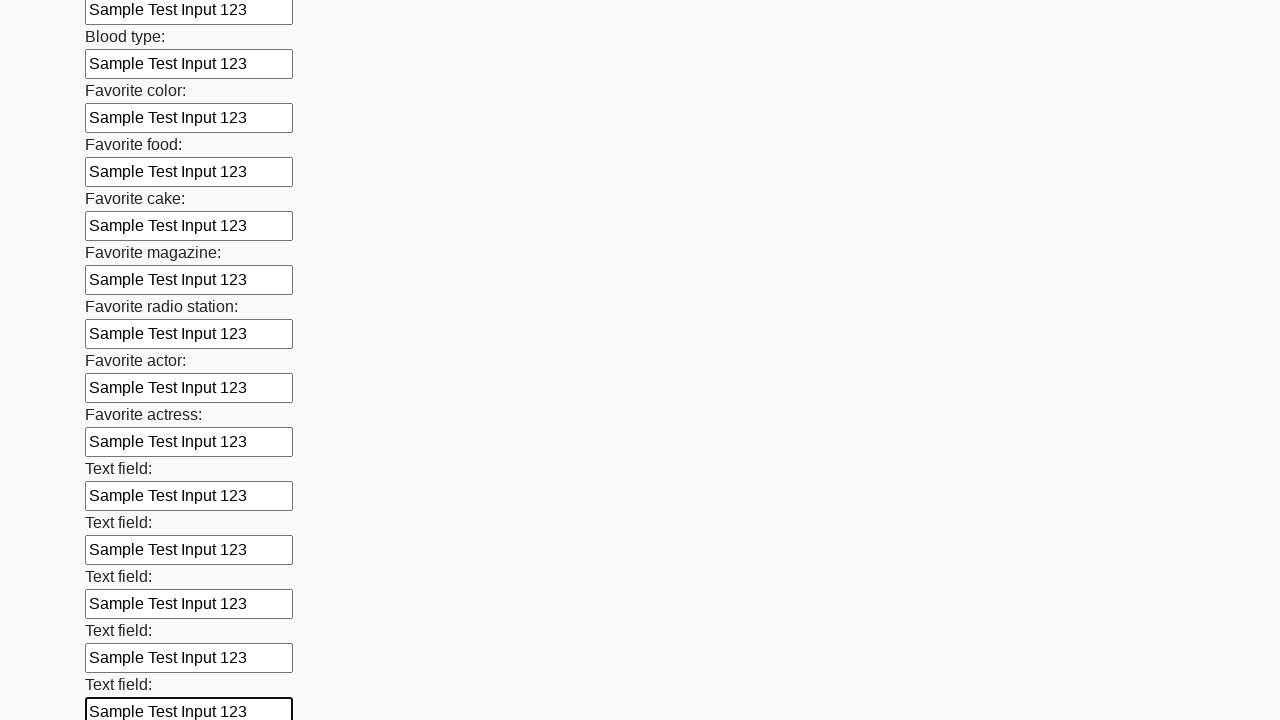

Filled input field with 'Sample Test Input 123' on input >> nth=31
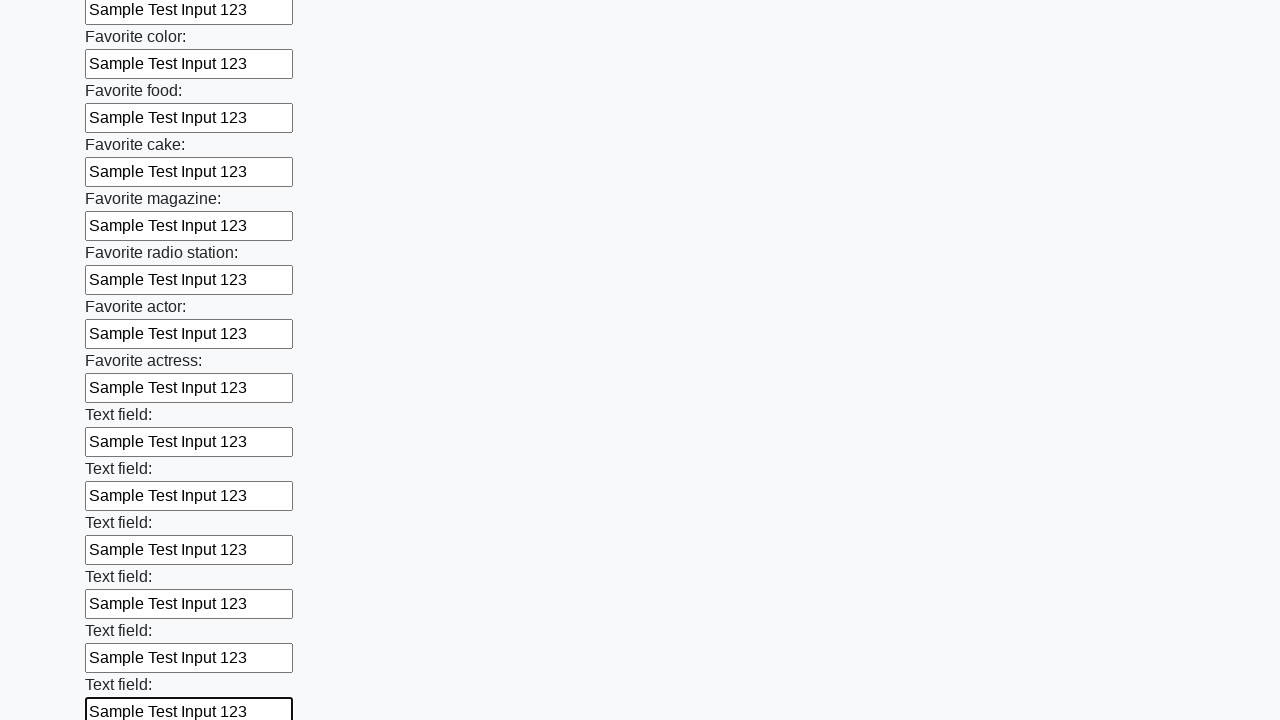

Filled input field with 'Sample Test Input 123' on input >> nth=32
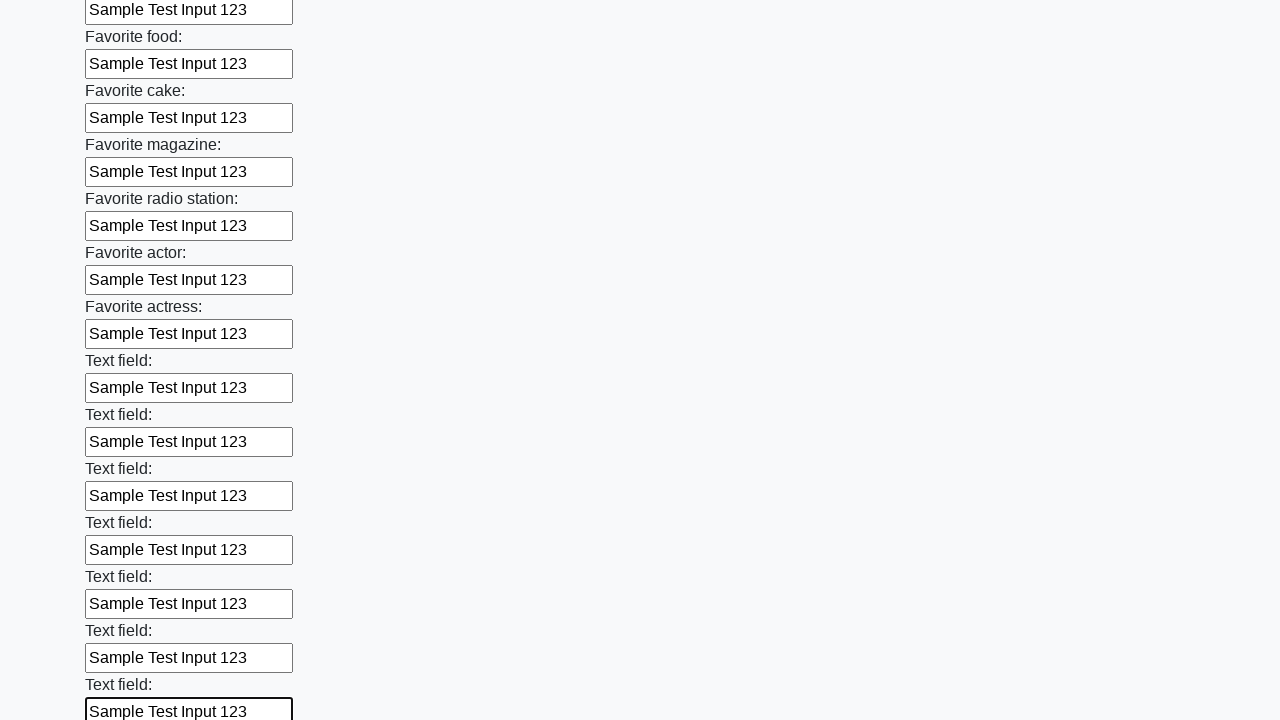

Filled input field with 'Sample Test Input 123' on input >> nth=33
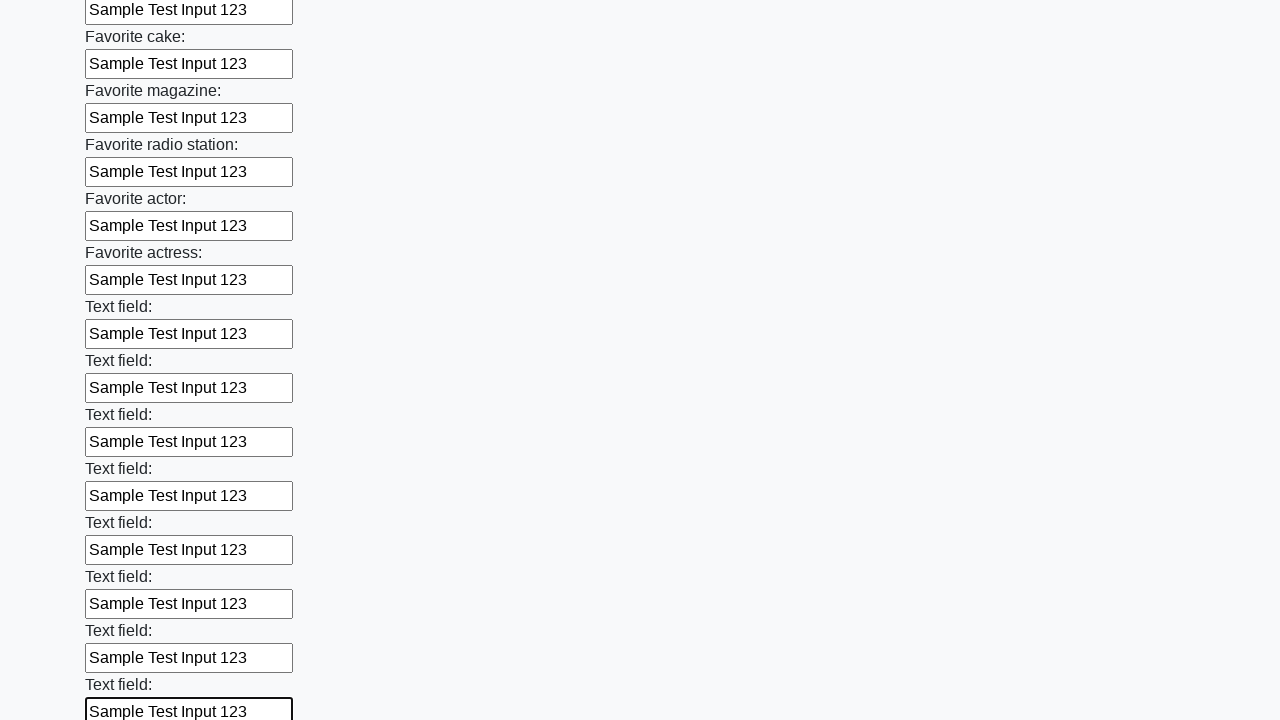

Filled input field with 'Sample Test Input 123' on input >> nth=34
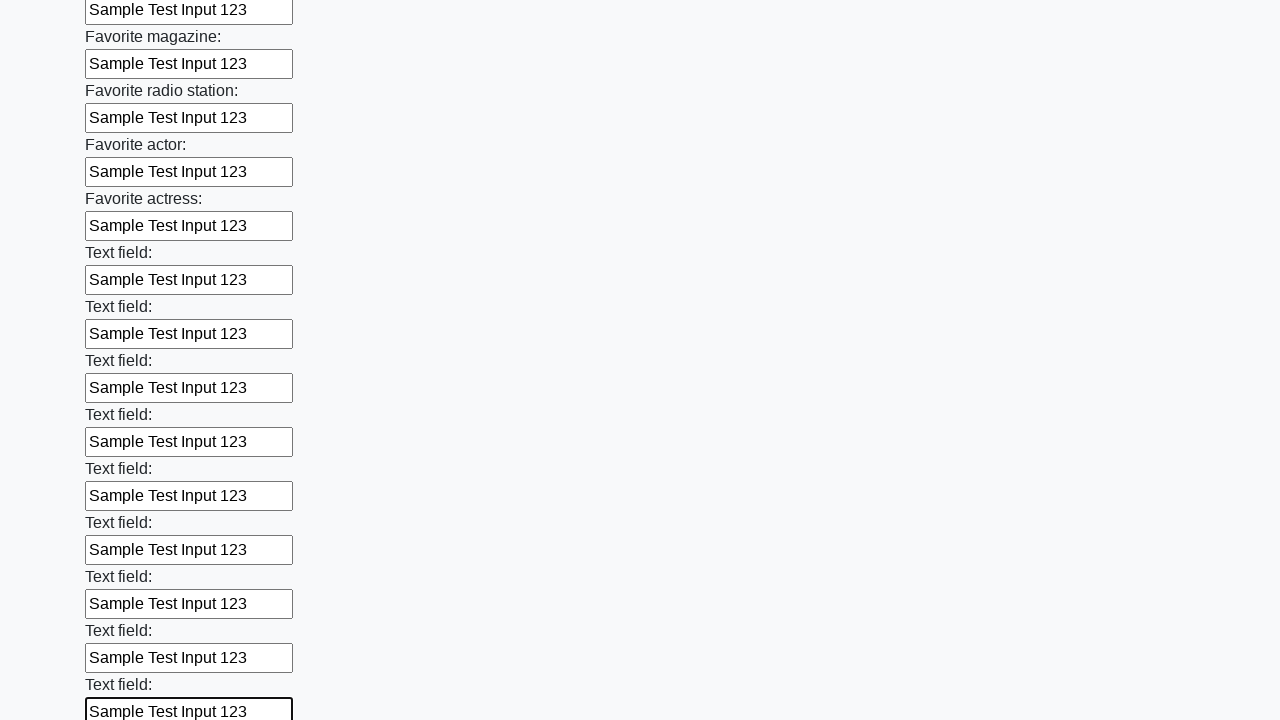

Filled input field with 'Sample Test Input 123' on input >> nth=35
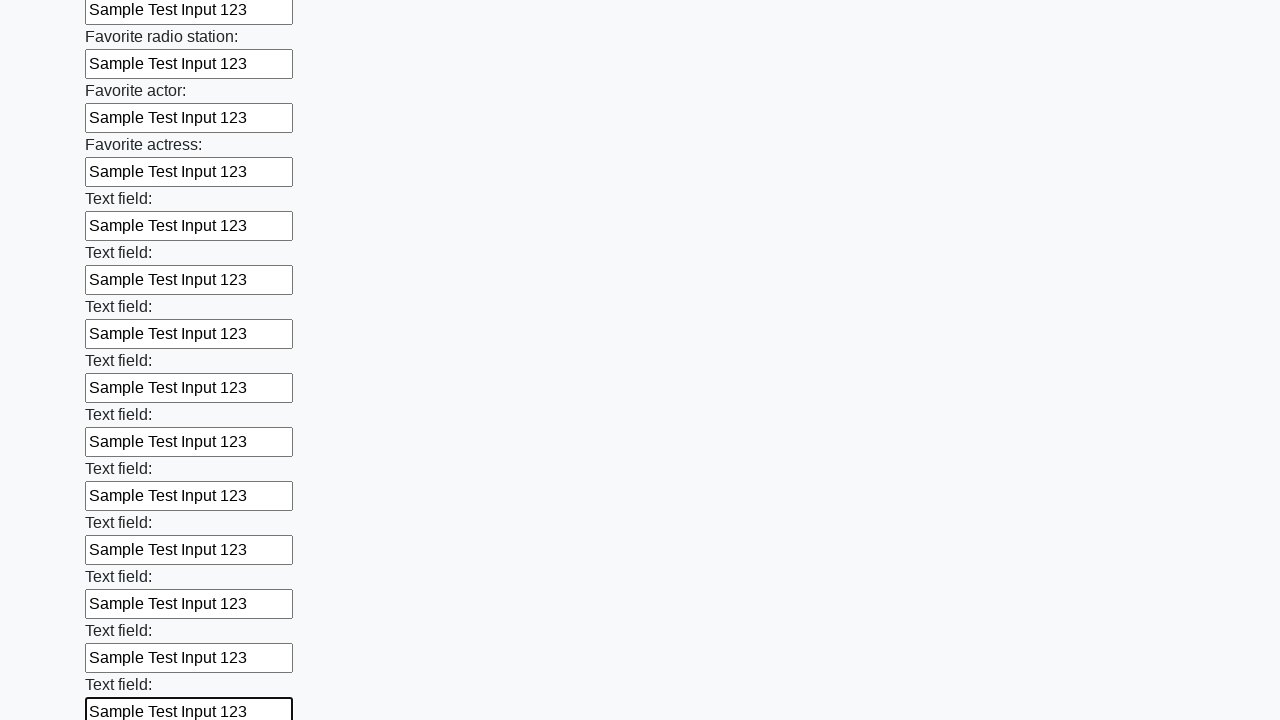

Filled input field with 'Sample Test Input 123' on input >> nth=36
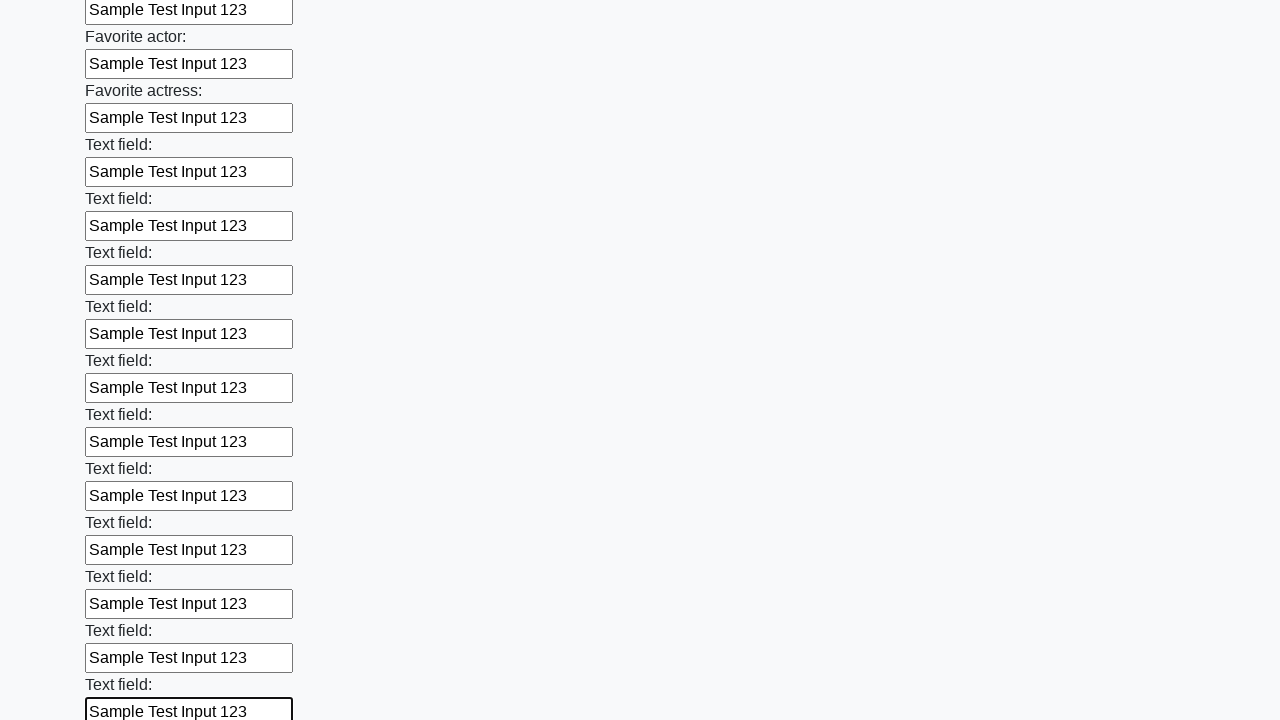

Filled input field with 'Sample Test Input 123' on input >> nth=37
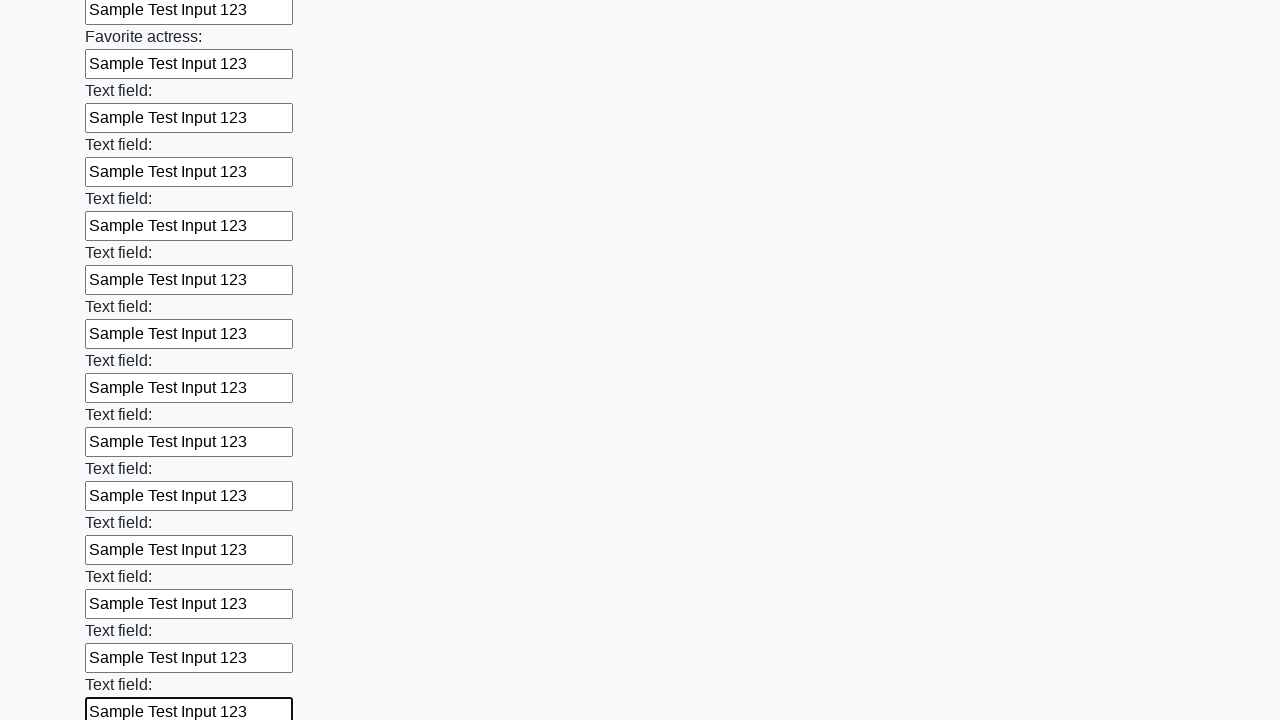

Filled input field with 'Sample Test Input 123' on input >> nth=38
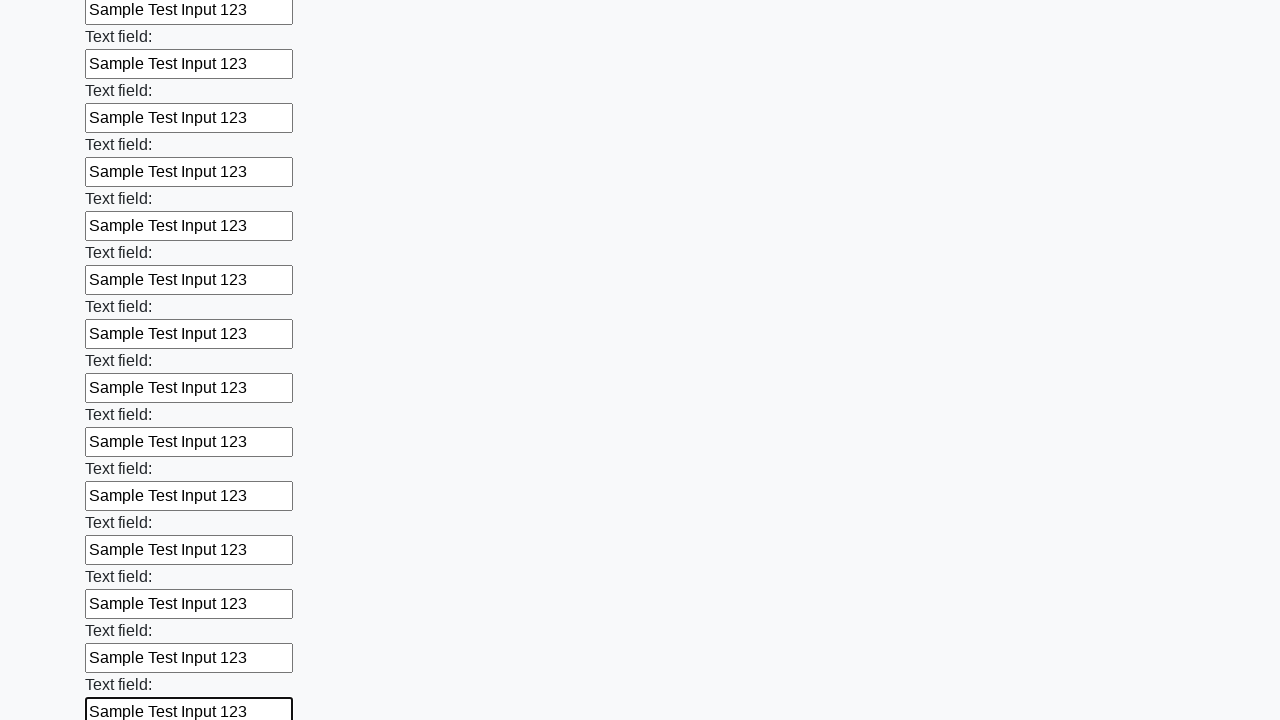

Filled input field with 'Sample Test Input 123' on input >> nth=39
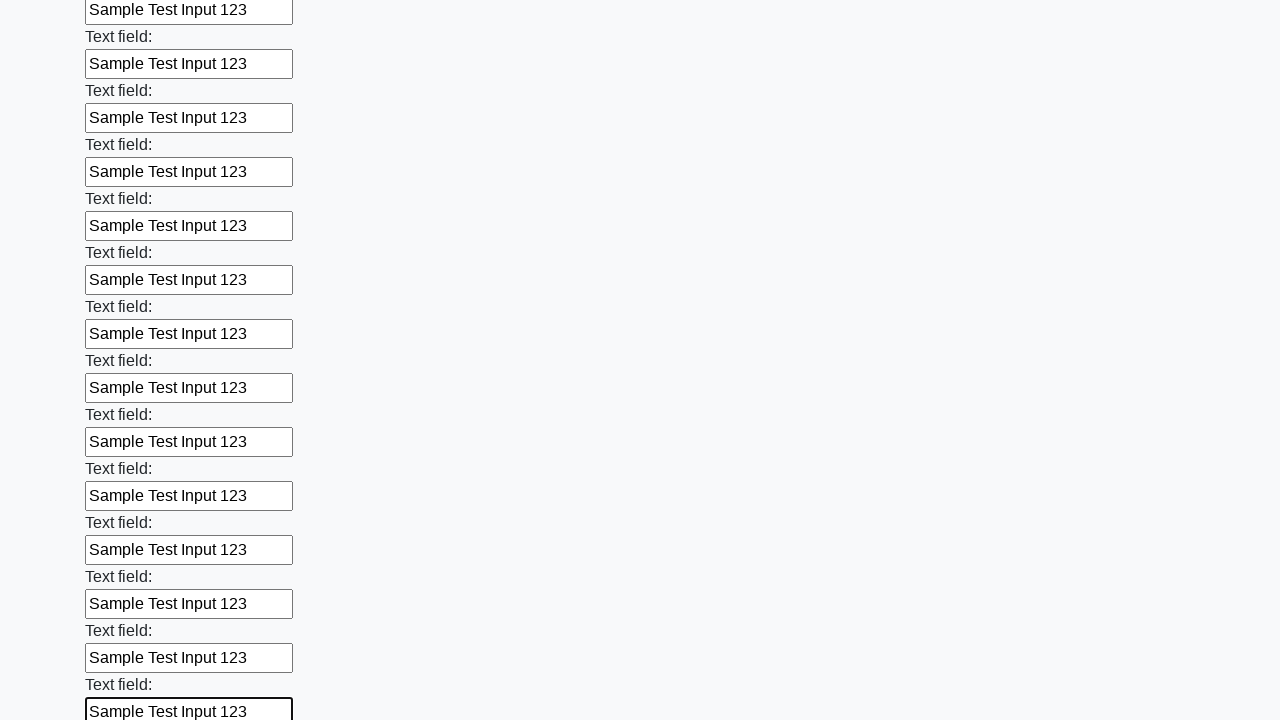

Filled input field with 'Sample Test Input 123' on input >> nth=40
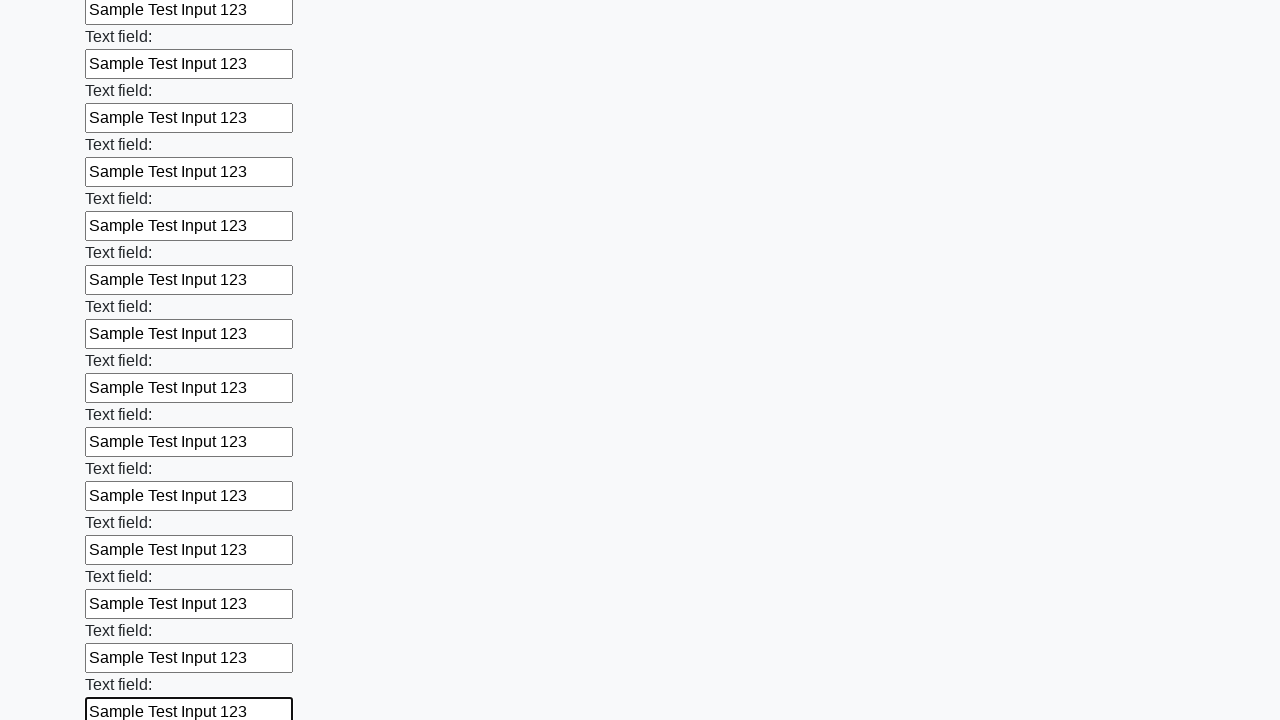

Filled input field with 'Sample Test Input 123' on input >> nth=41
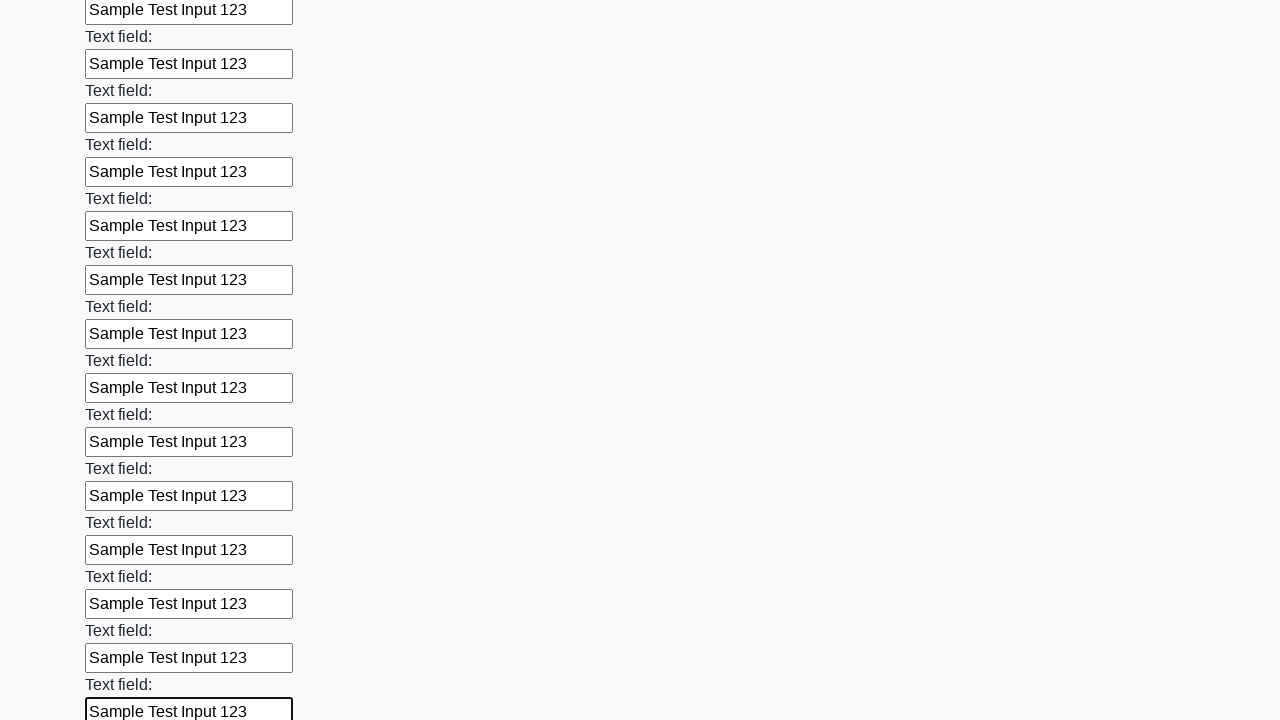

Filled input field with 'Sample Test Input 123' on input >> nth=42
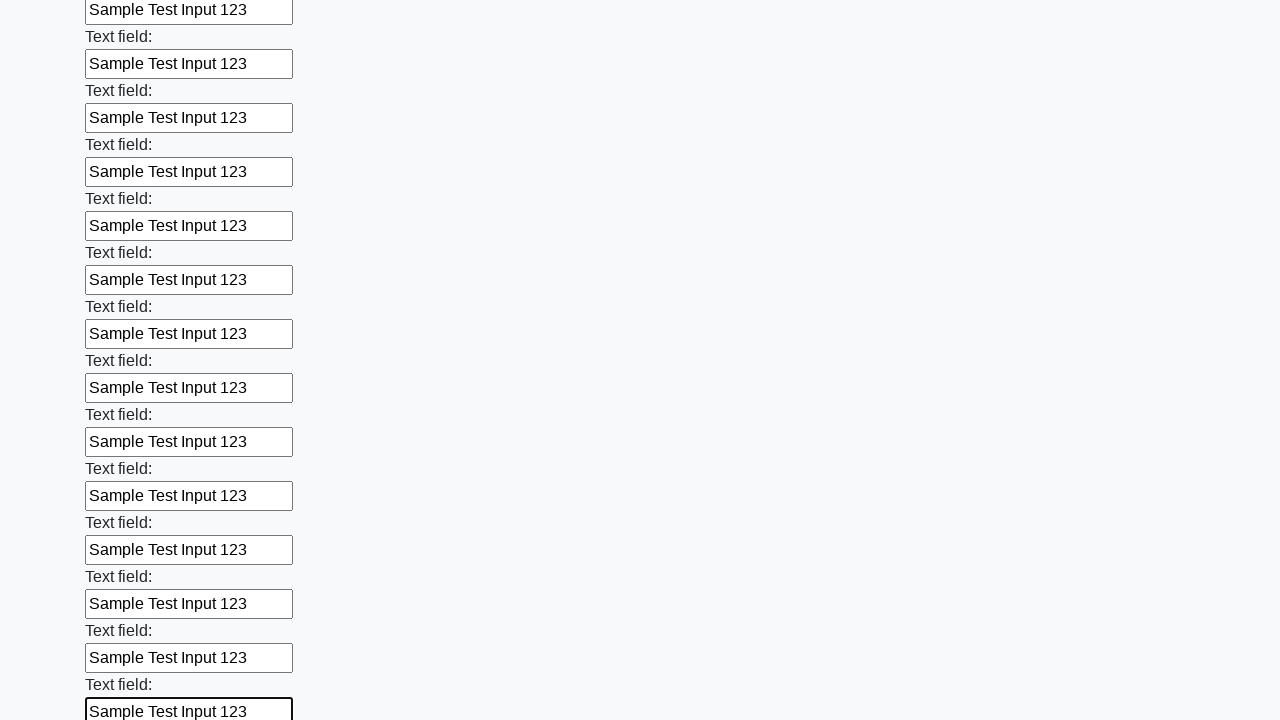

Filled input field with 'Sample Test Input 123' on input >> nth=43
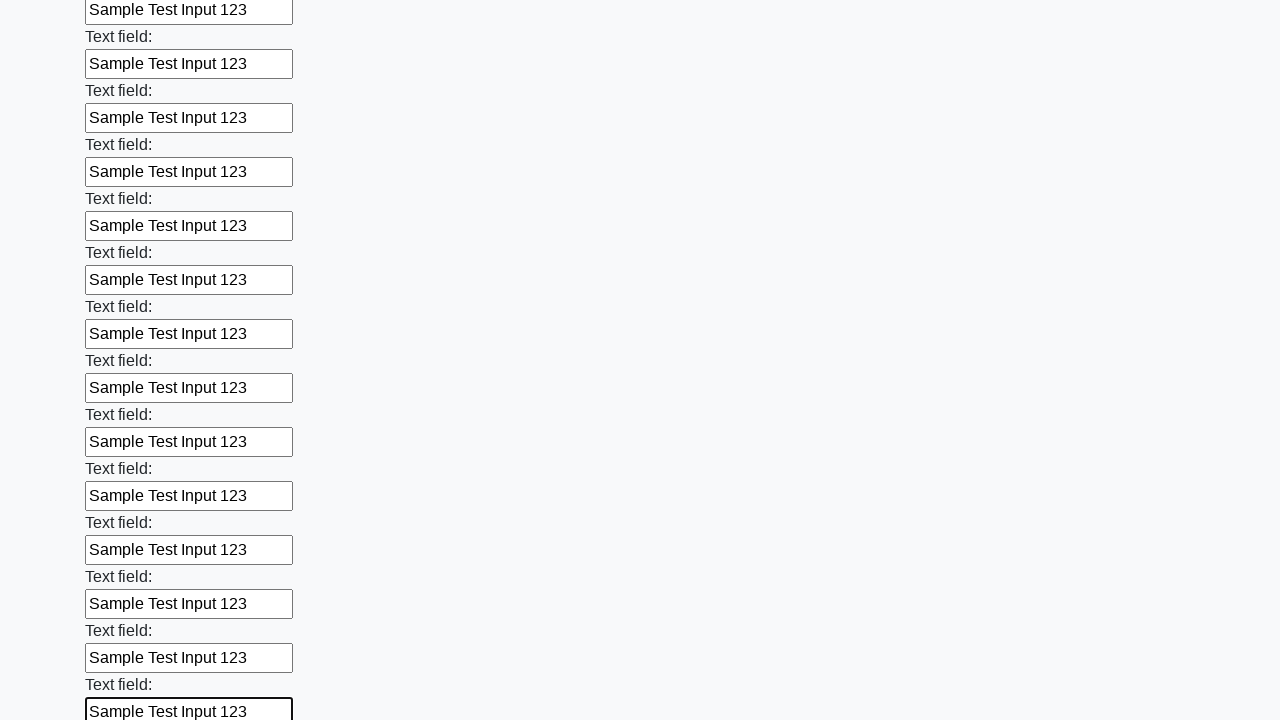

Filled input field with 'Sample Test Input 123' on input >> nth=44
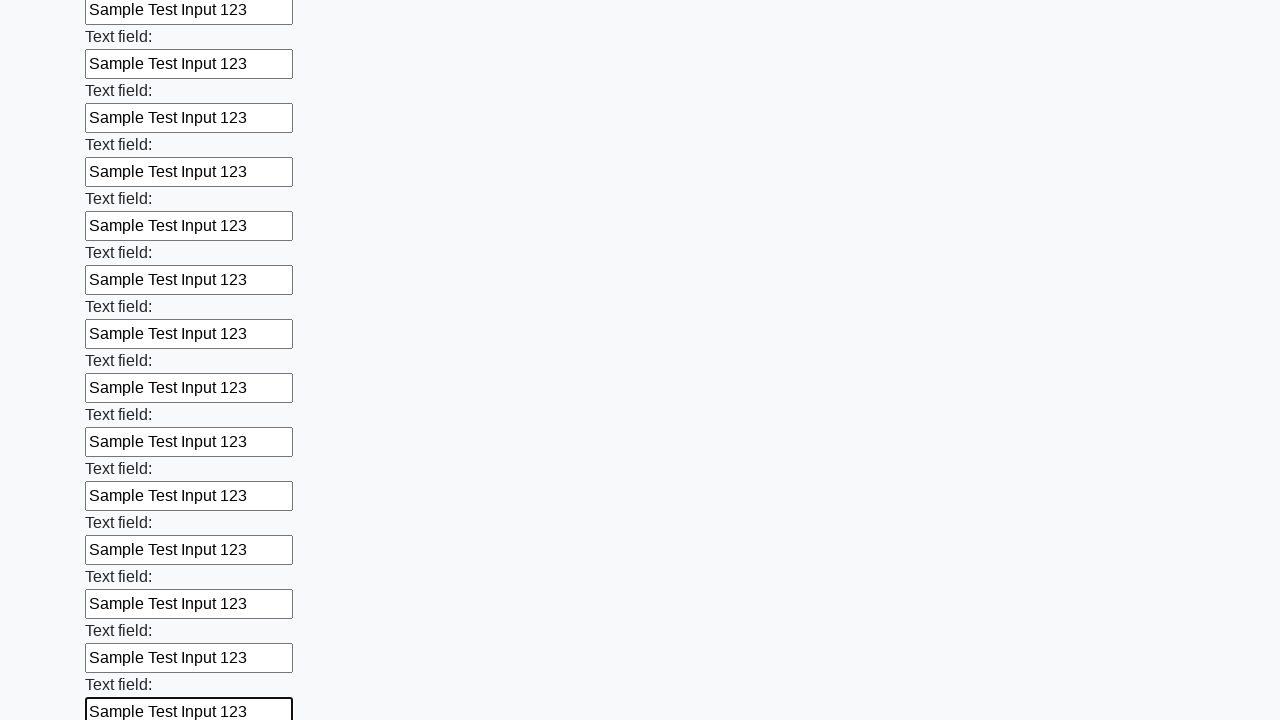

Filled input field with 'Sample Test Input 123' on input >> nth=45
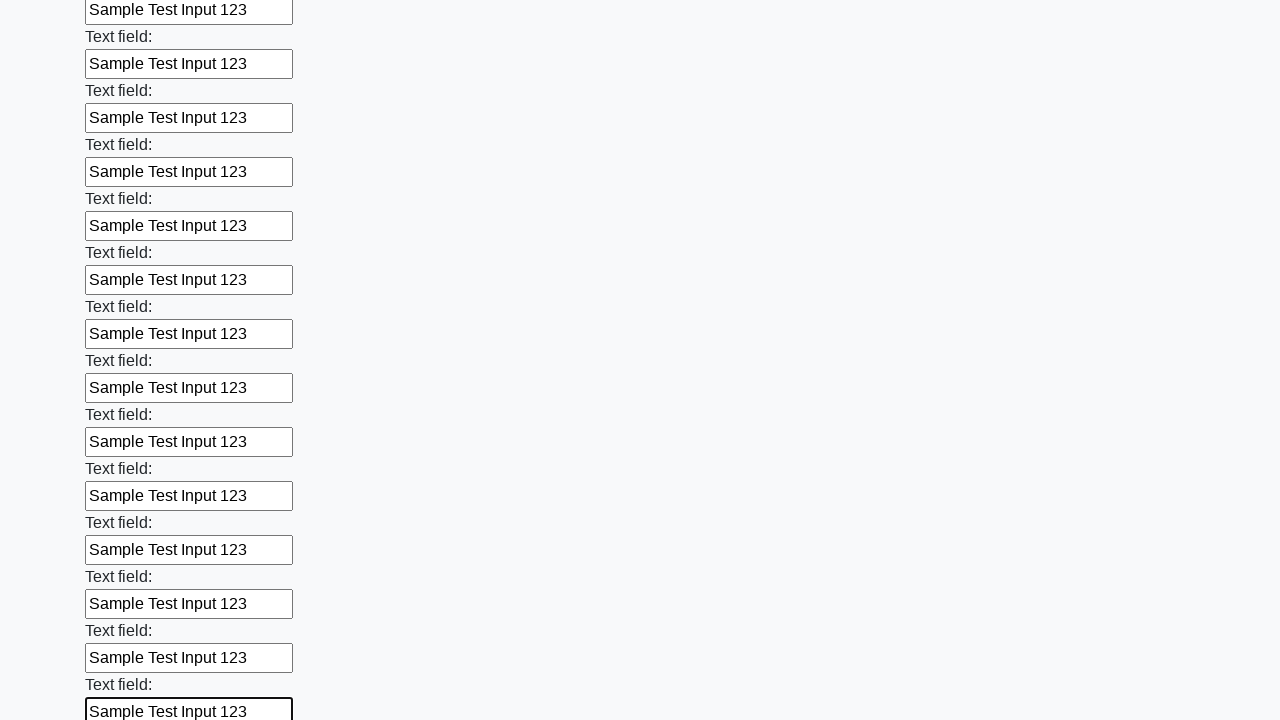

Filled input field with 'Sample Test Input 123' on input >> nth=46
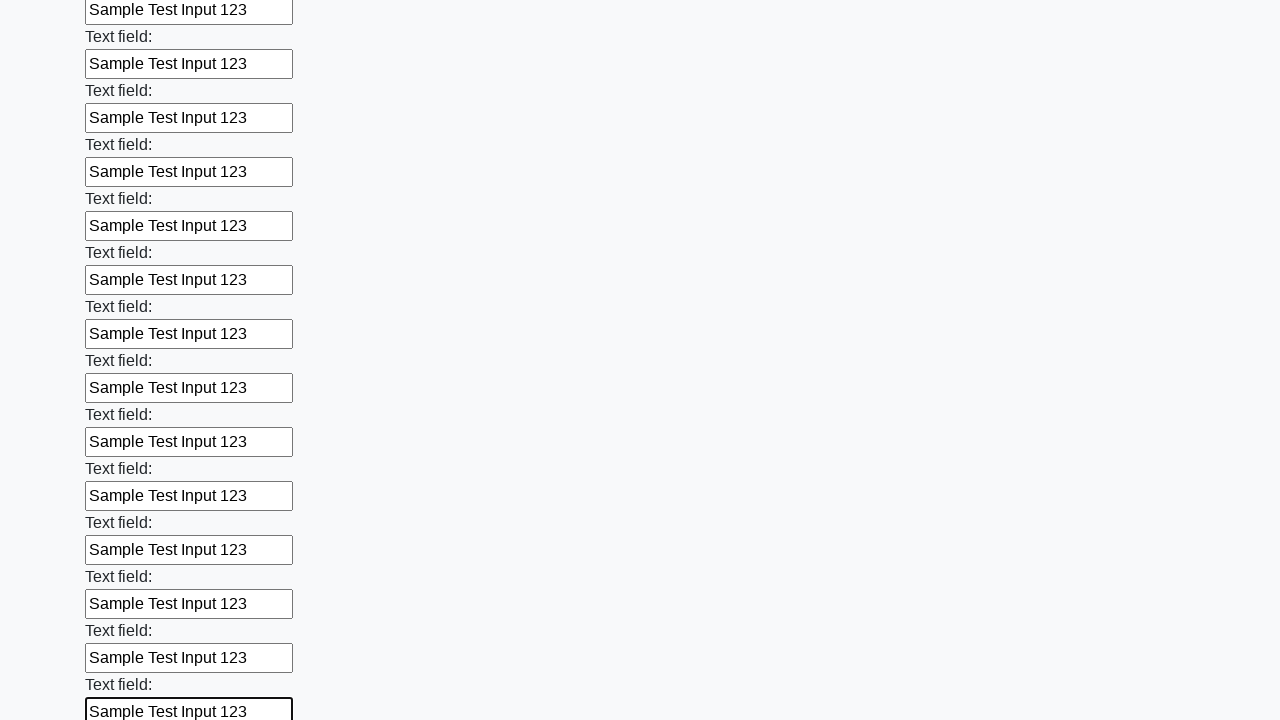

Filled input field with 'Sample Test Input 123' on input >> nth=47
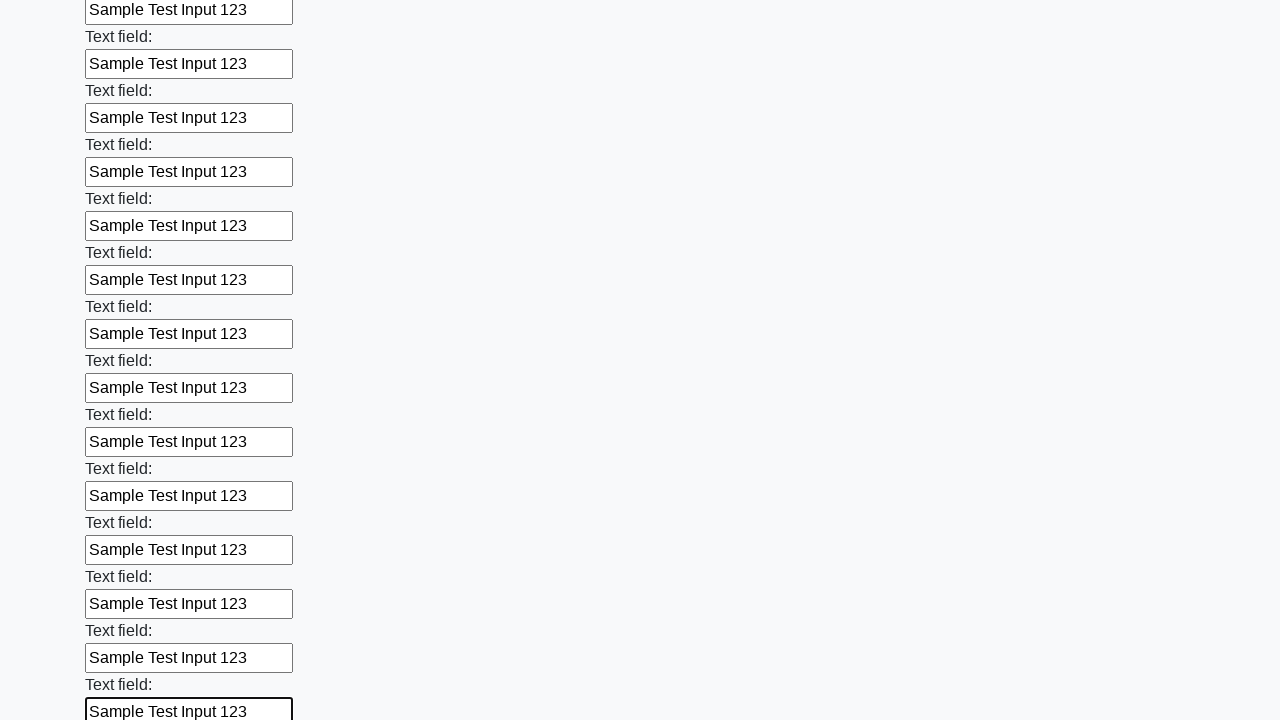

Filled input field with 'Sample Test Input 123' on input >> nth=48
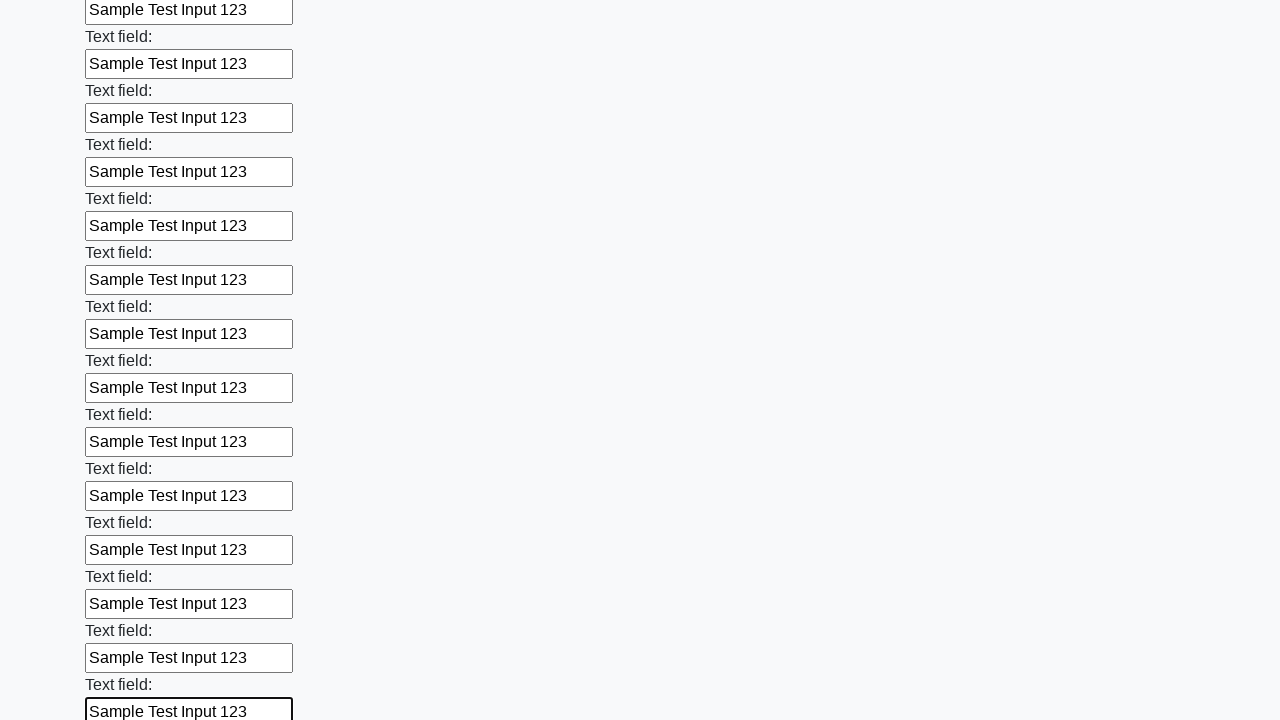

Filled input field with 'Sample Test Input 123' on input >> nth=49
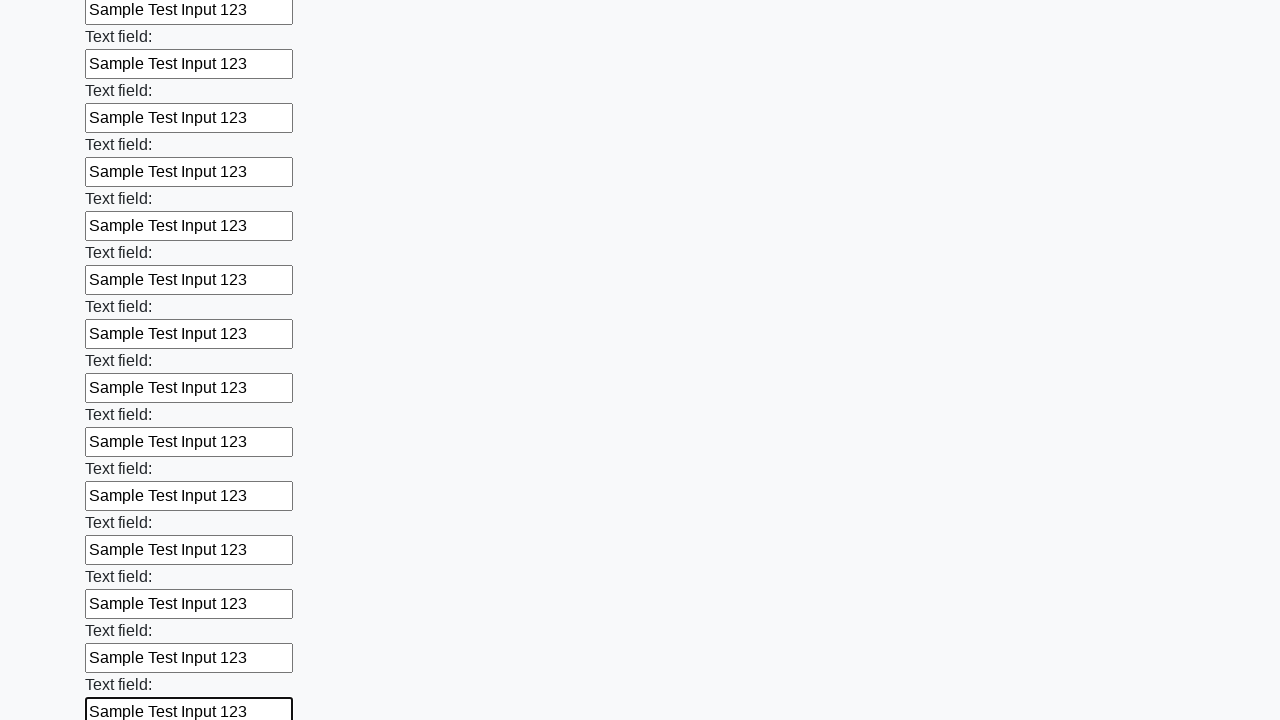

Filled input field with 'Sample Test Input 123' on input >> nth=50
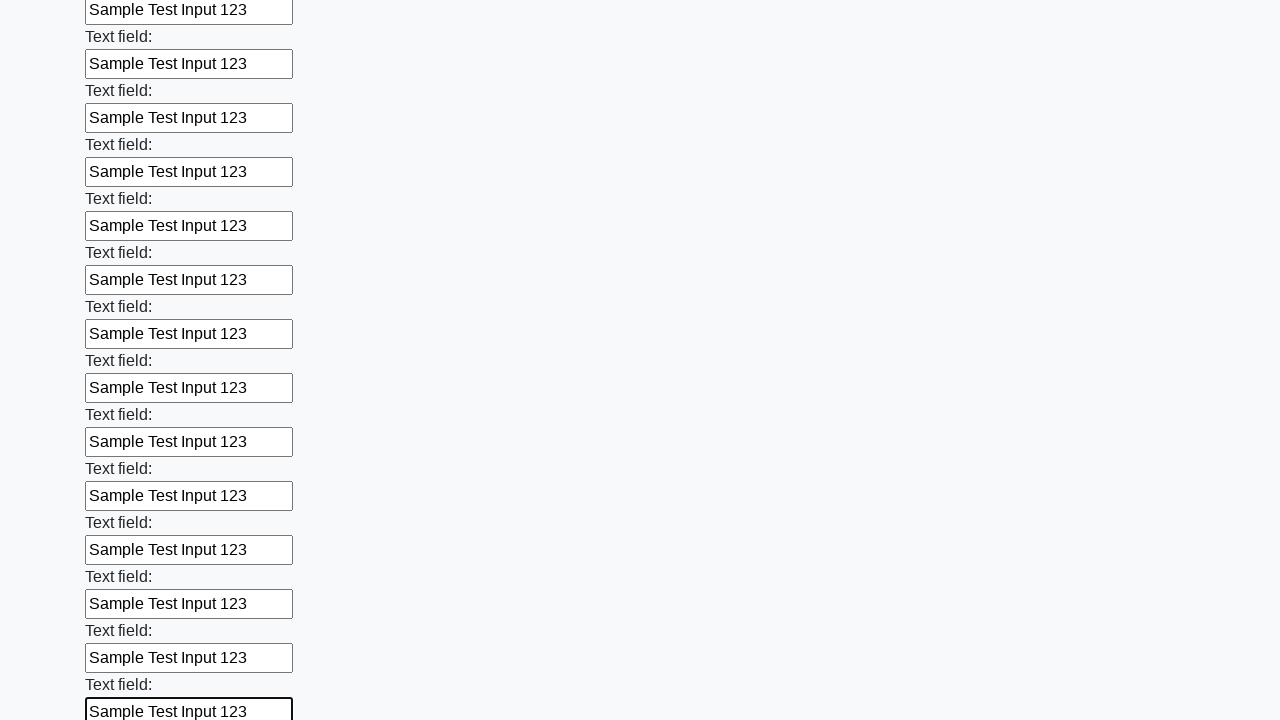

Filled input field with 'Sample Test Input 123' on input >> nth=51
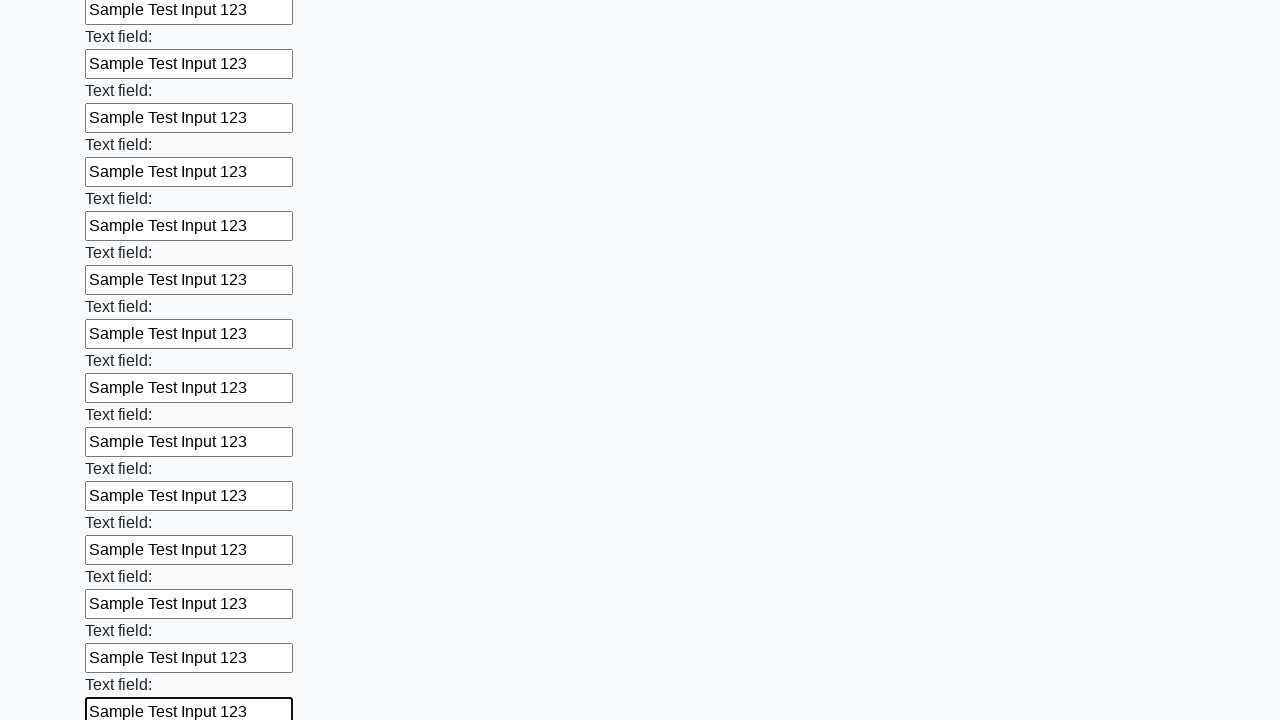

Filled input field with 'Sample Test Input 123' on input >> nth=52
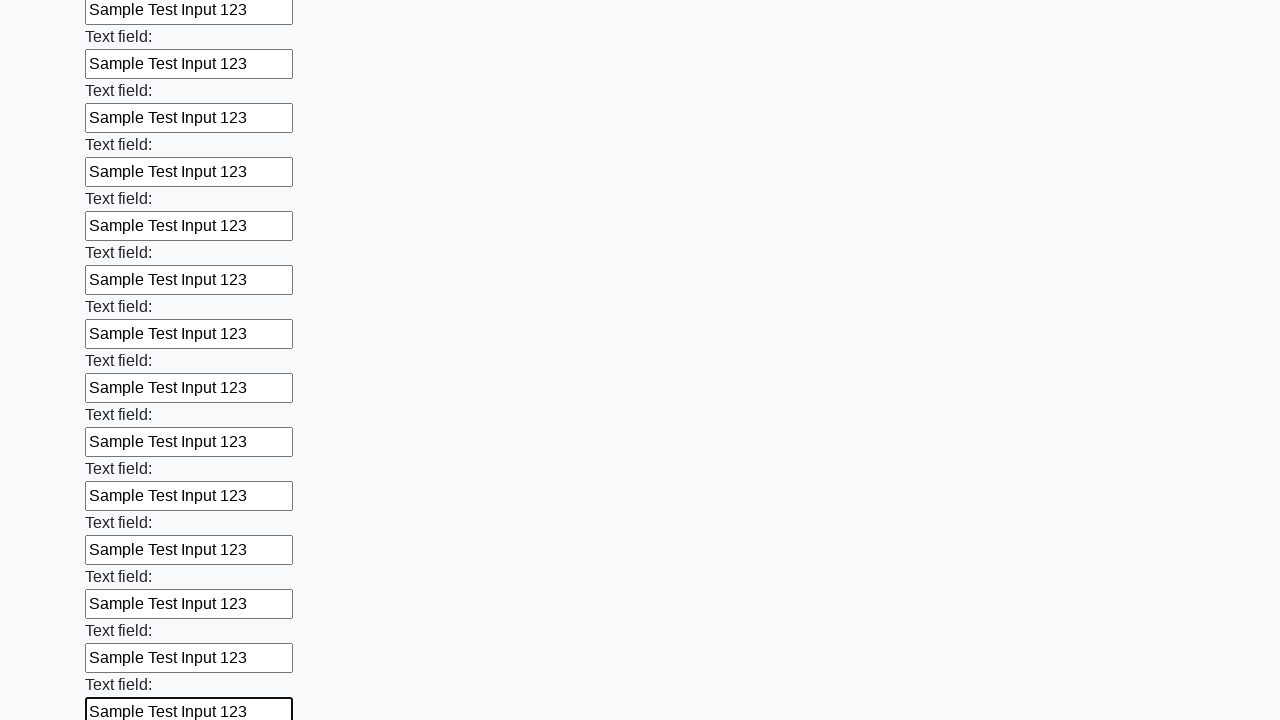

Filled input field with 'Sample Test Input 123' on input >> nth=53
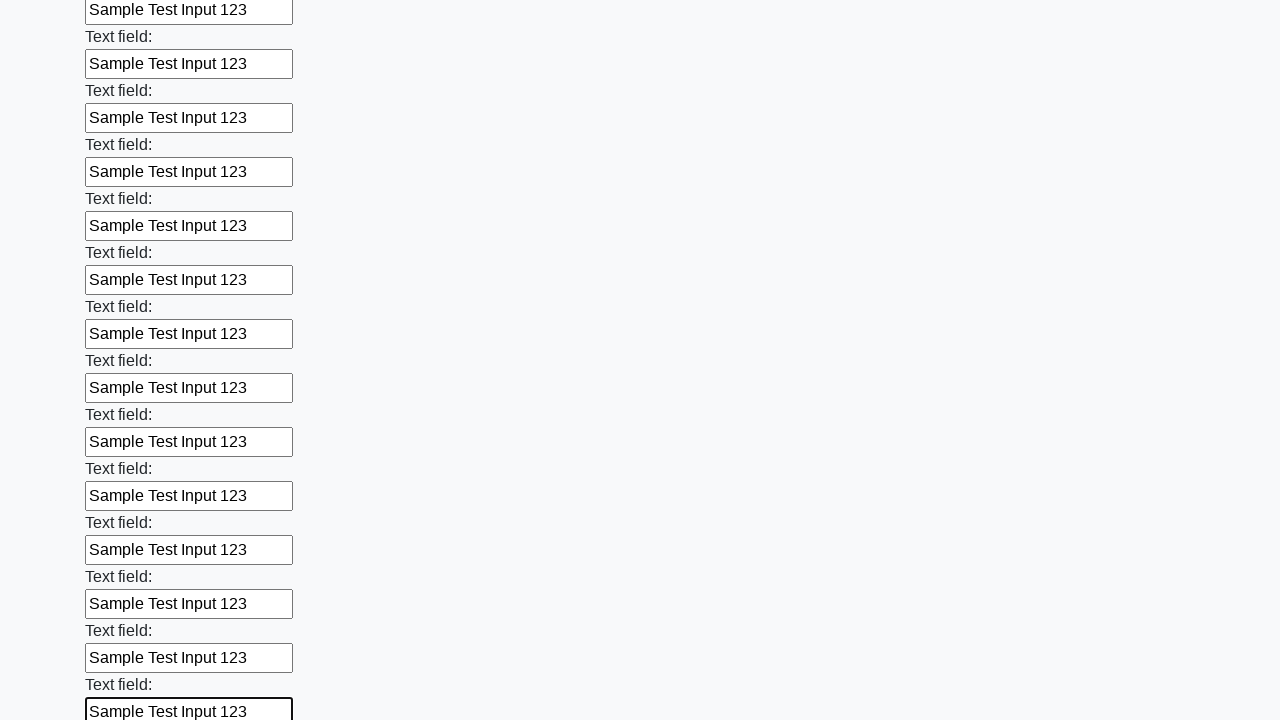

Filled input field with 'Sample Test Input 123' on input >> nth=54
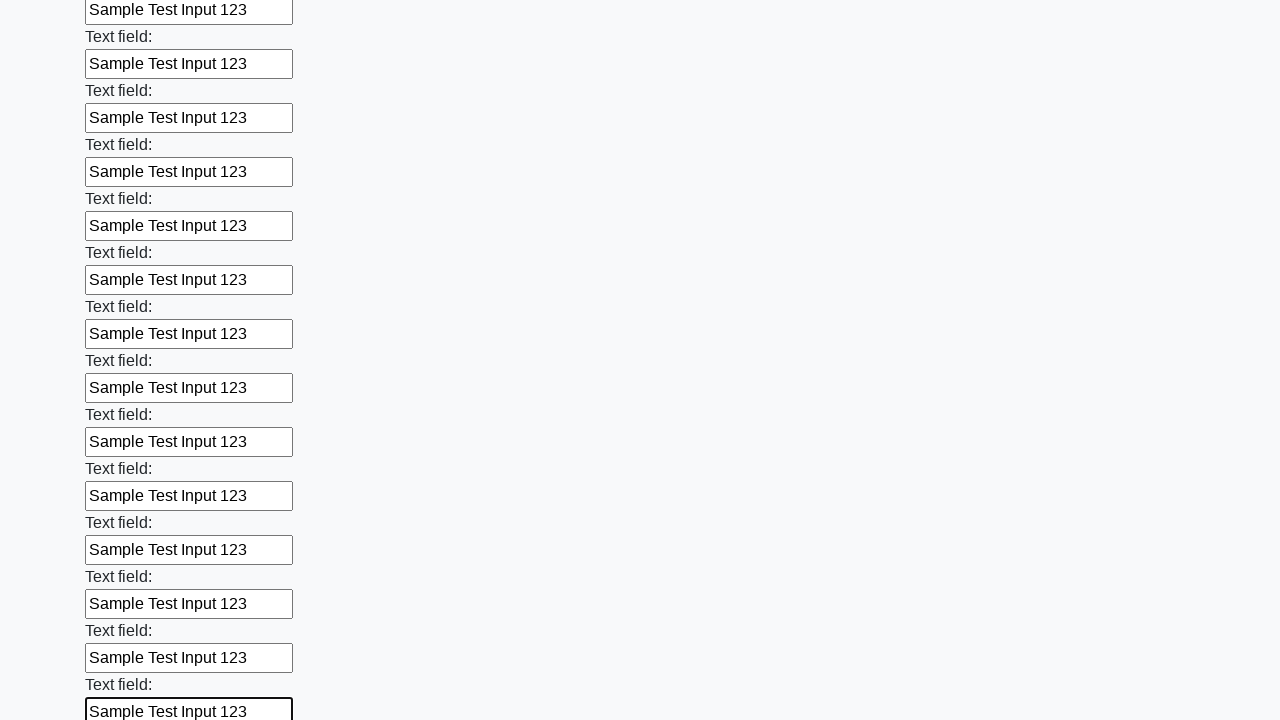

Filled input field with 'Sample Test Input 123' on input >> nth=55
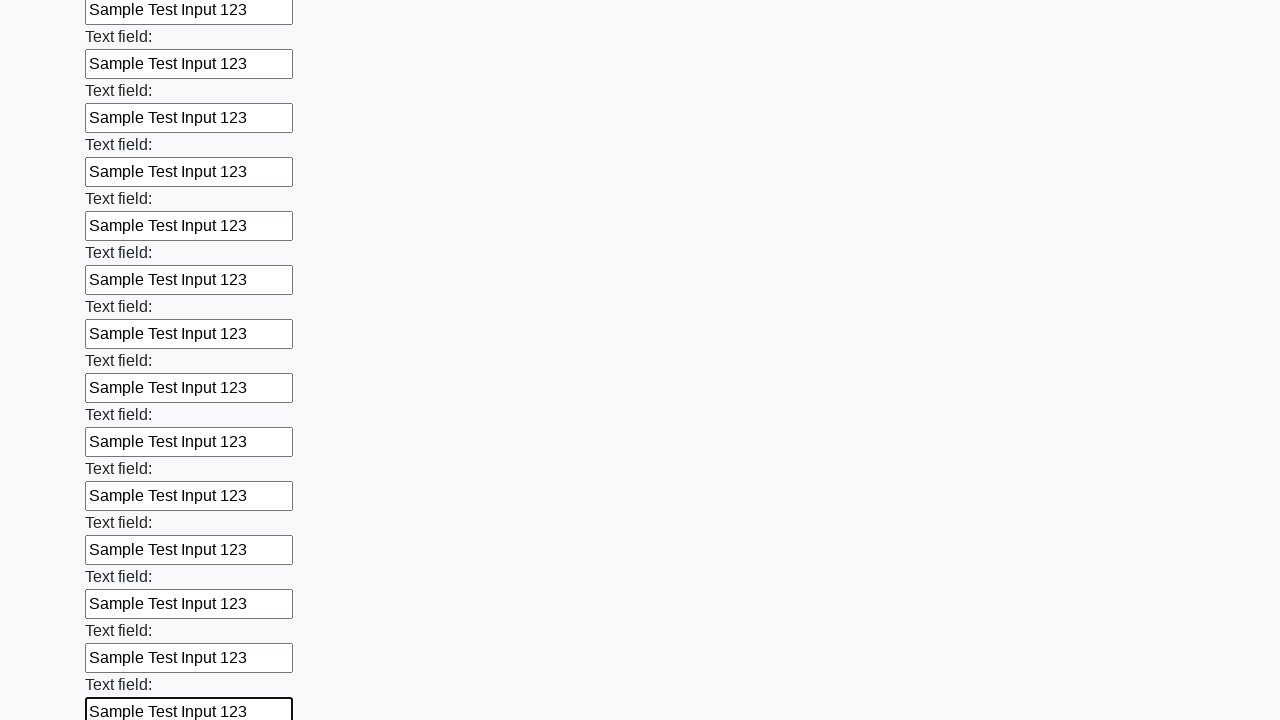

Filled input field with 'Sample Test Input 123' on input >> nth=56
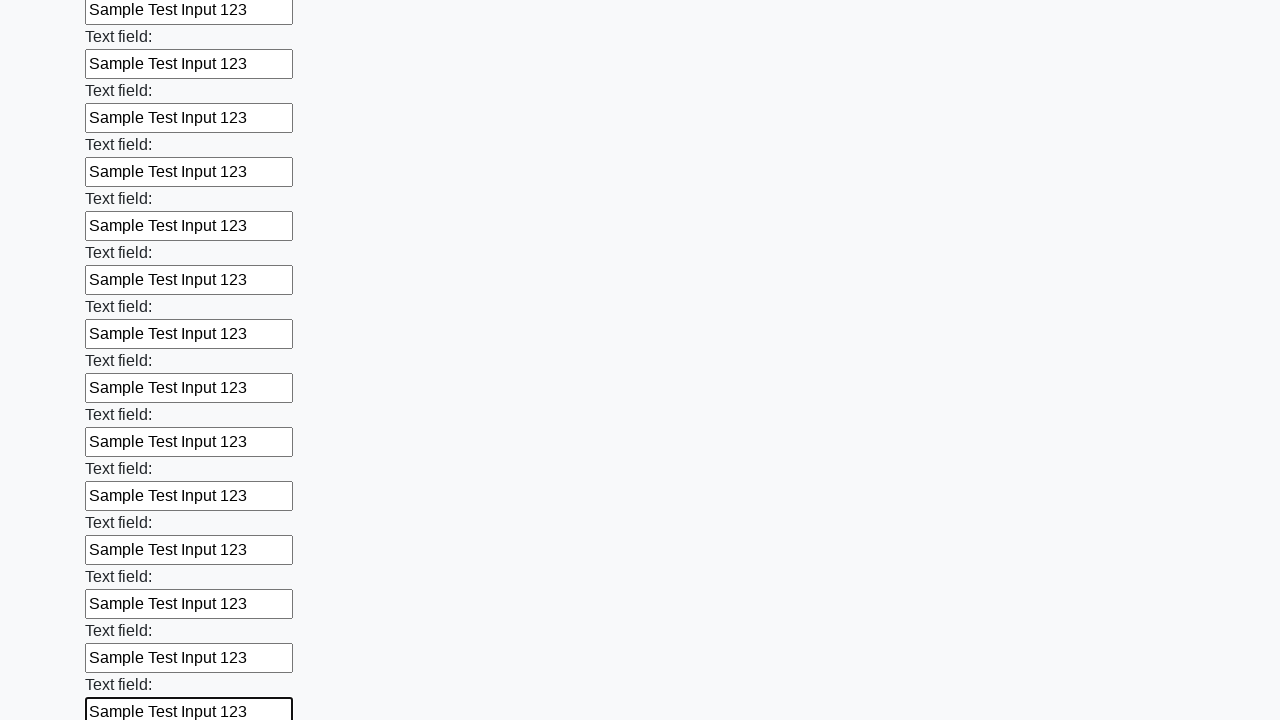

Filled input field with 'Sample Test Input 123' on input >> nth=57
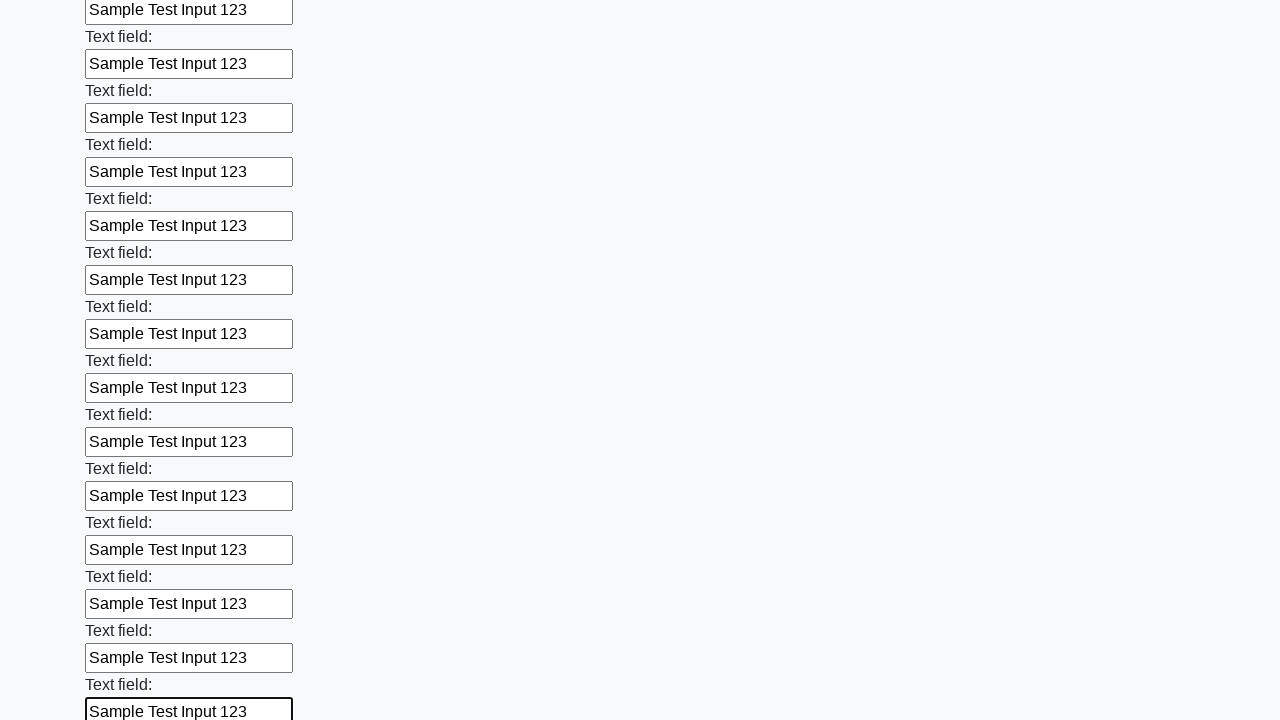

Filled input field with 'Sample Test Input 123' on input >> nth=58
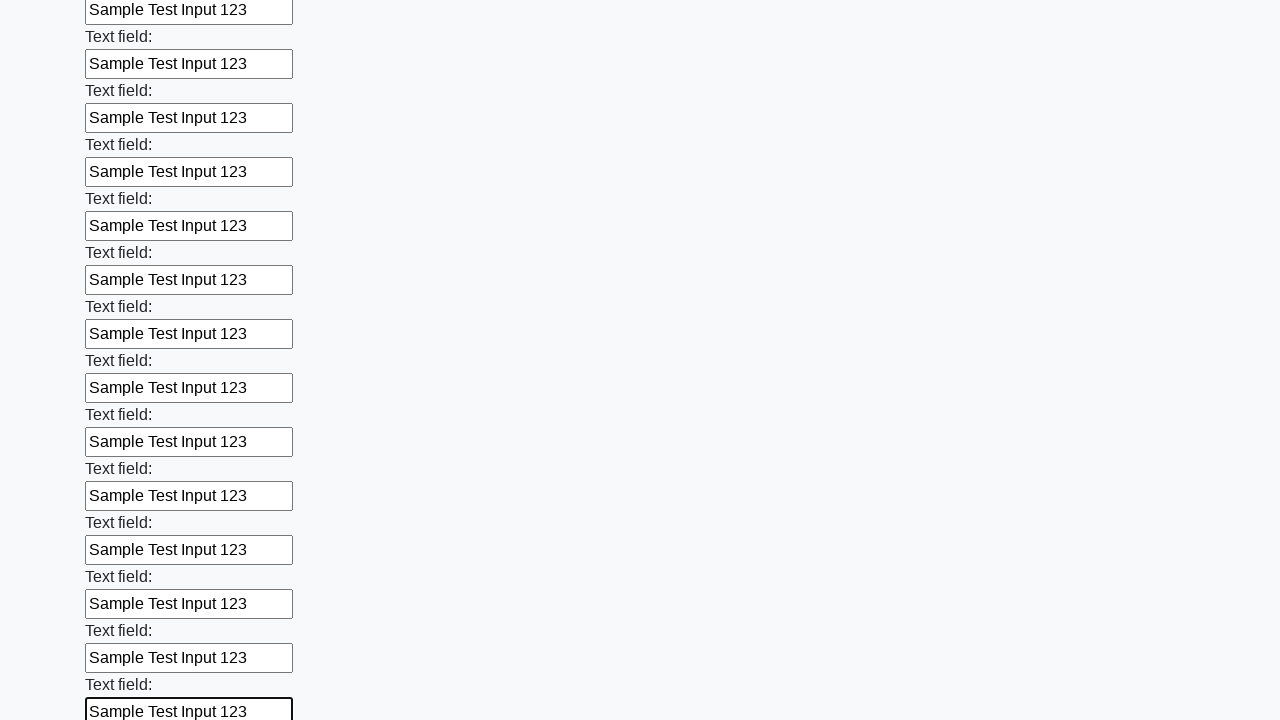

Filled input field with 'Sample Test Input 123' on input >> nth=59
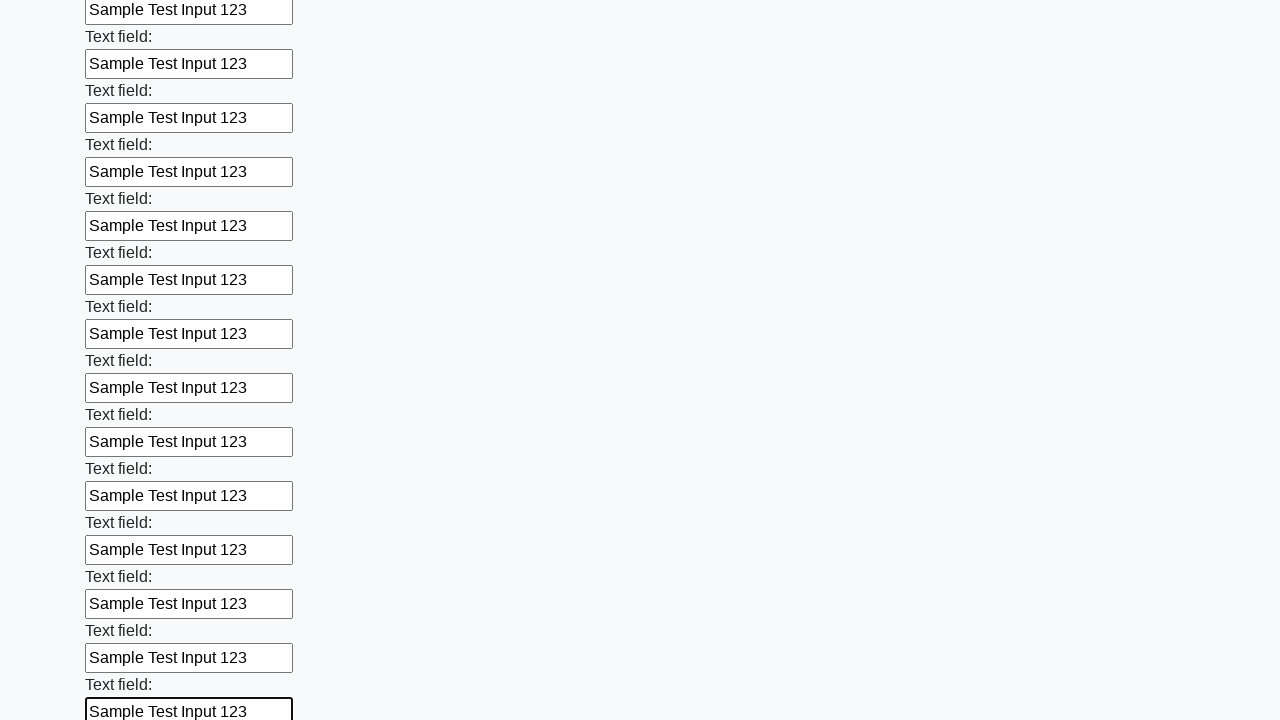

Filled input field with 'Sample Test Input 123' on input >> nth=60
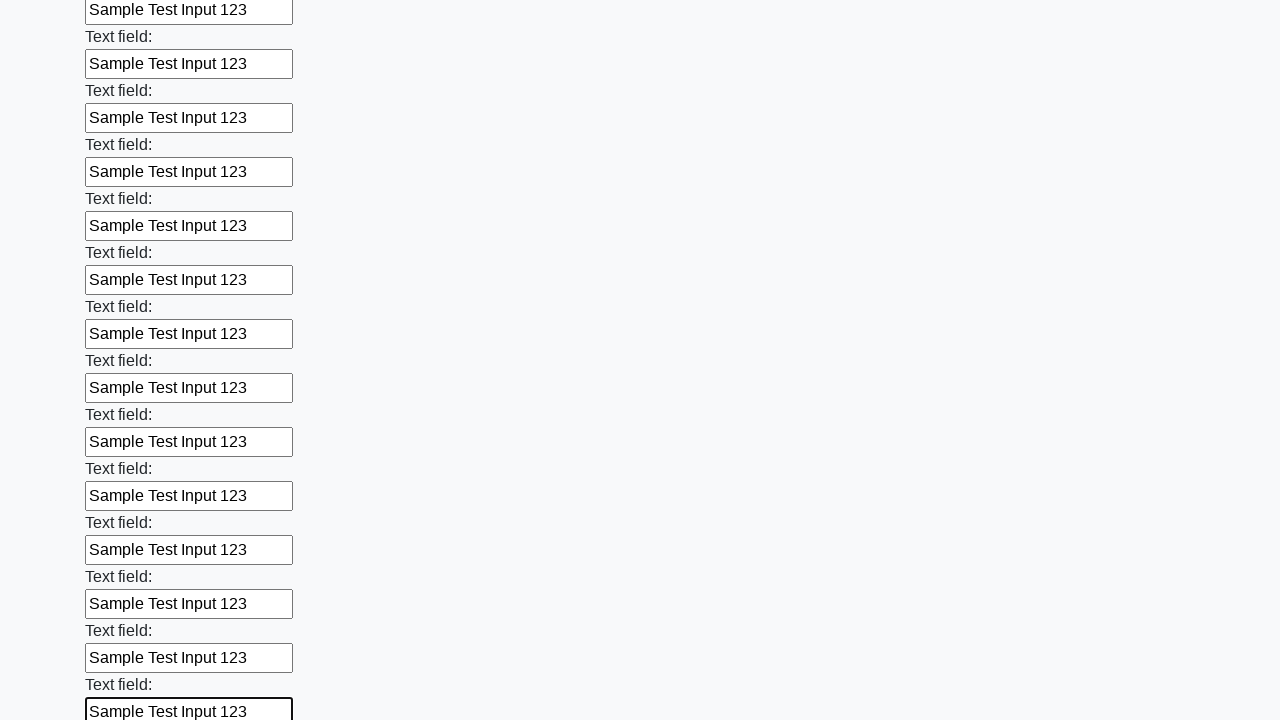

Filled input field with 'Sample Test Input 123' on input >> nth=61
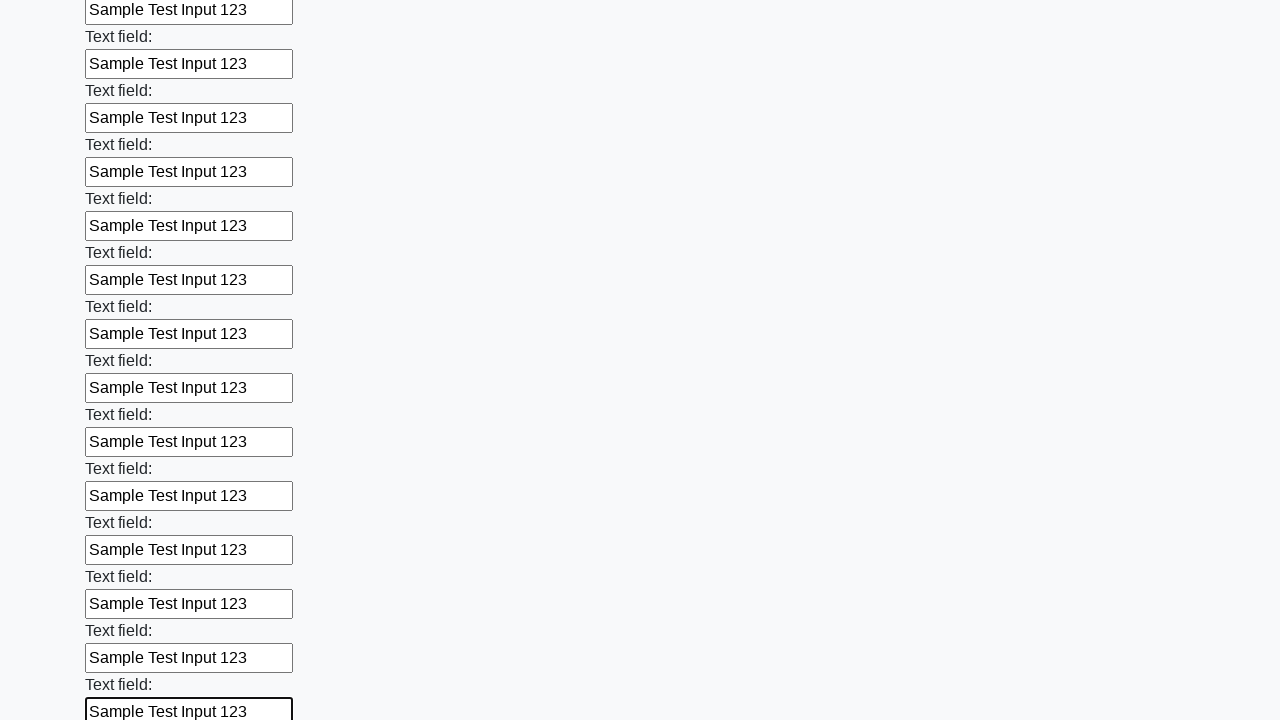

Filled input field with 'Sample Test Input 123' on input >> nth=62
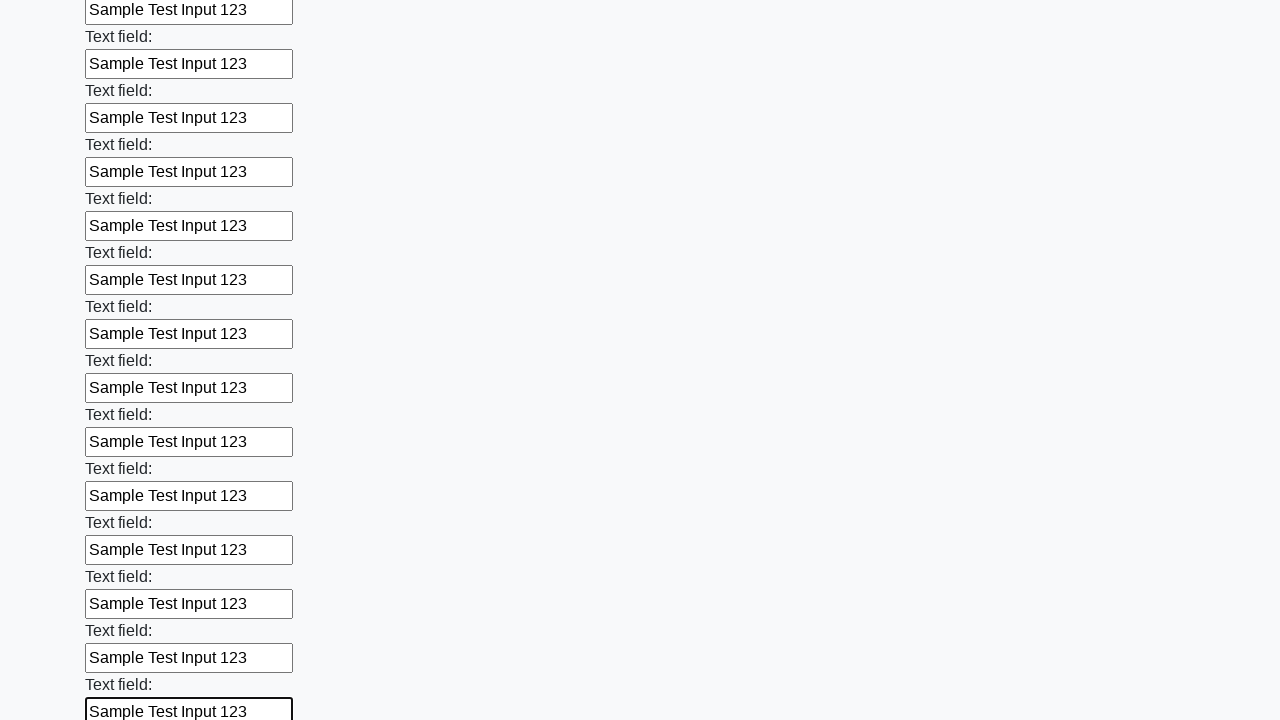

Filled input field with 'Sample Test Input 123' on input >> nth=63
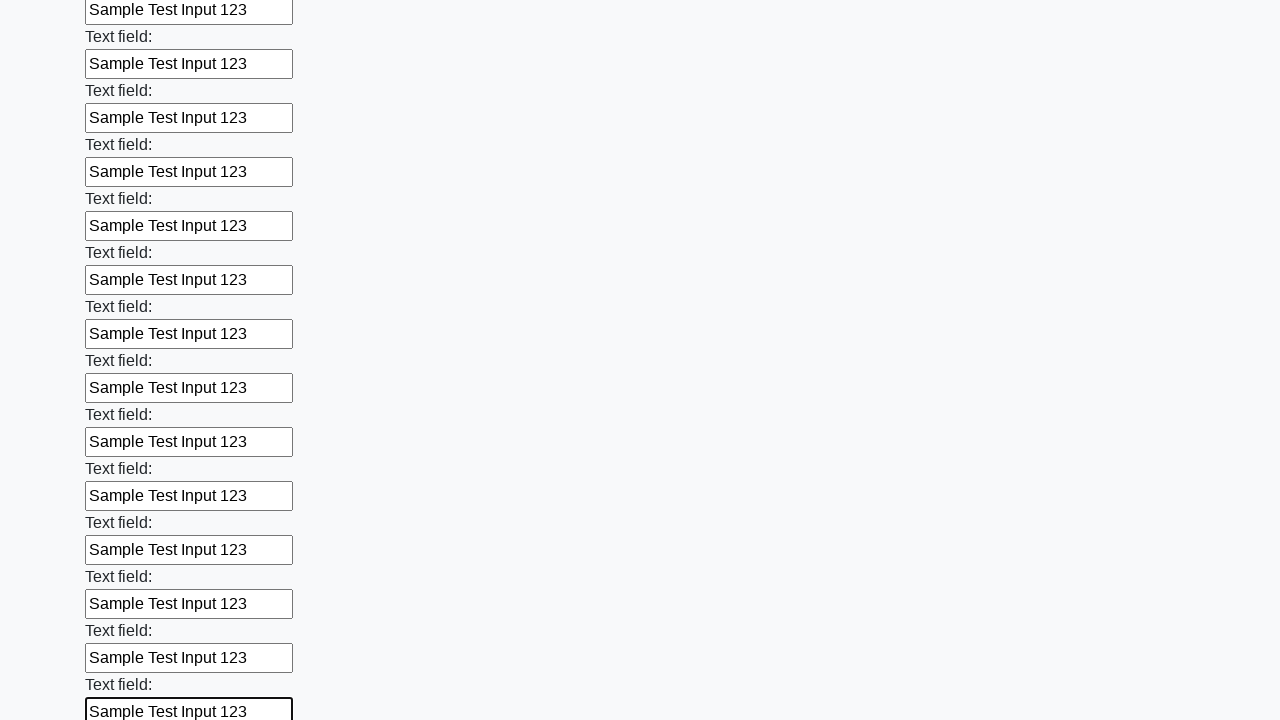

Filled input field with 'Sample Test Input 123' on input >> nth=64
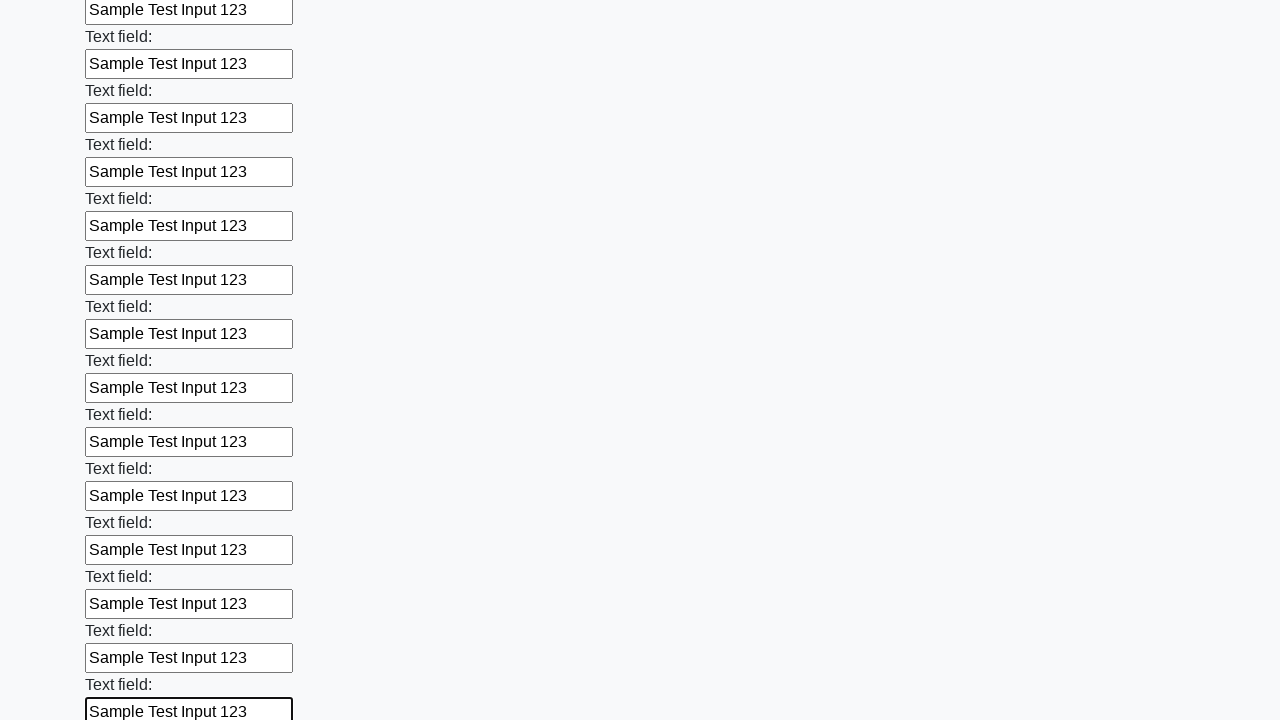

Filled input field with 'Sample Test Input 123' on input >> nth=65
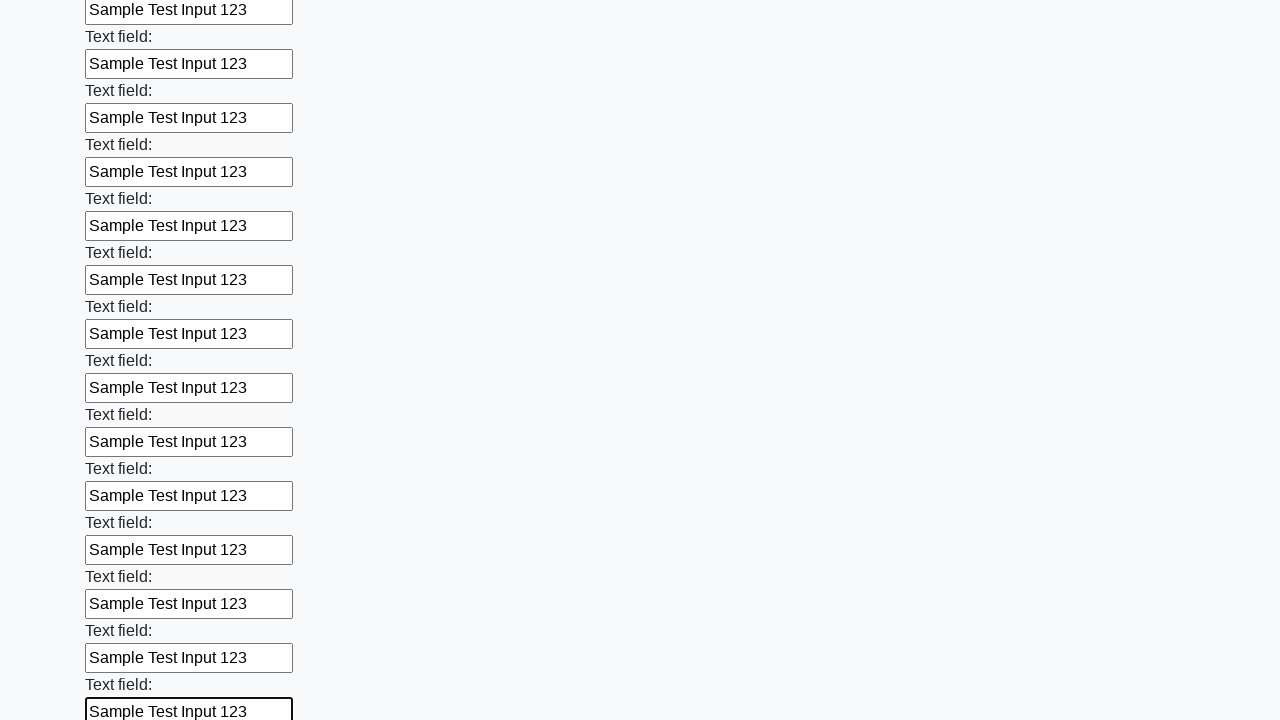

Filled input field with 'Sample Test Input 123' on input >> nth=66
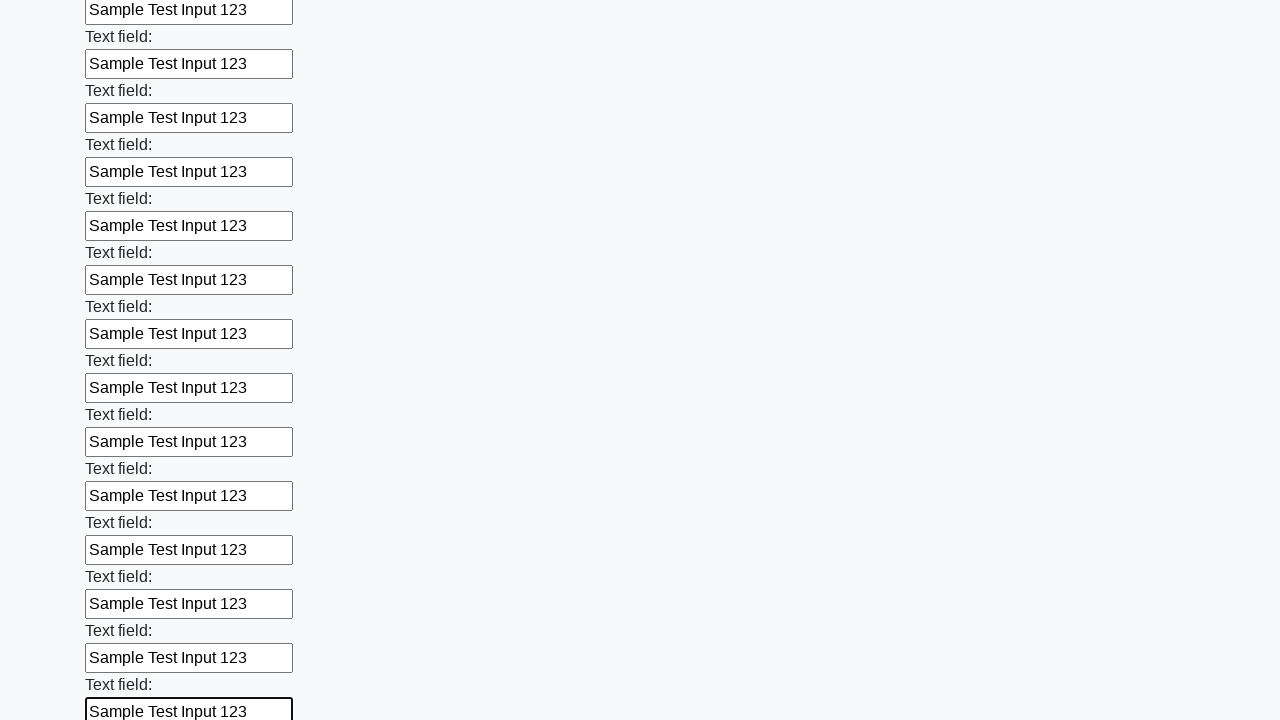

Filled input field with 'Sample Test Input 123' on input >> nth=67
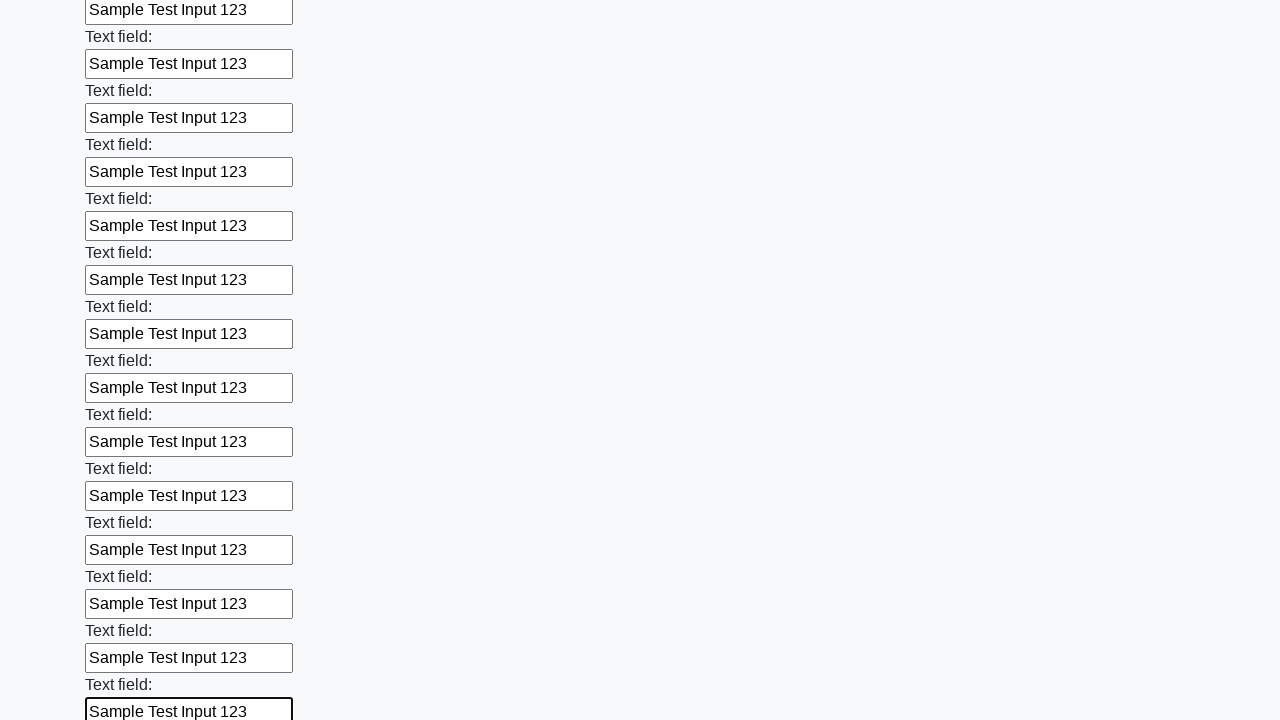

Filled input field with 'Sample Test Input 123' on input >> nth=68
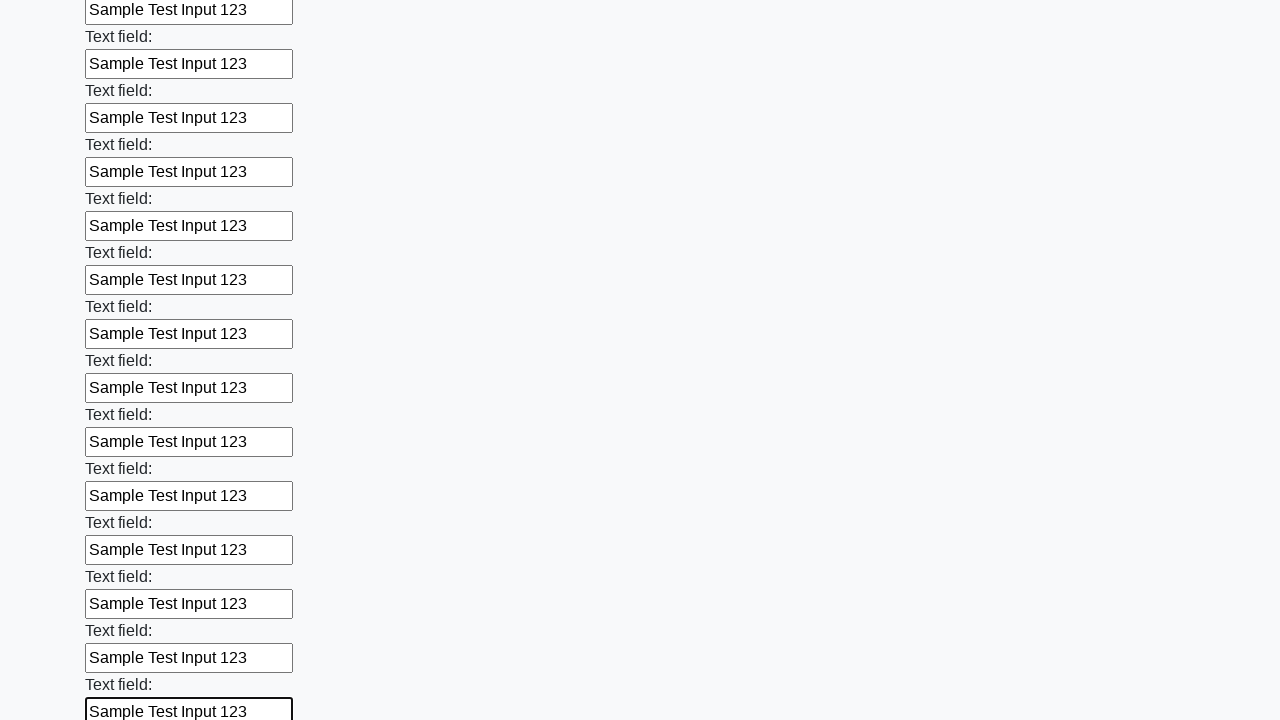

Filled input field with 'Sample Test Input 123' on input >> nth=69
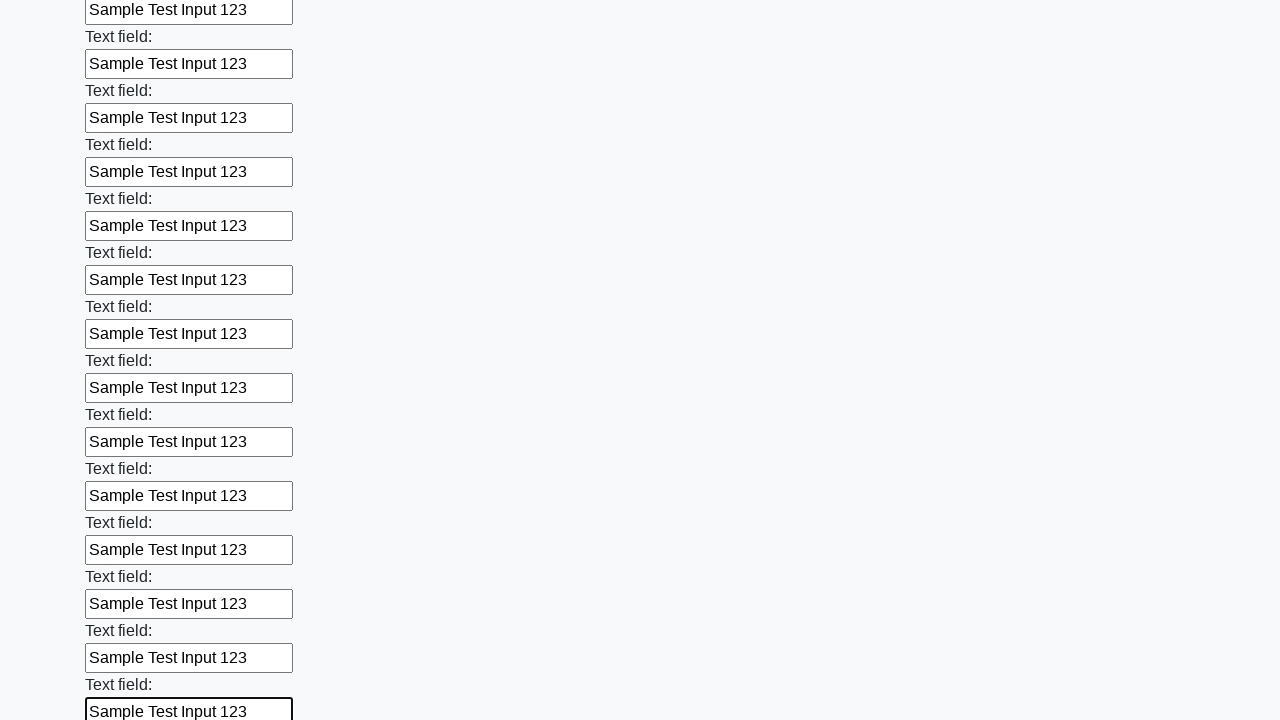

Filled input field with 'Sample Test Input 123' on input >> nth=70
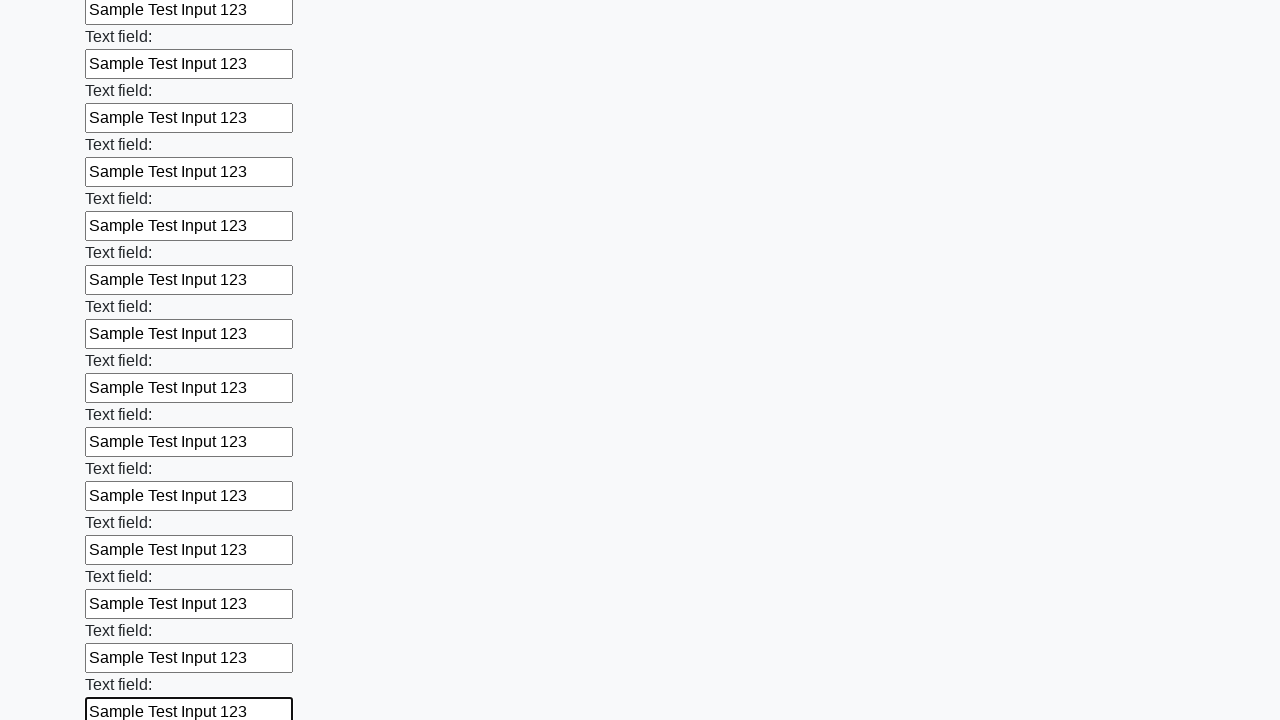

Filled input field with 'Sample Test Input 123' on input >> nth=71
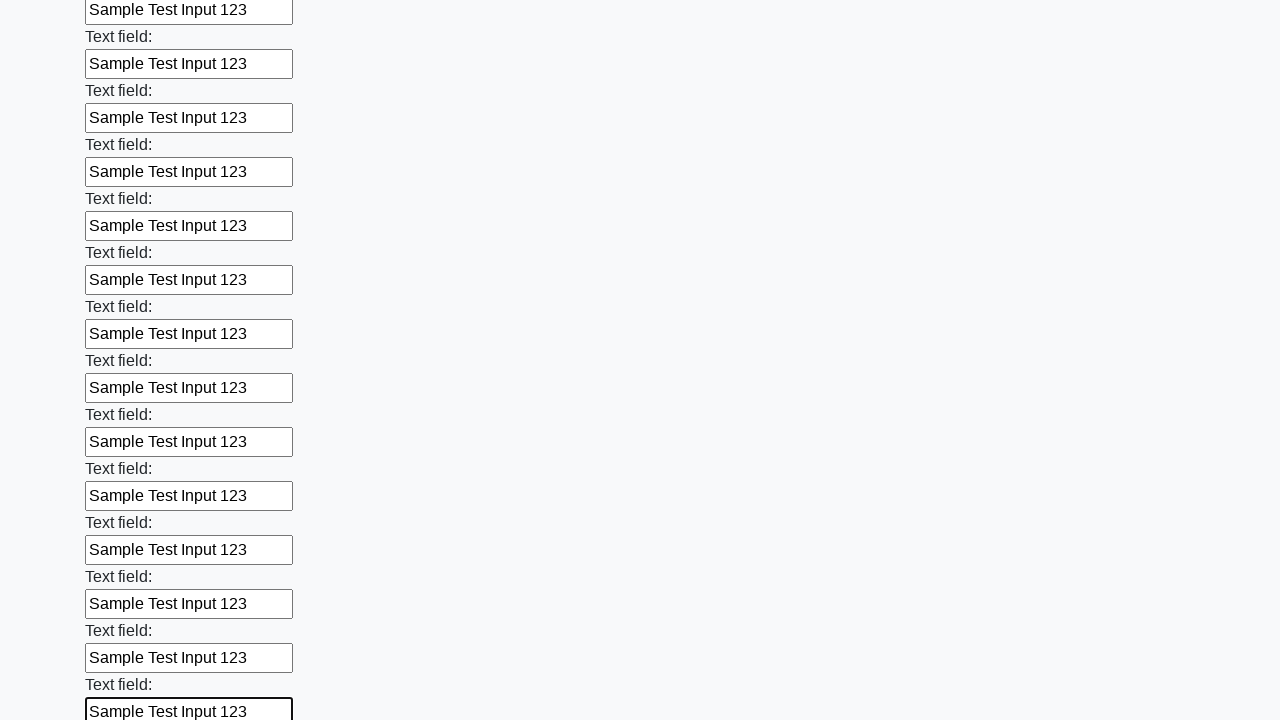

Filled input field with 'Sample Test Input 123' on input >> nth=72
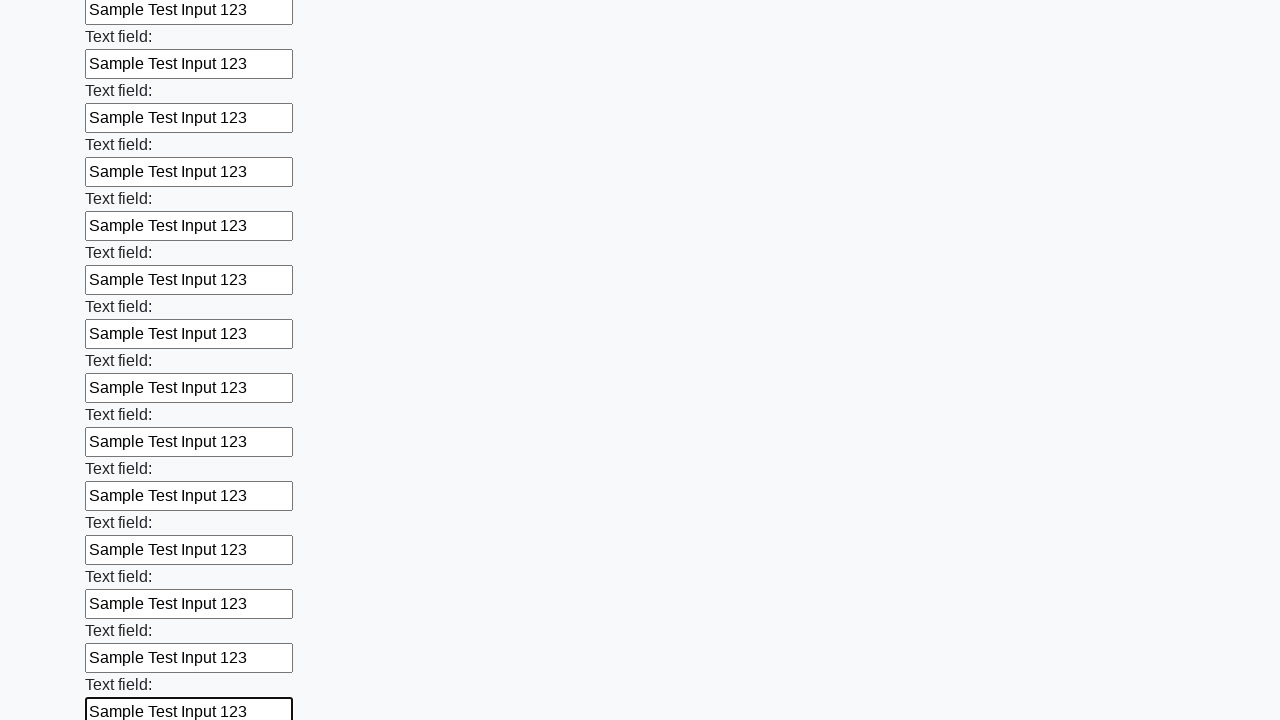

Filled input field with 'Sample Test Input 123' on input >> nth=73
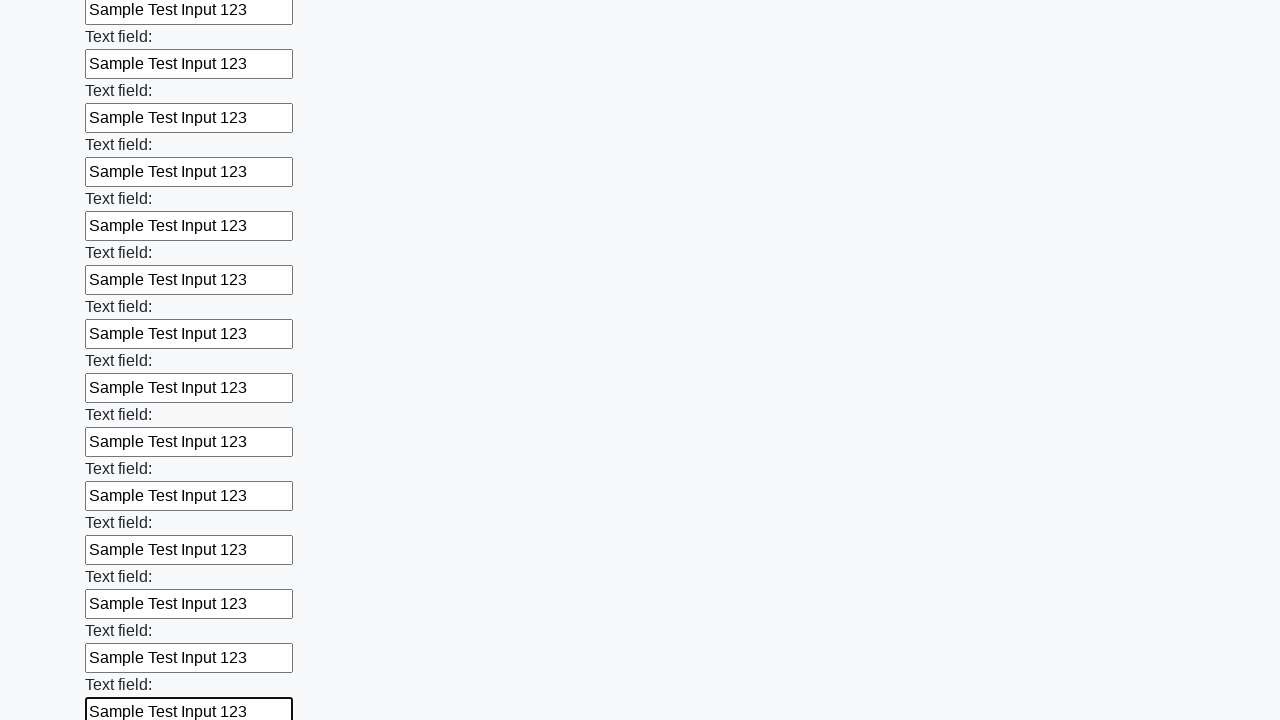

Filled input field with 'Sample Test Input 123' on input >> nth=74
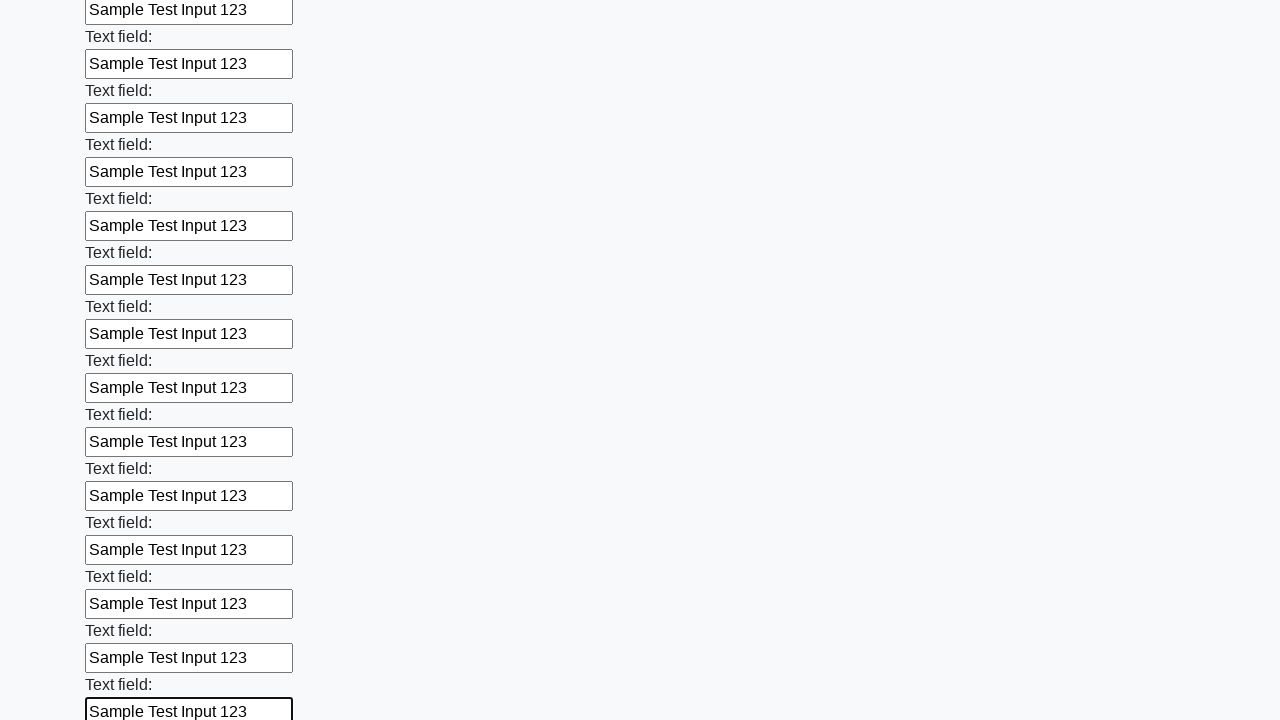

Filled input field with 'Sample Test Input 123' on input >> nth=75
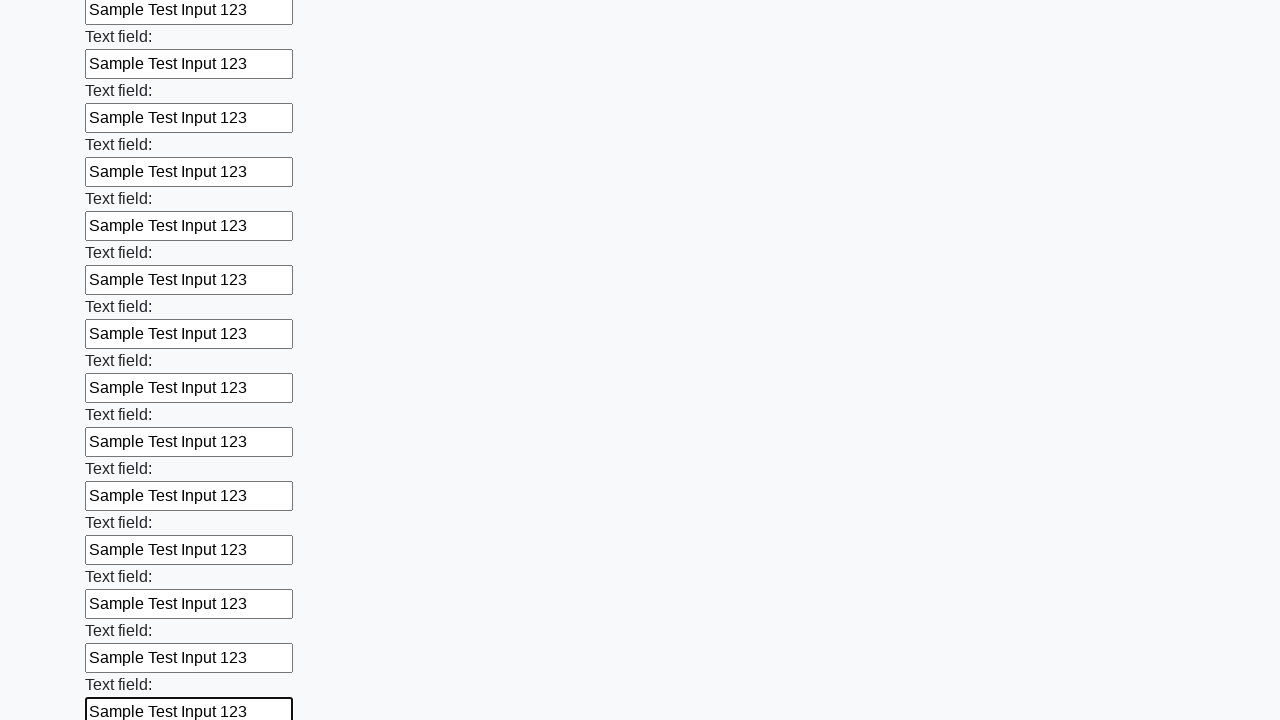

Filled input field with 'Sample Test Input 123' on input >> nth=76
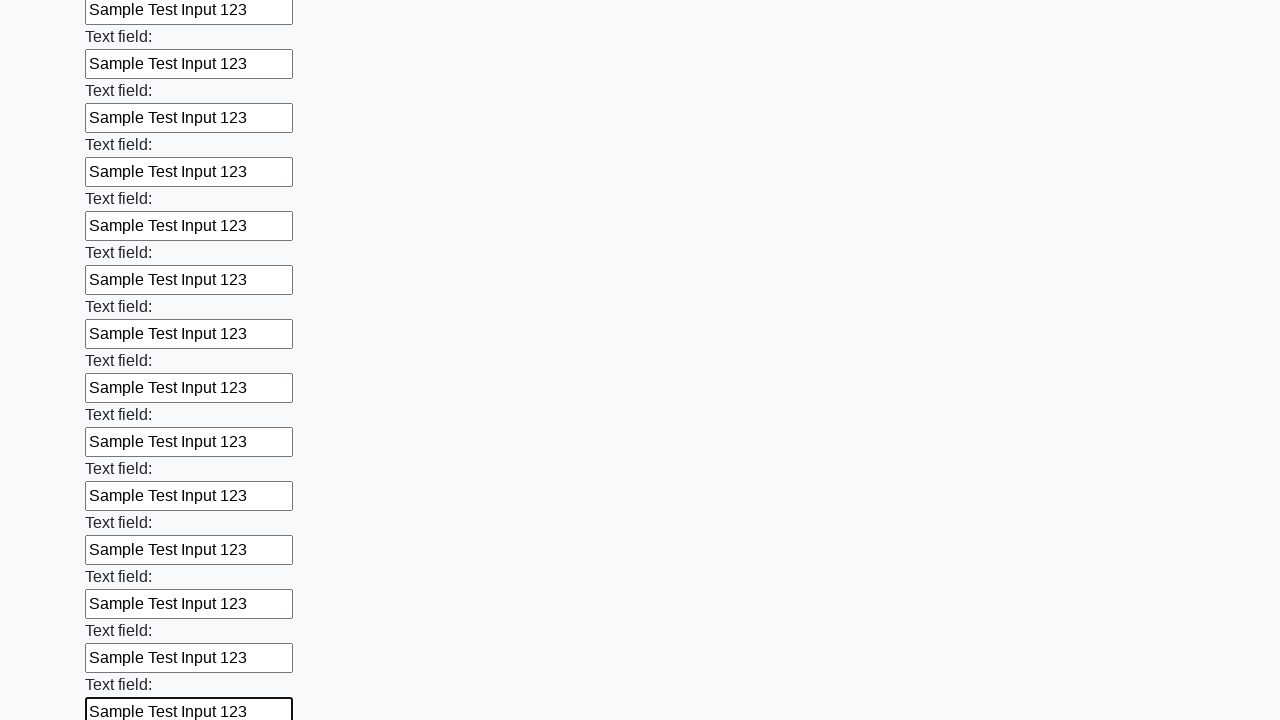

Filled input field with 'Sample Test Input 123' on input >> nth=77
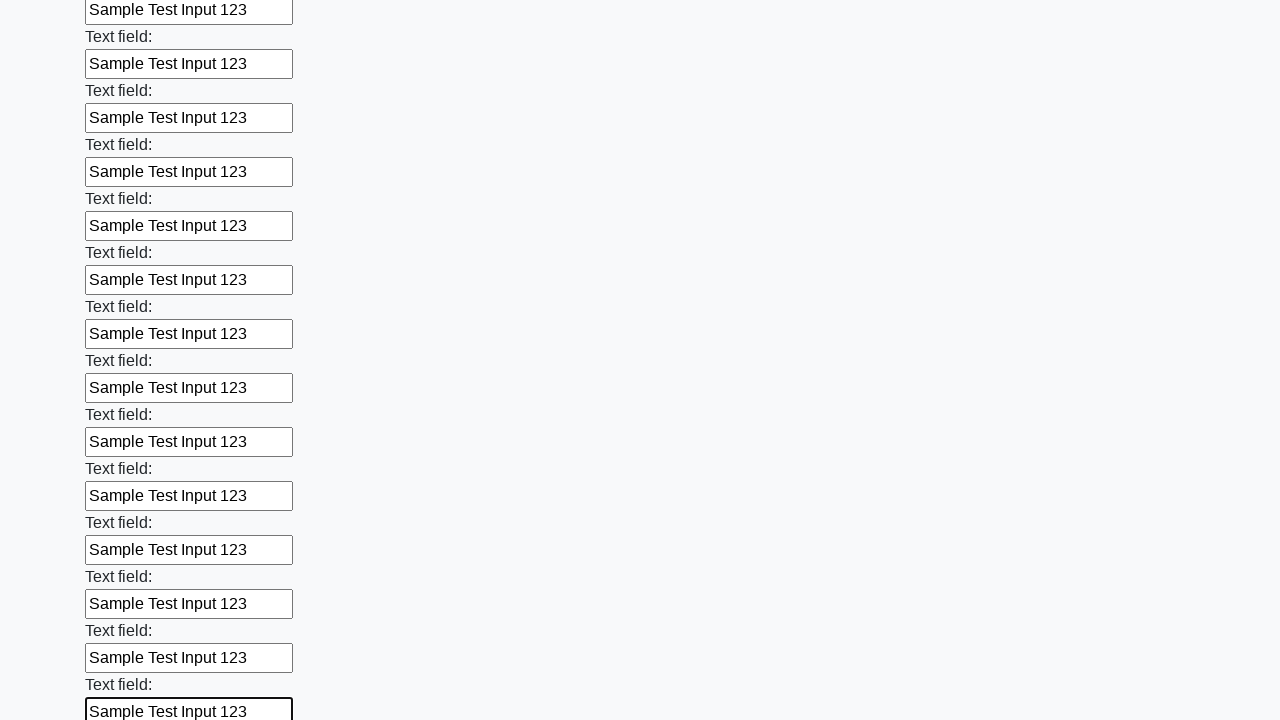

Filled input field with 'Sample Test Input 123' on input >> nth=78
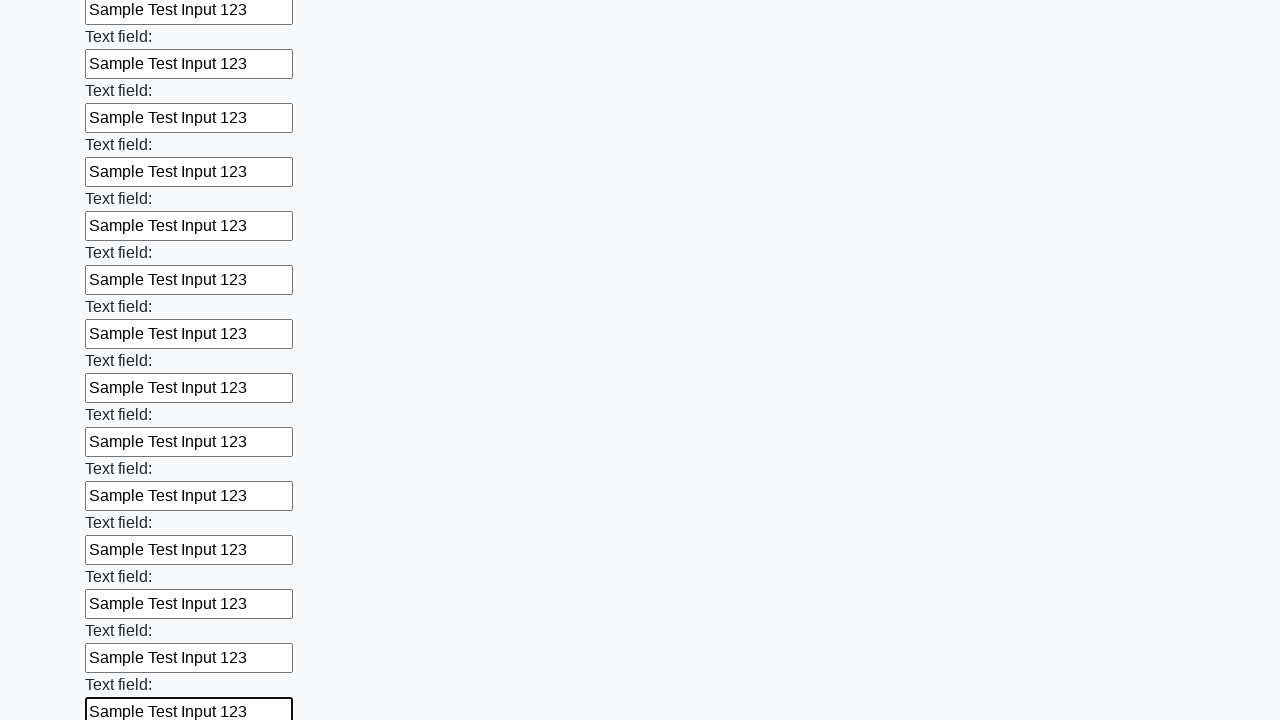

Filled input field with 'Sample Test Input 123' on input >> nth=79
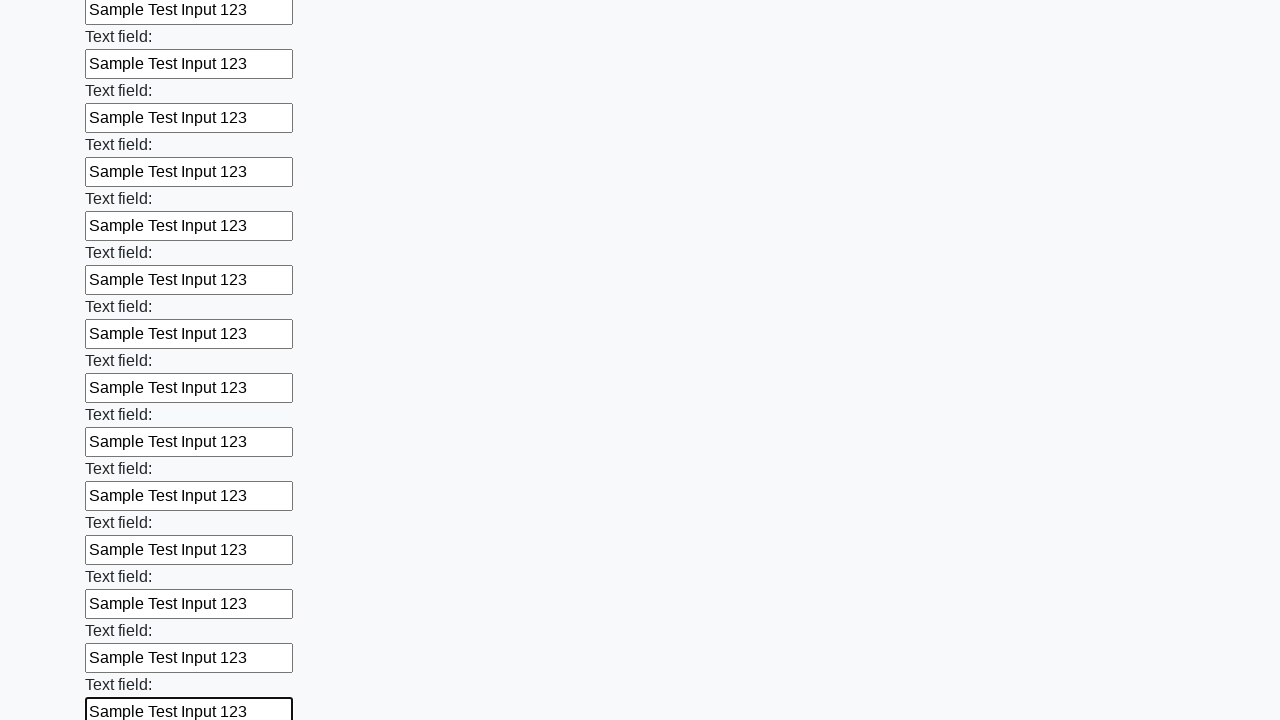

Filled input field with 'Sample Test Input 123' on input >> nth=80
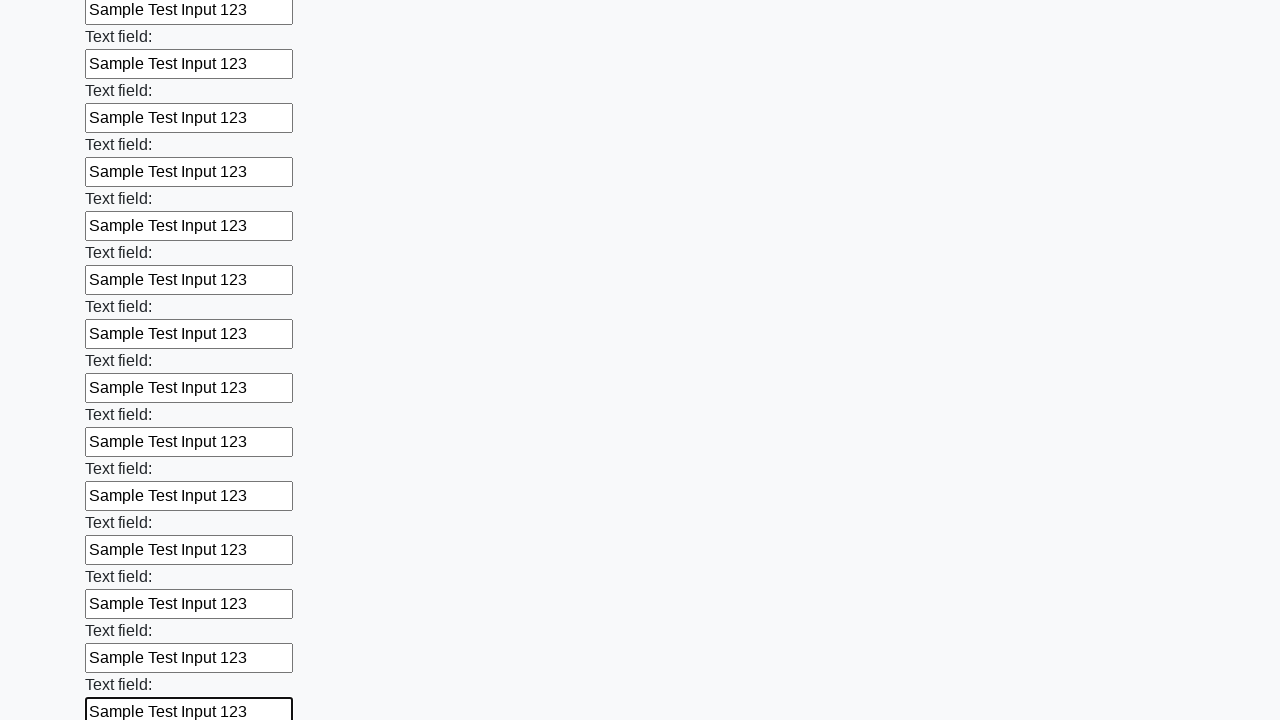

Filled input field with 'Sample Test Input 123' on input >> nth=81
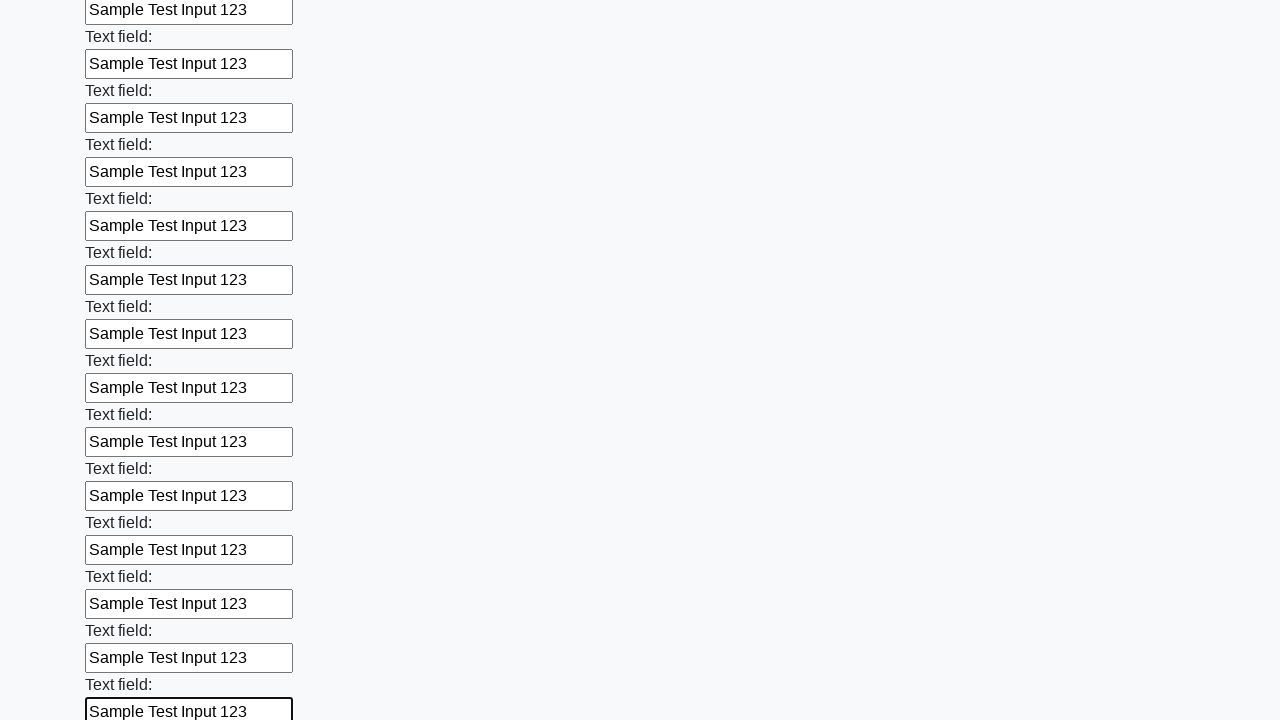

Filled input field with 'Sample Test Input 123' on input >> nth=82
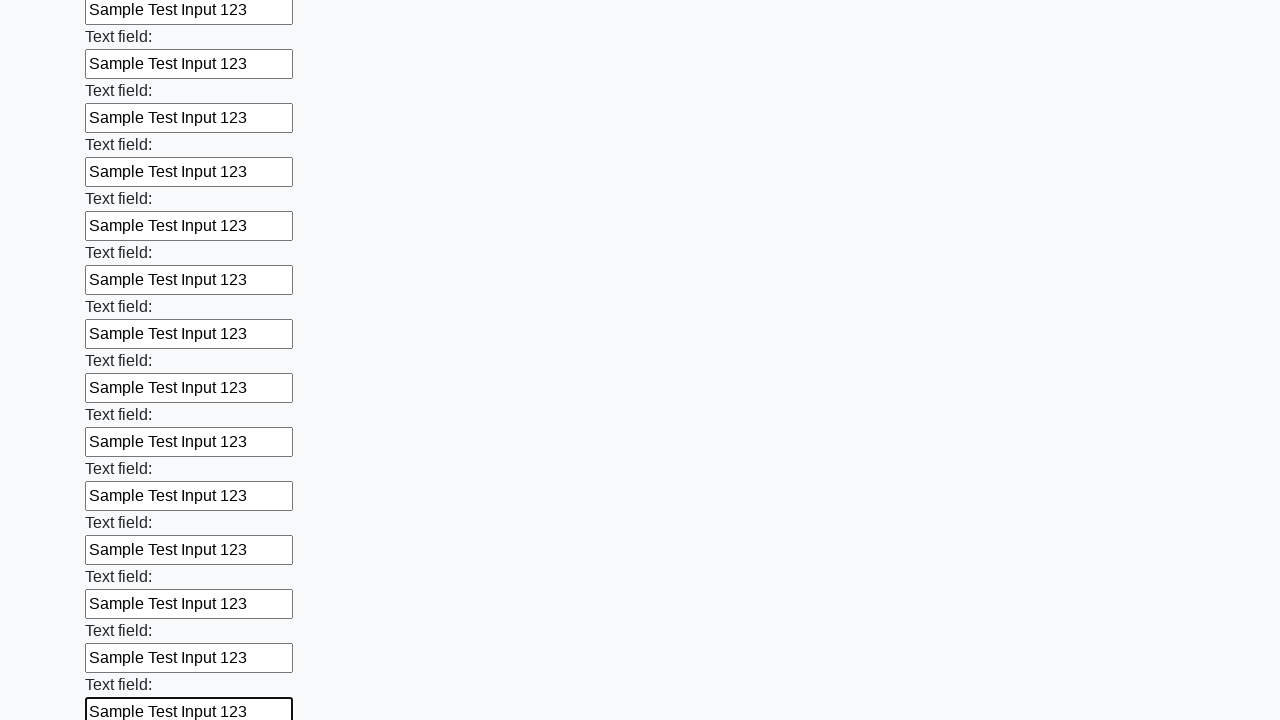

Filled input field with 'Sample Test Input 123' on input >> nth=83
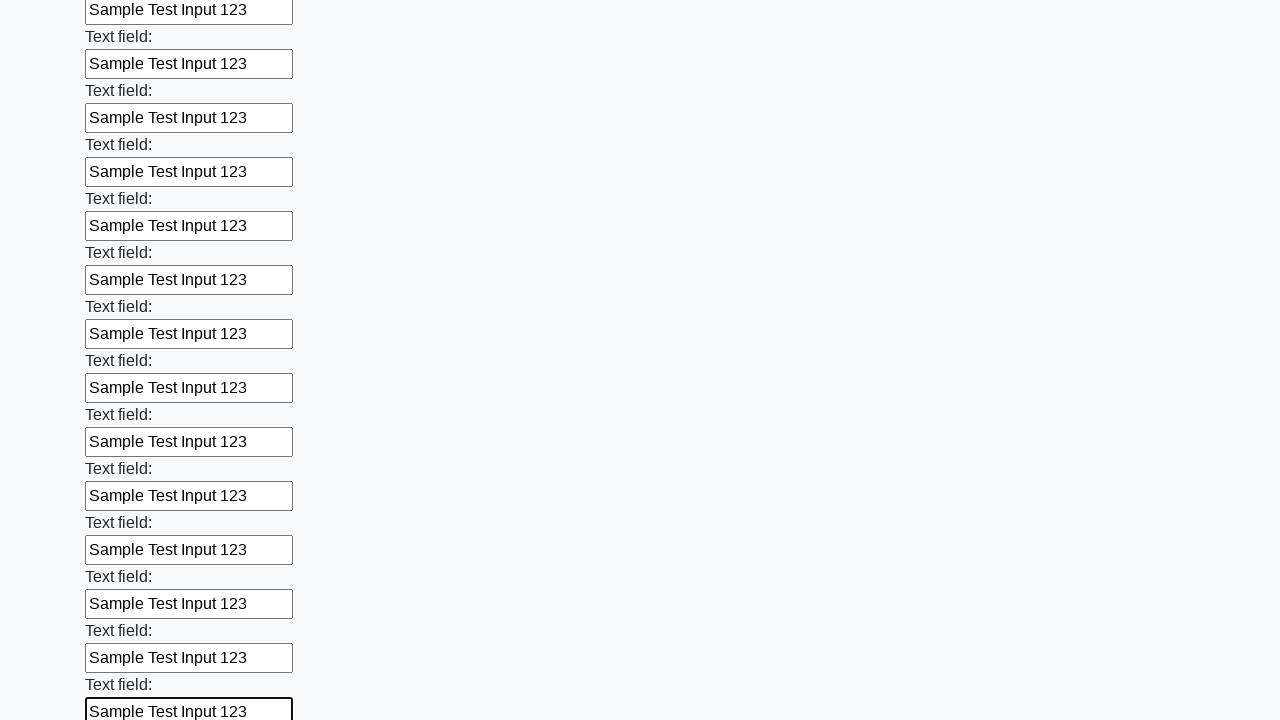

Filled input field with 'Sample Test Input 123' on input >> nth=84
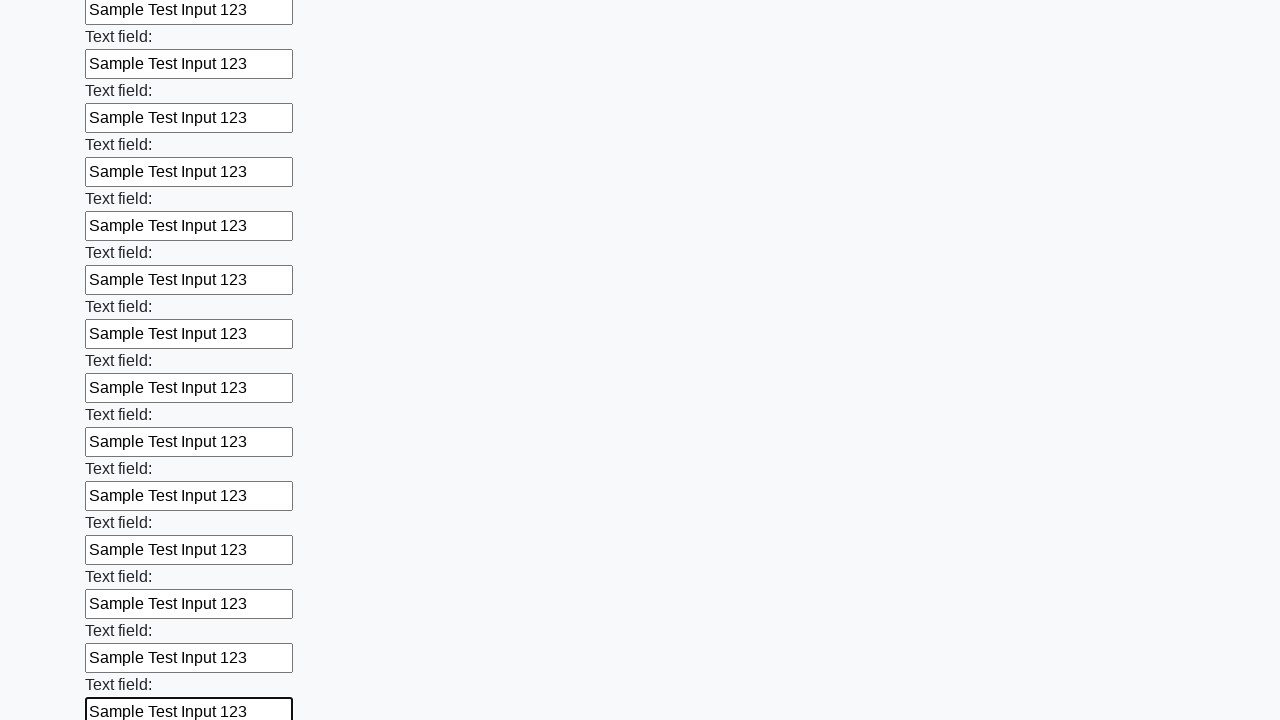

Filled input field with 'Sample Test Input 123' on input >> nth=85
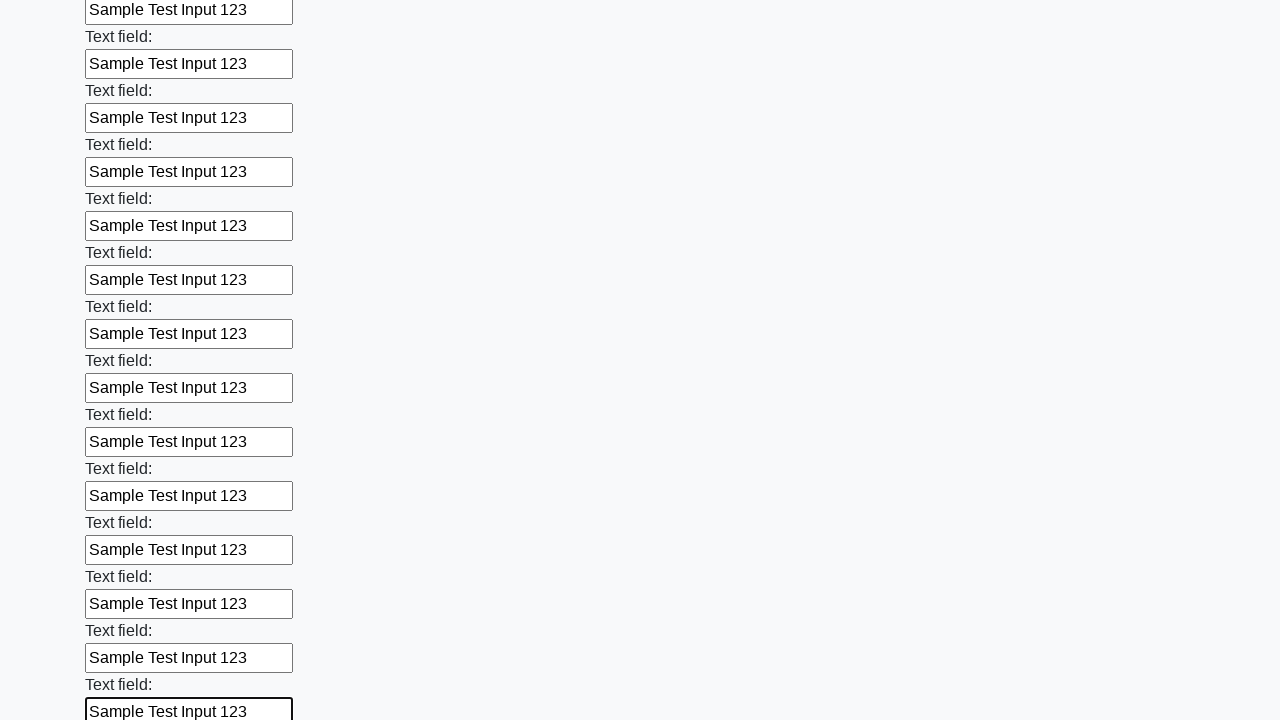

Filled input field with 'Sample Test Input 123' on input >> nth=86
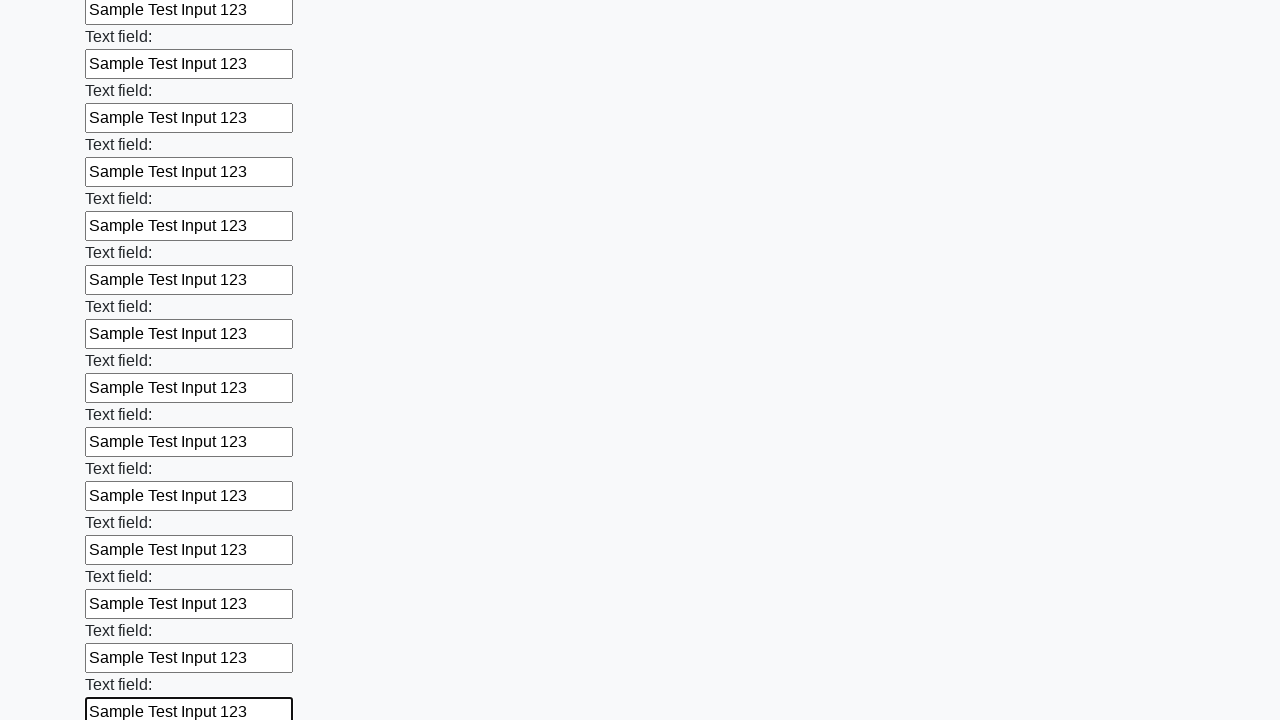

Filled input field with 'Sample Test Input 123' on input >> nth=87
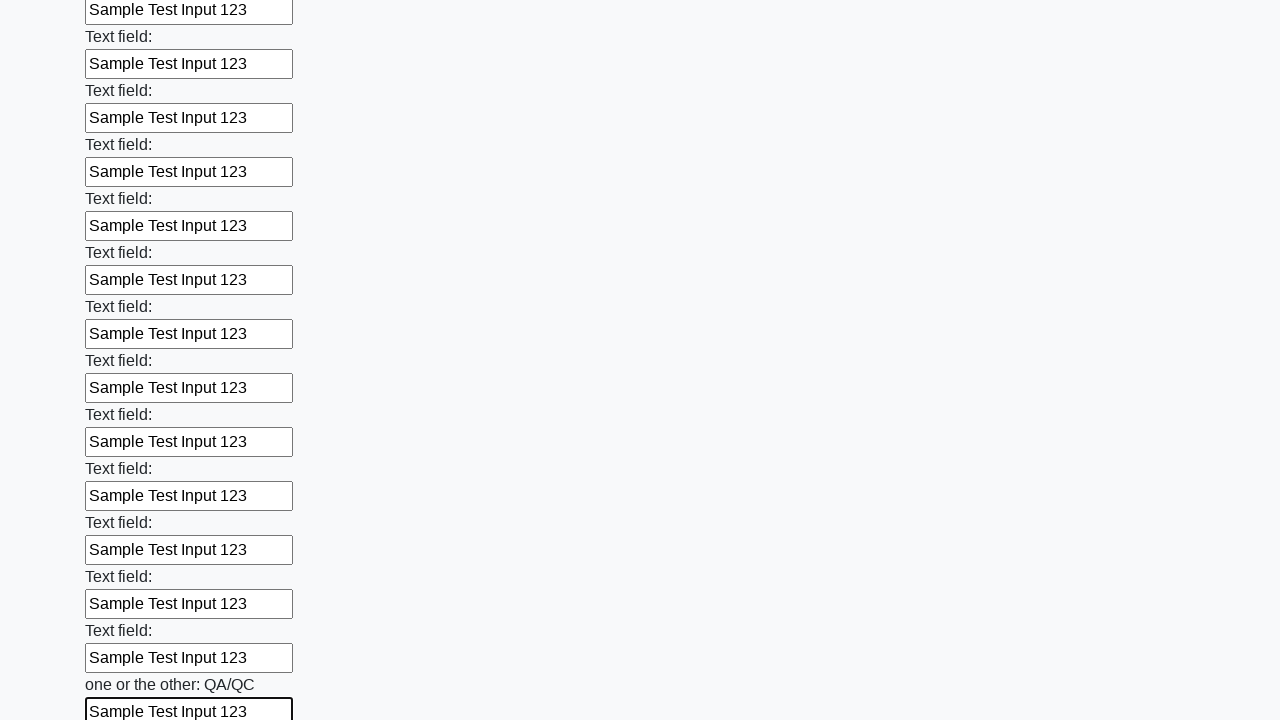

Filled input field with 'Sample Test Input 123' on input >> nth=88
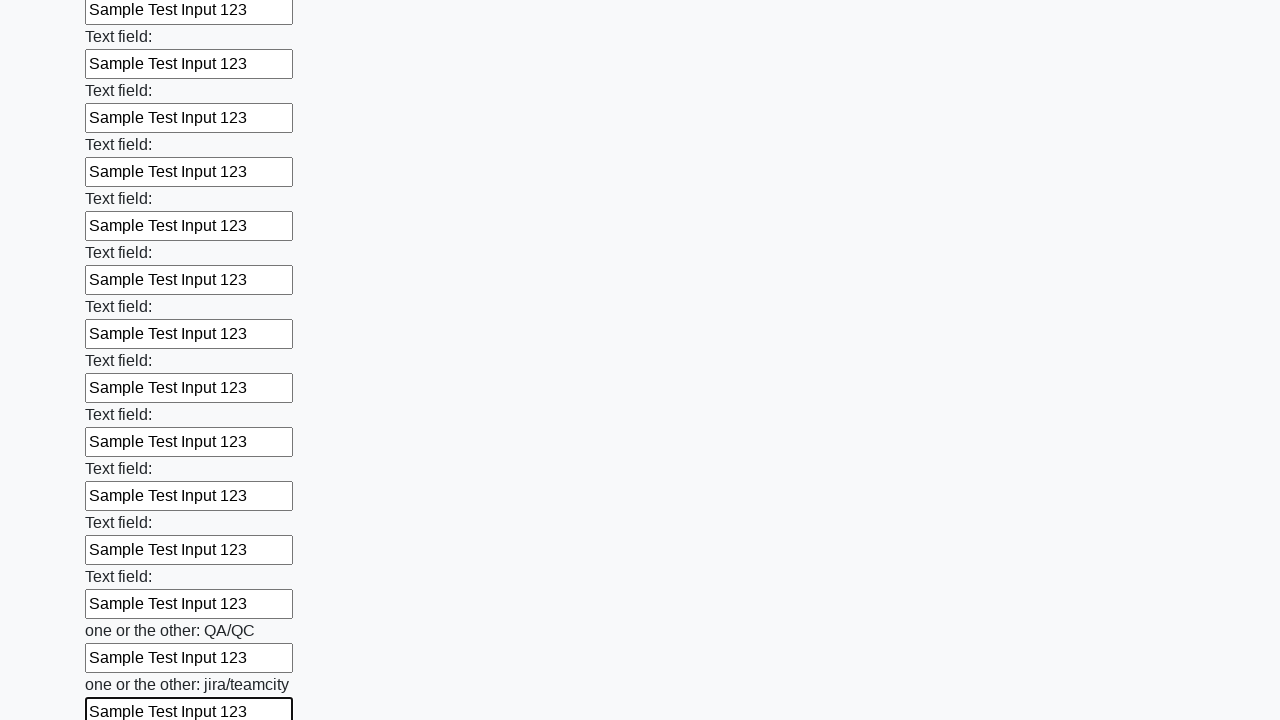

Filled input field with 'Sample Test Input 123' on input >> nth=89
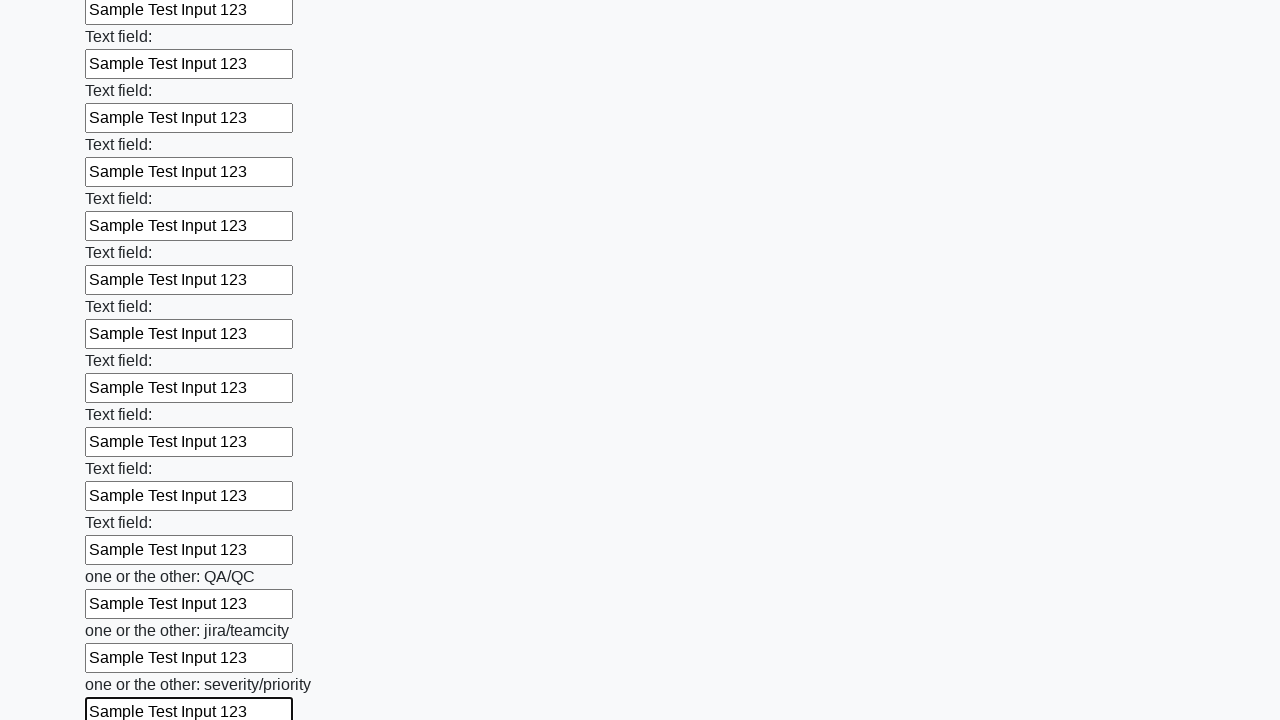

Filled input field with 'Sample Test Input 123' on input >> nth=90
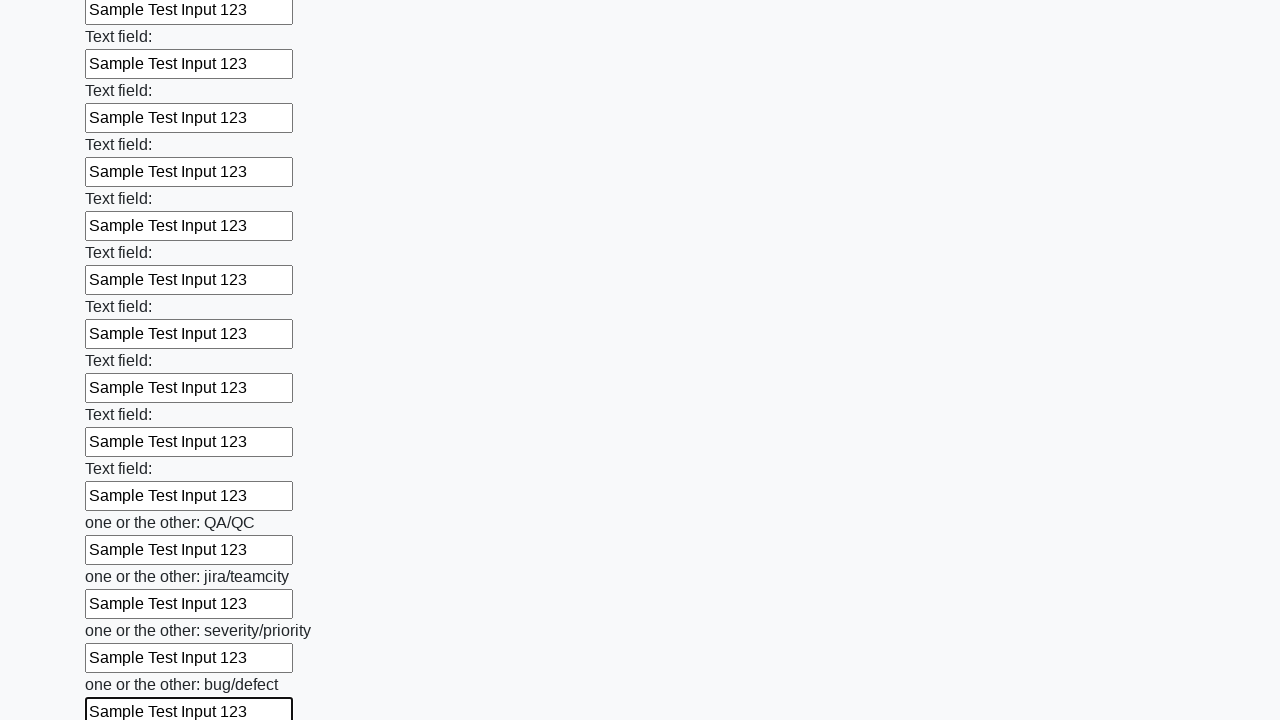

Filled input field with 'Sample Test Input 123' on input >> nth=91
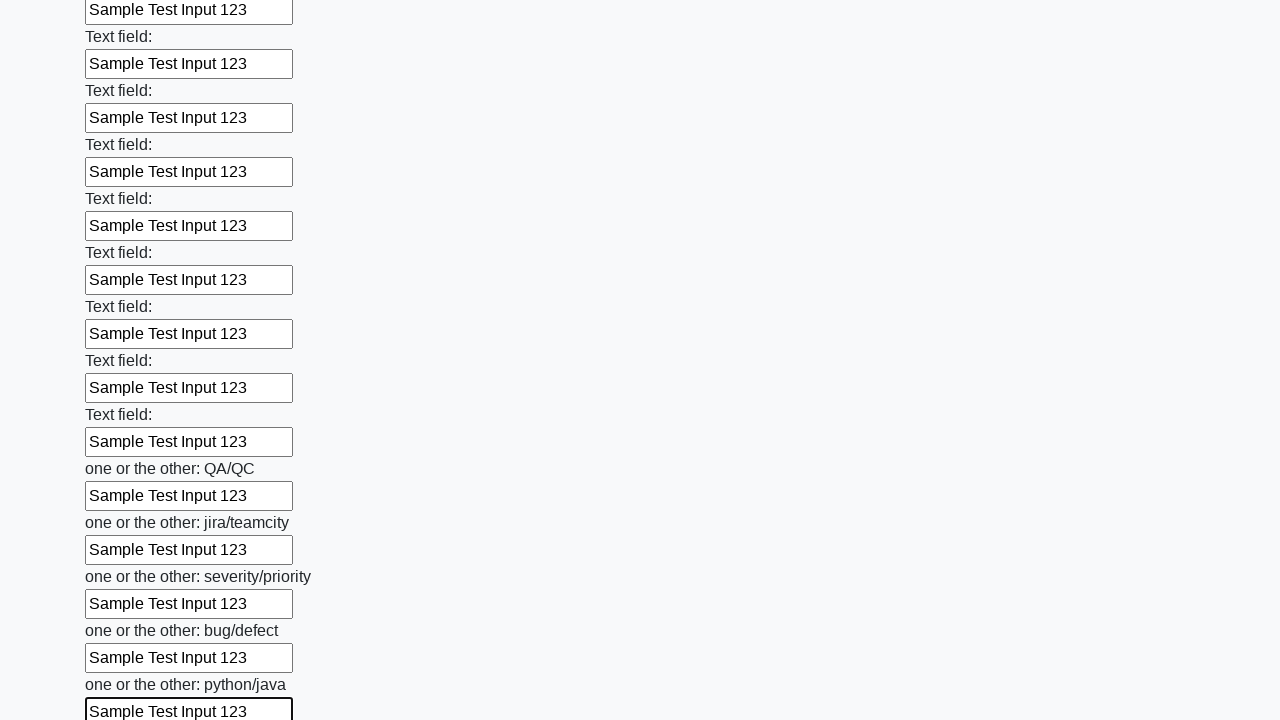

Filled input field with 'Sample Test Input 123' on input >> nth=92
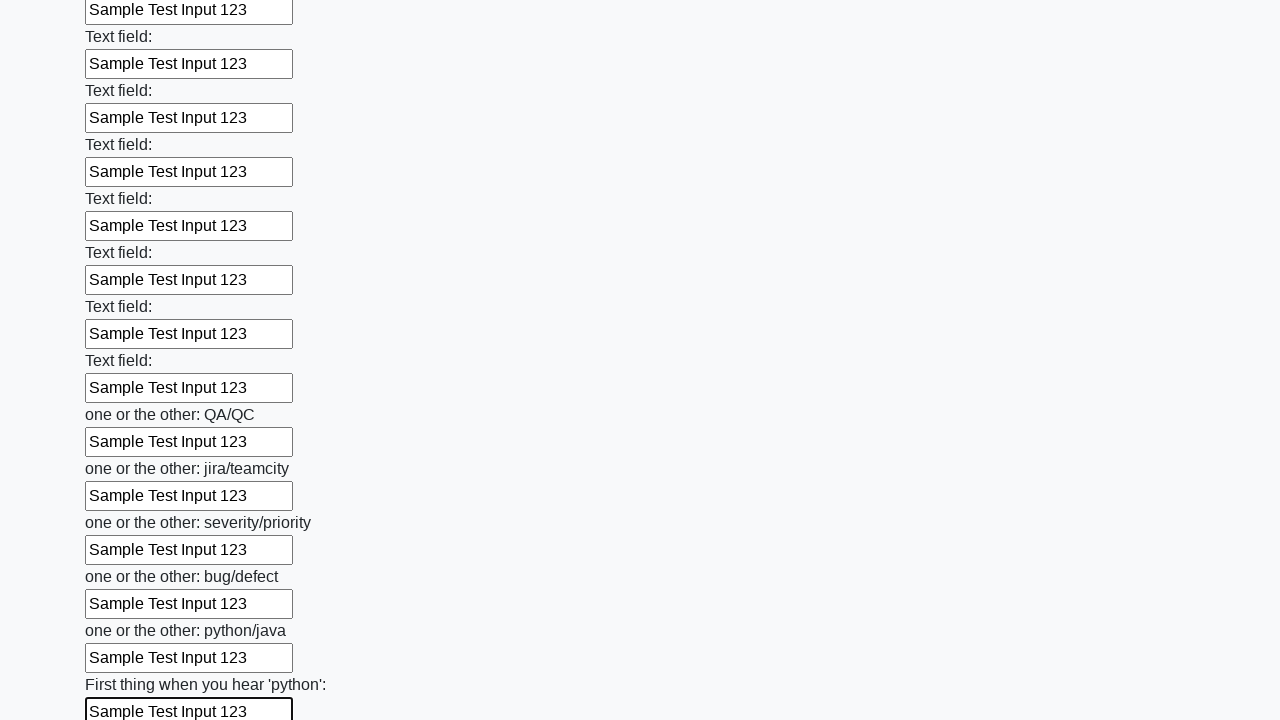

Filled input field with 'Sample Test Input 123' on input >> nth=93
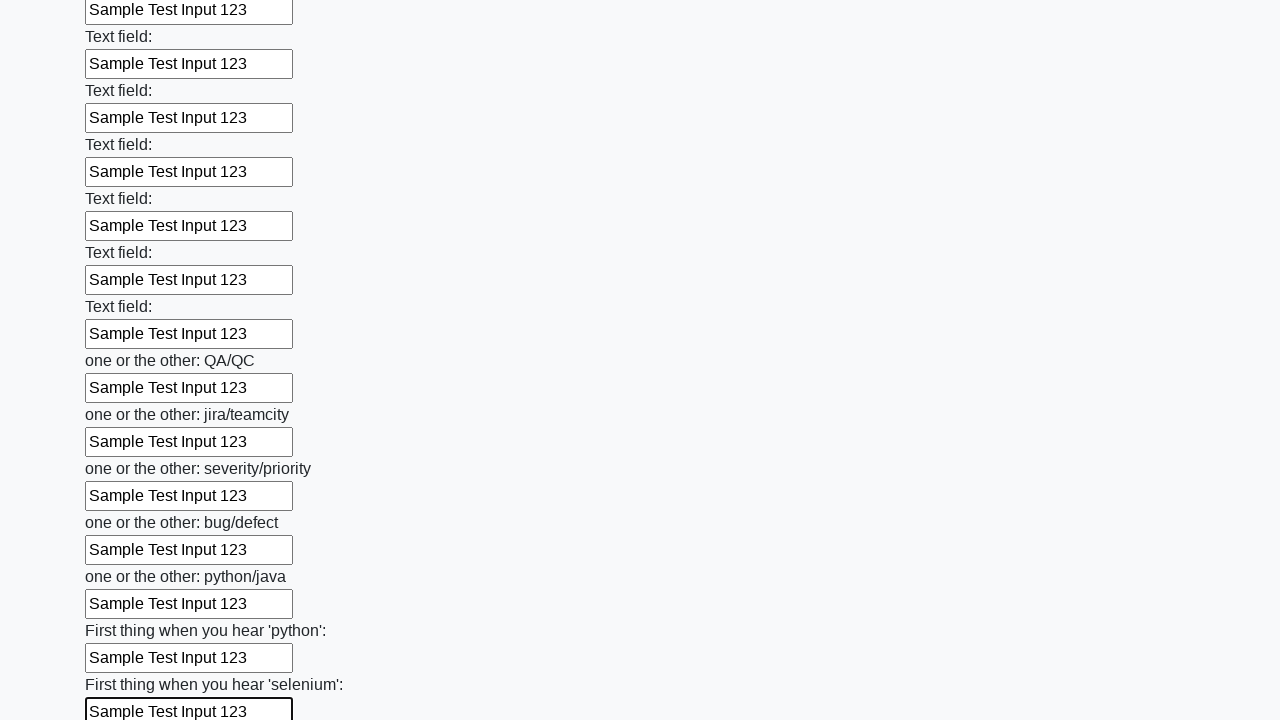

Filled input field with 'Sample Test Input 123' on input >> nth=94
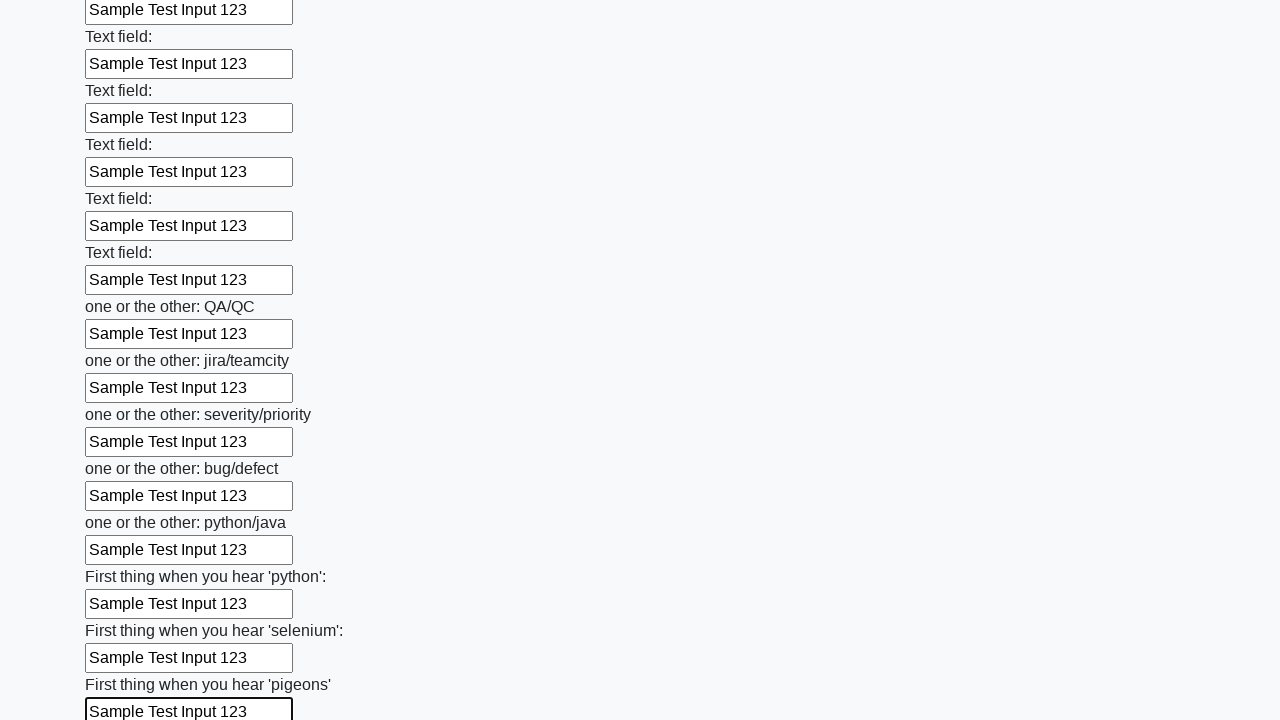

Filled input field with 'Sample Test Input 123' on input >> nth=95
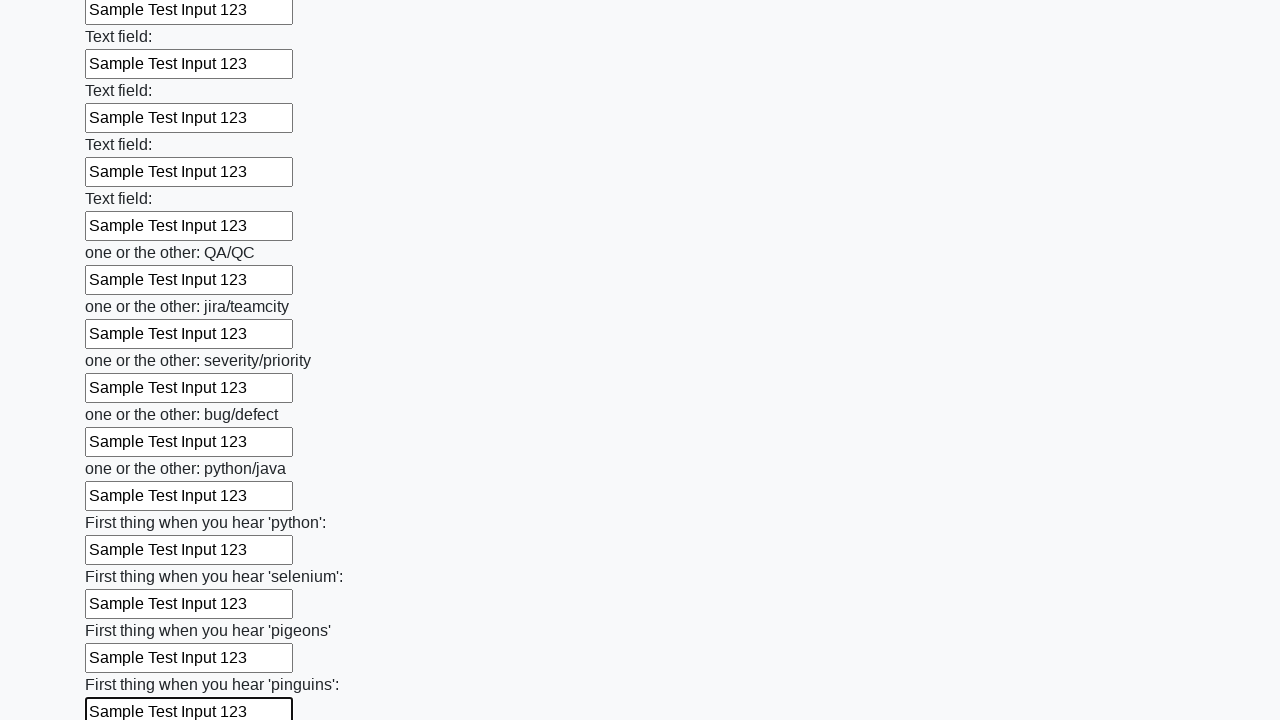

Filled input field with 'Sample Test Input 123' on input >> nth=96
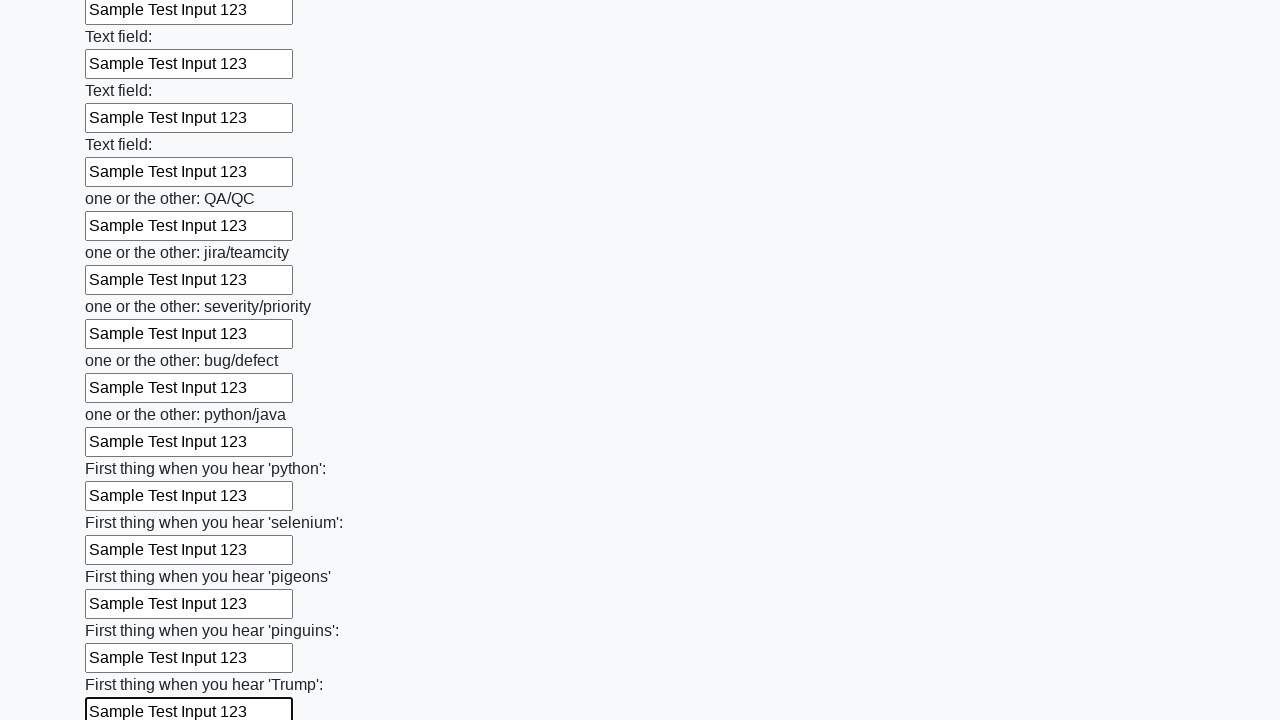

Filled input field with 'Sample Test Input 123' on input >> nth=97
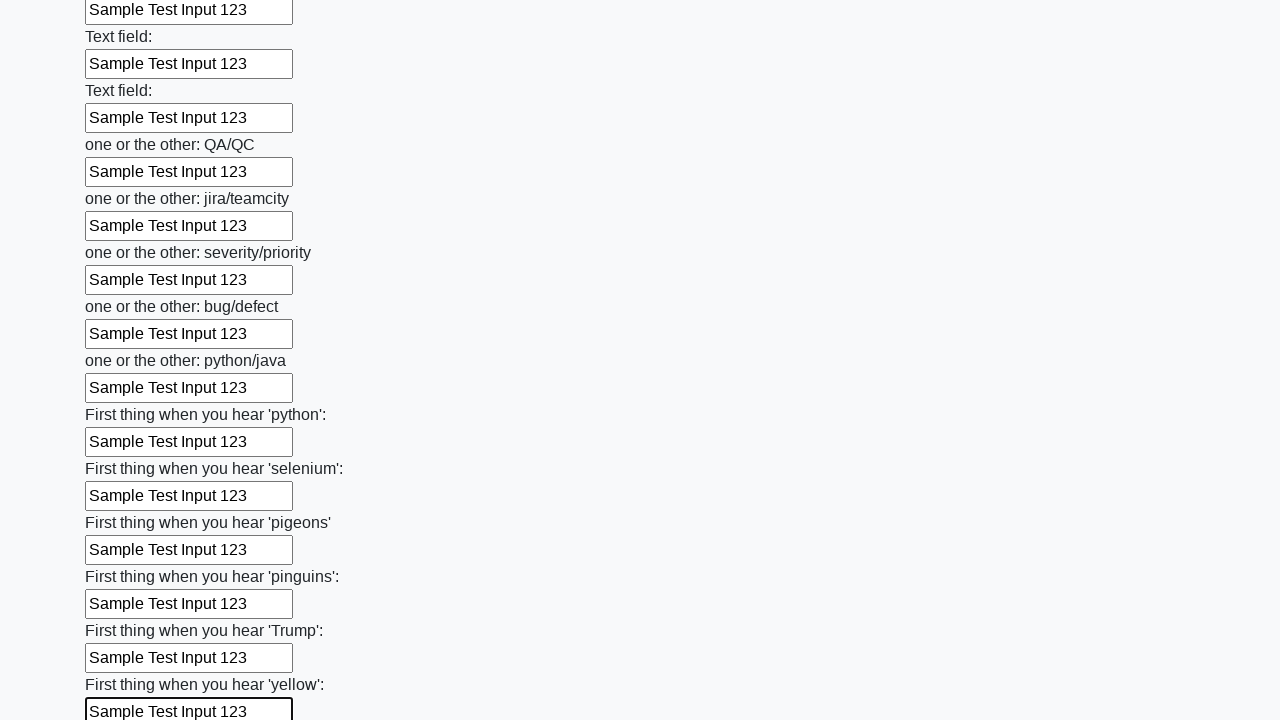

Filled input field with 'Sample Test Input 123' on input >> nth=98
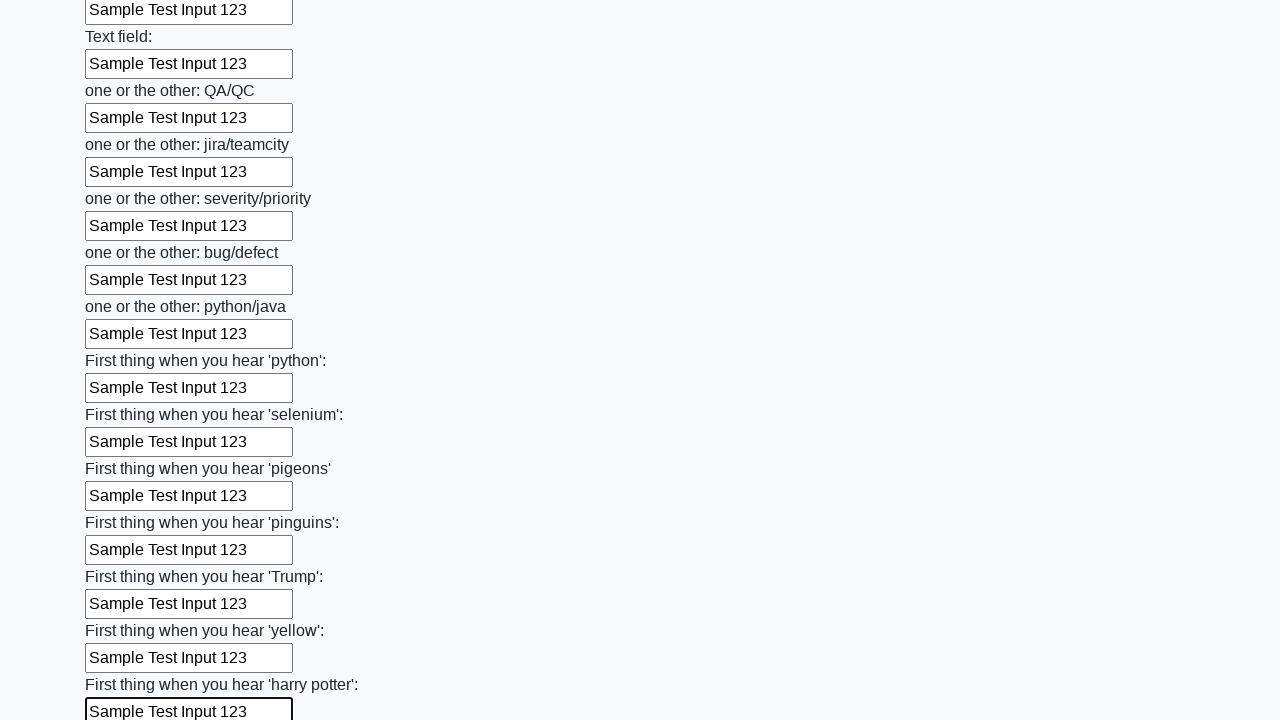

Filled input field with 'Sample Test Input 123' on input >> nth=99
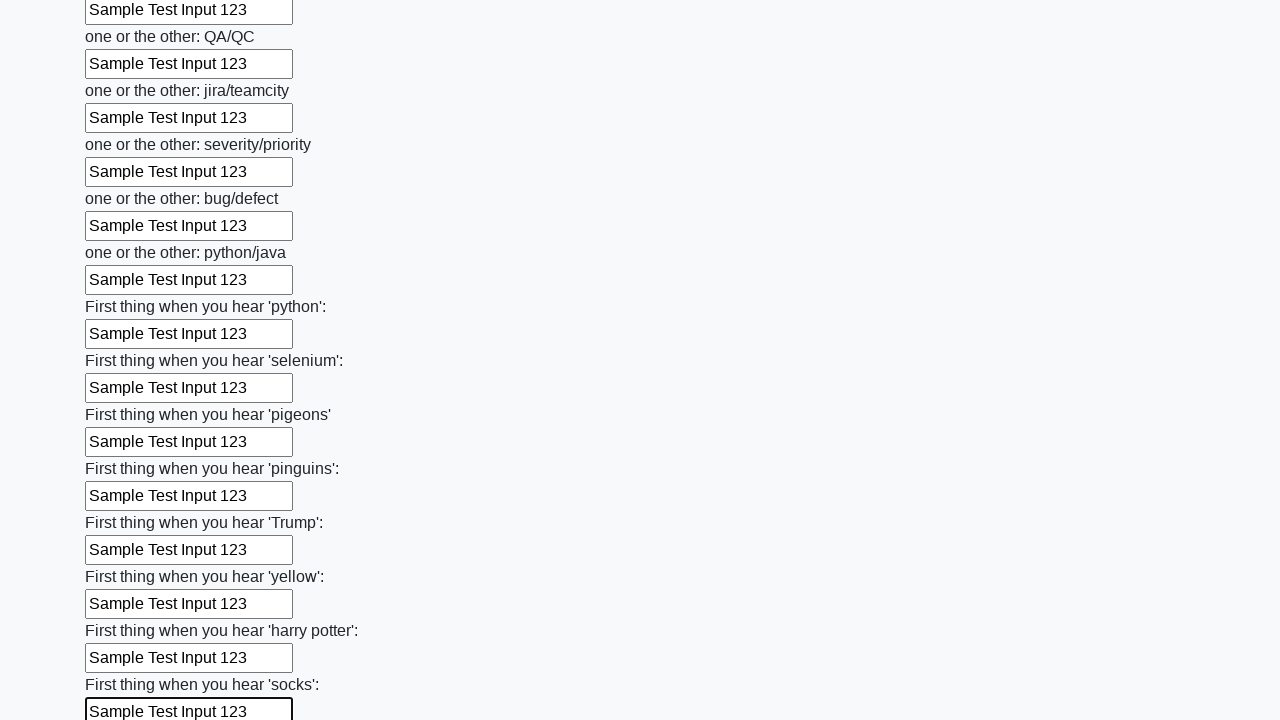

Clicked the submit button at (123, 611) on button.btn
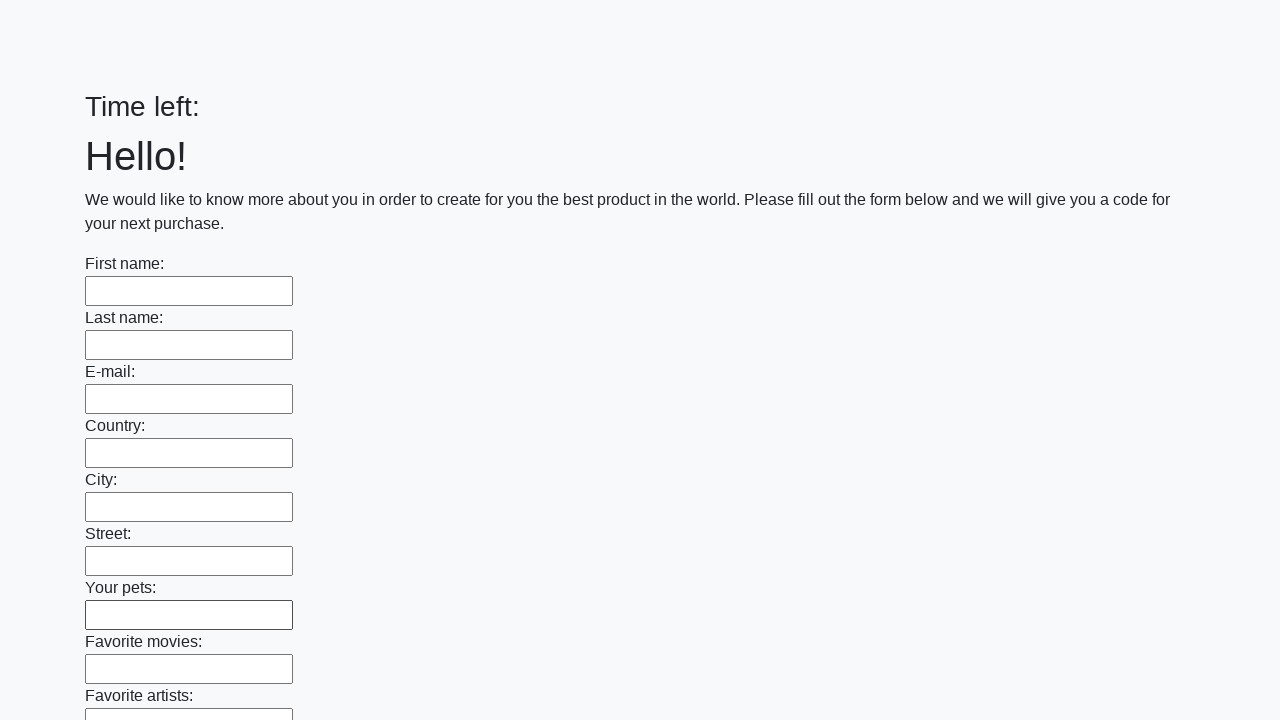

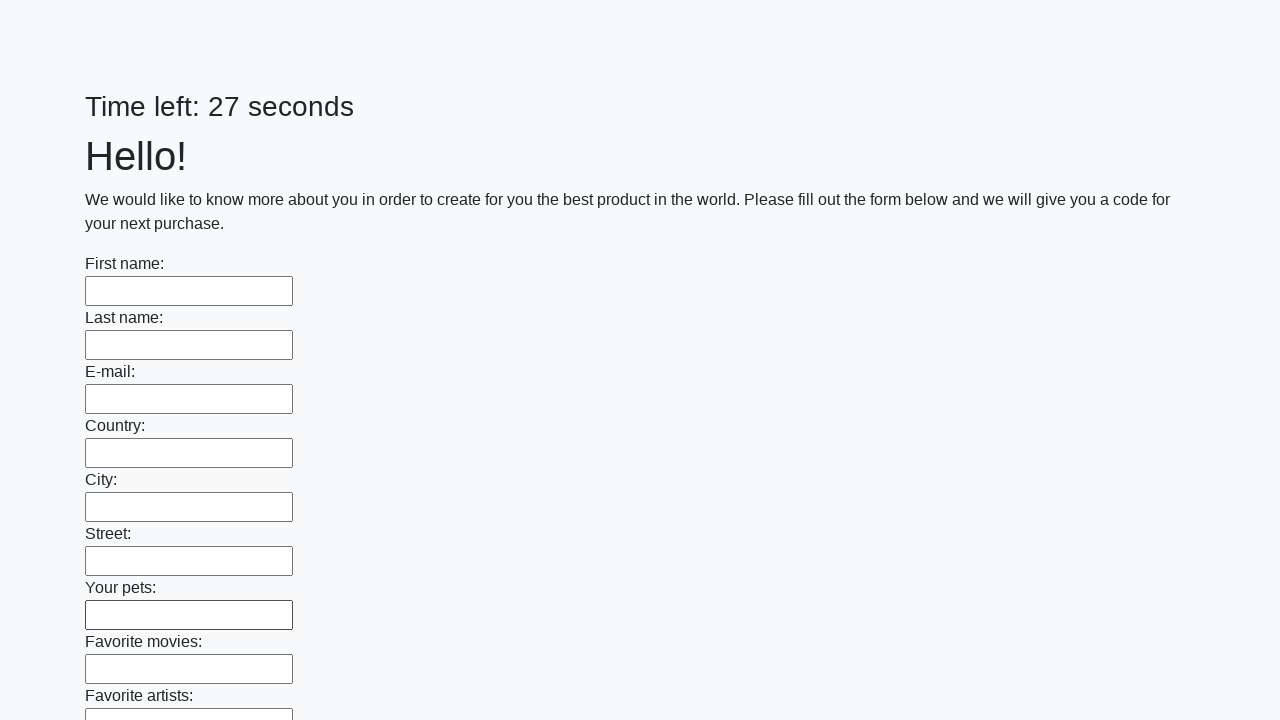